Tests filling out a large form by entering the same text value into all input fields and then clicking the submit button.

Starting URL: http://suninjuly.github.io/huge_form.html

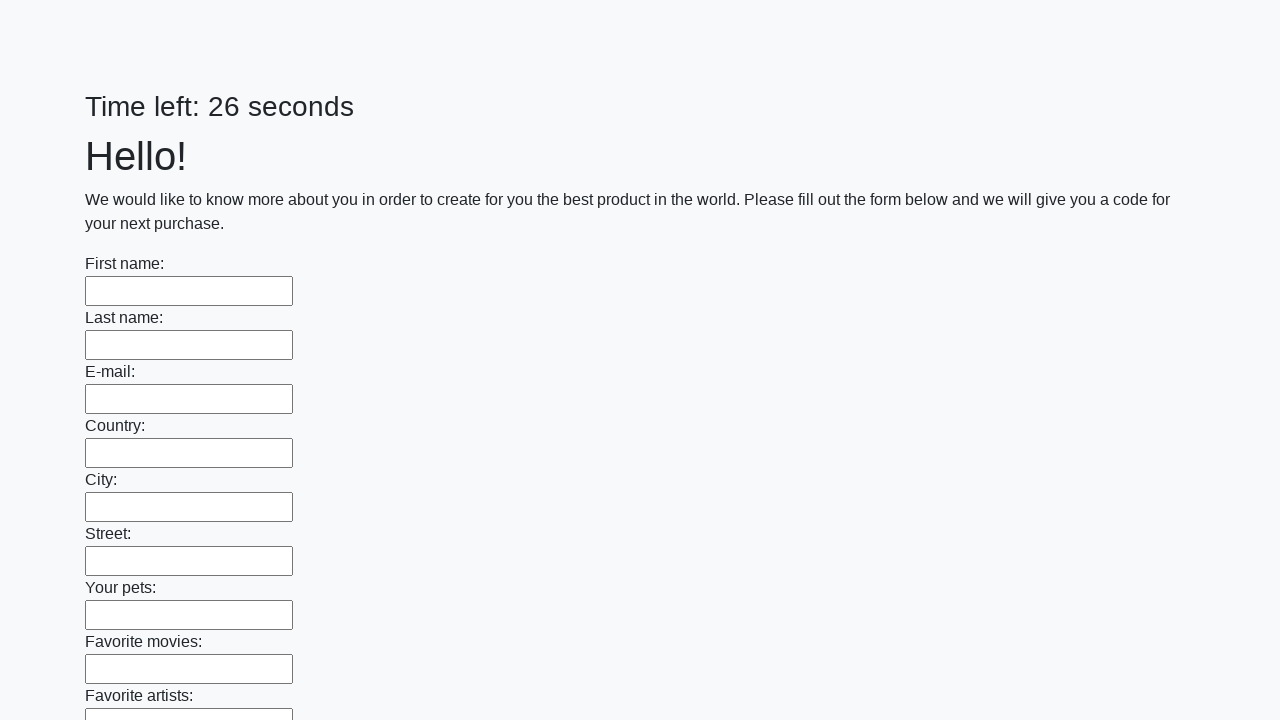

Waited for input elements to be present
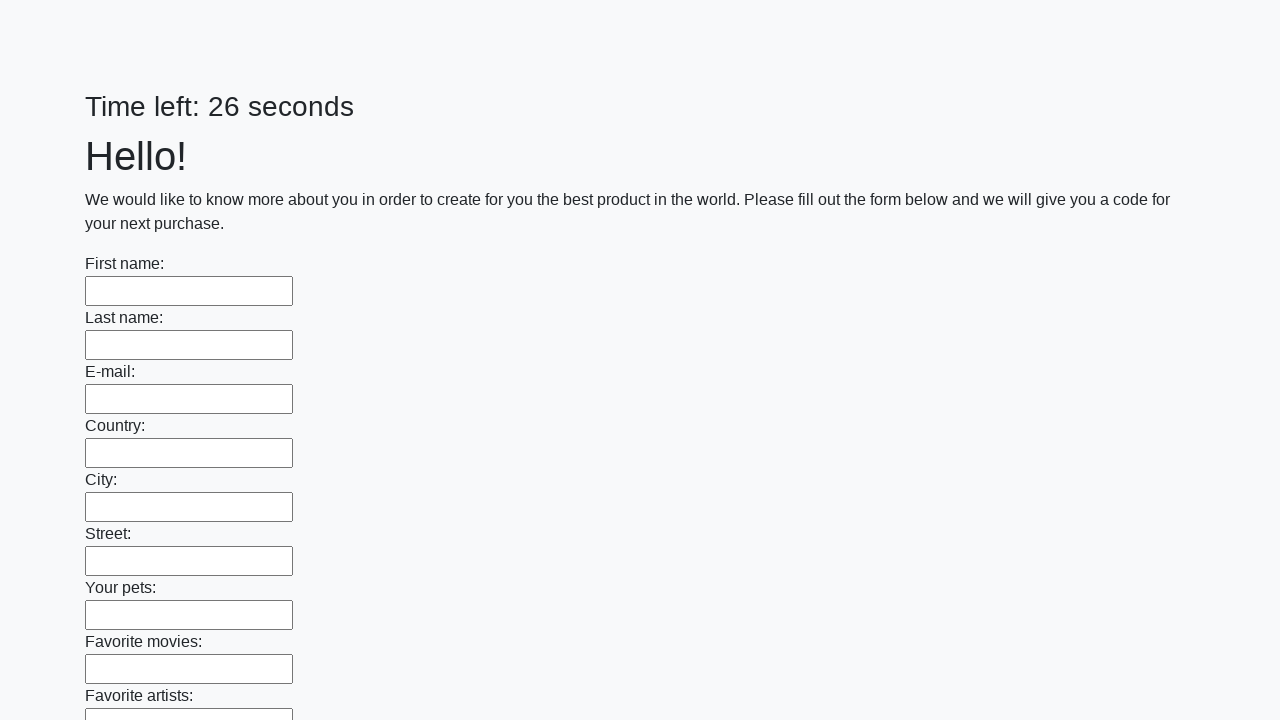

Retrieved all input elements from the form
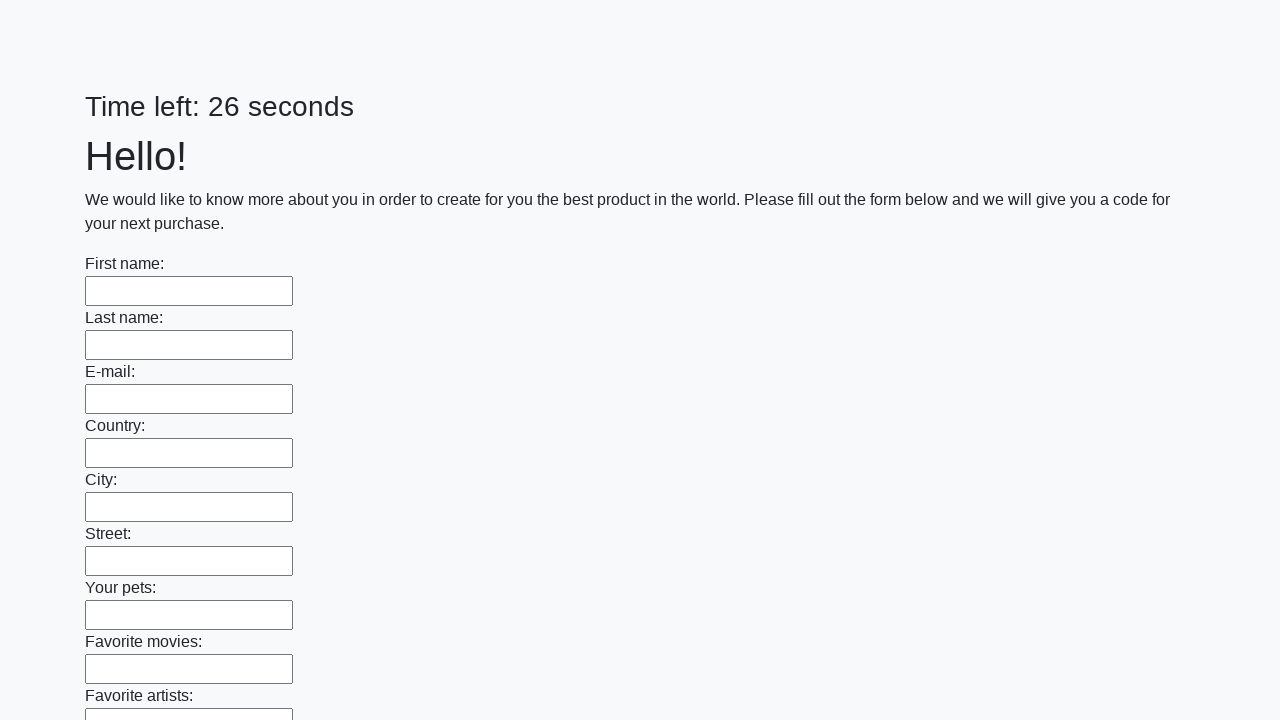

Filled input field with 'Test Response 123' on input >> nth=0
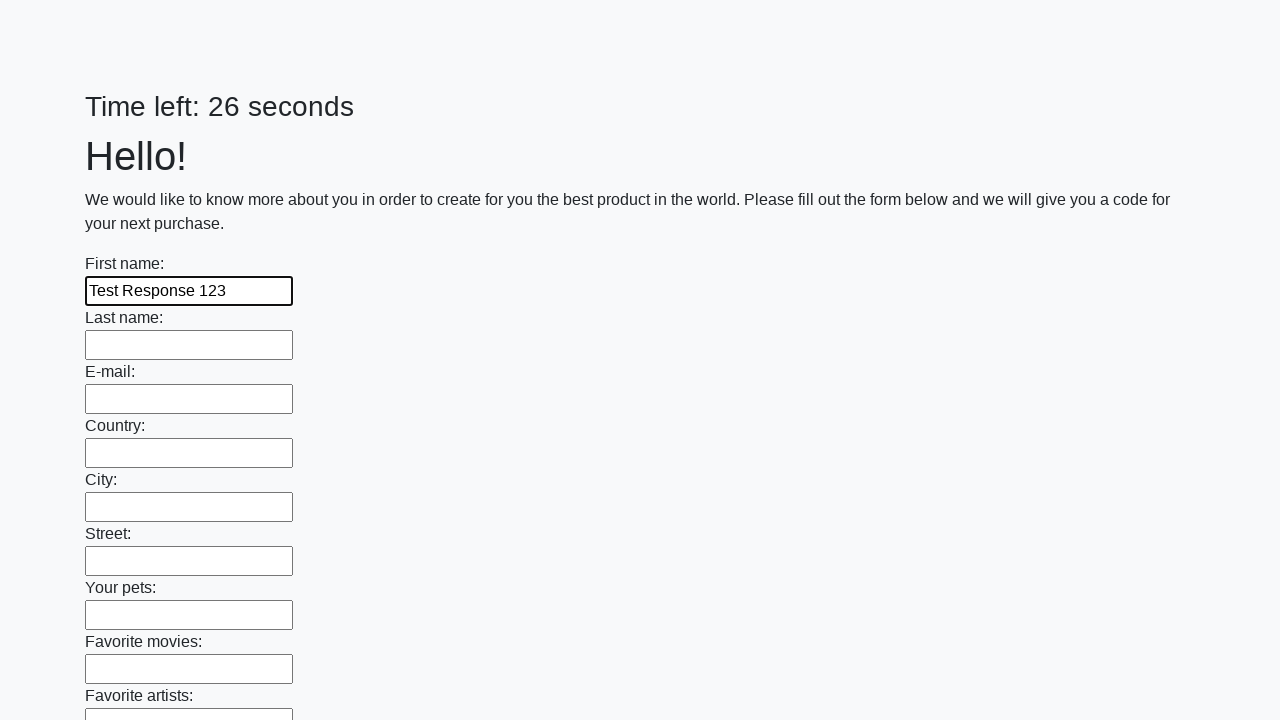

Filled input field with 'Test Response 123' on input >> nth=1
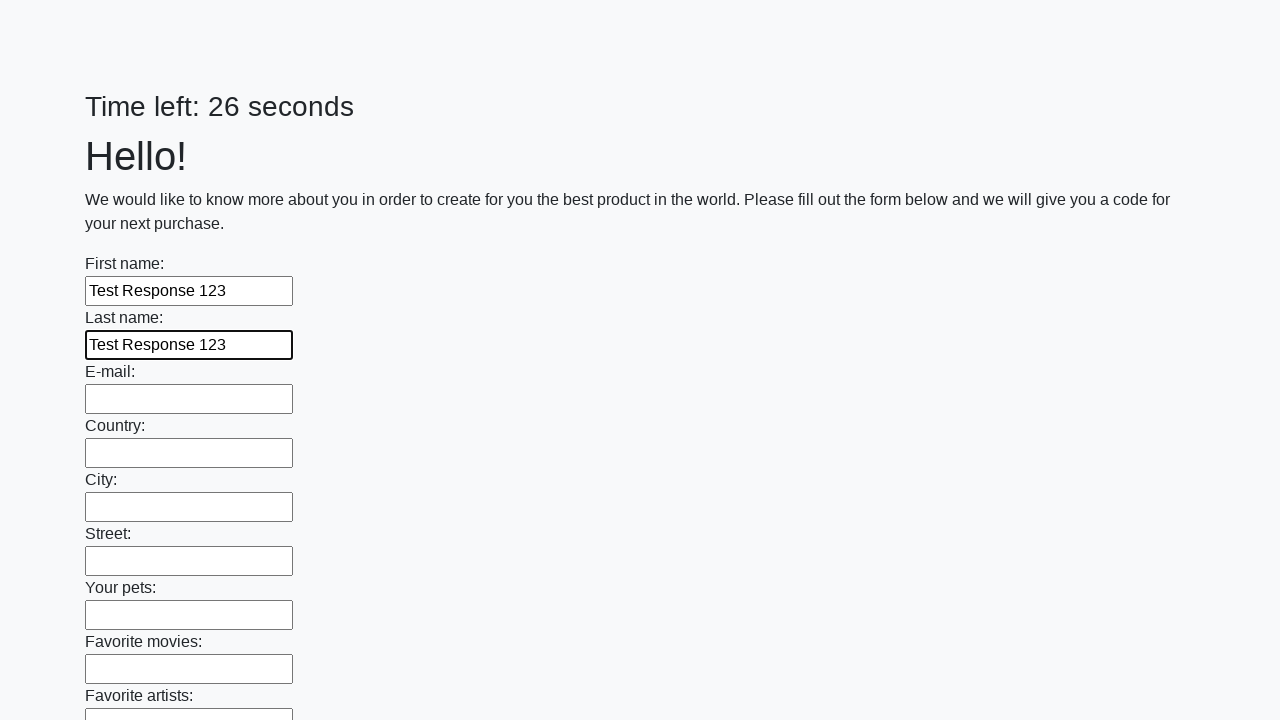

Filled input field with 'Test Response 123' on input >> nth=2
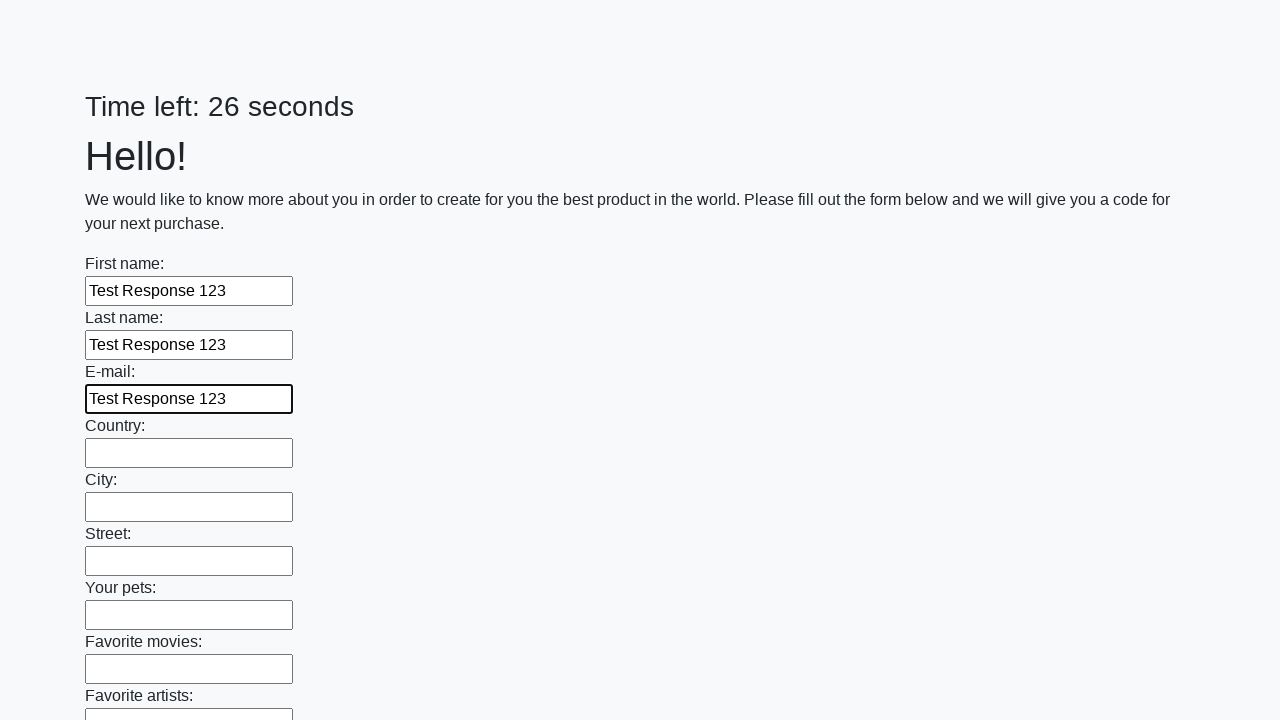

Filled input field with 'Test Response 123' on input >> nth=3
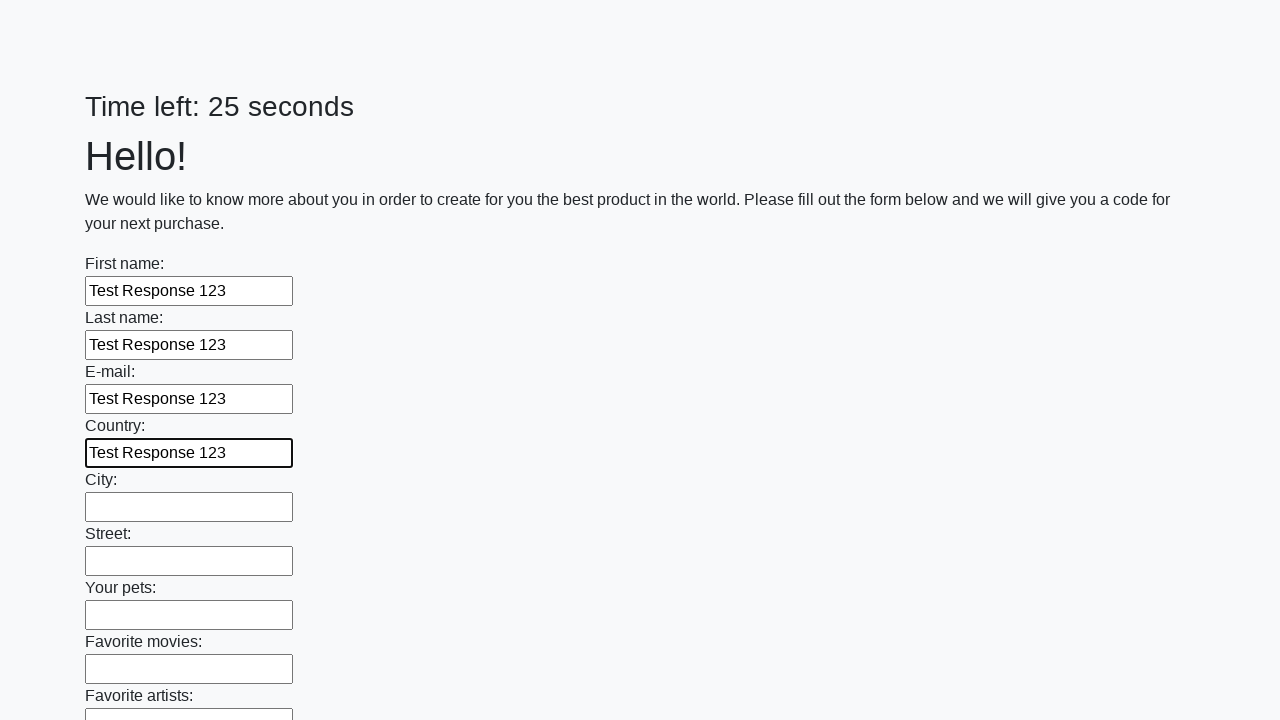

Filled input field with 'Test Response 123' on input >> nth=4
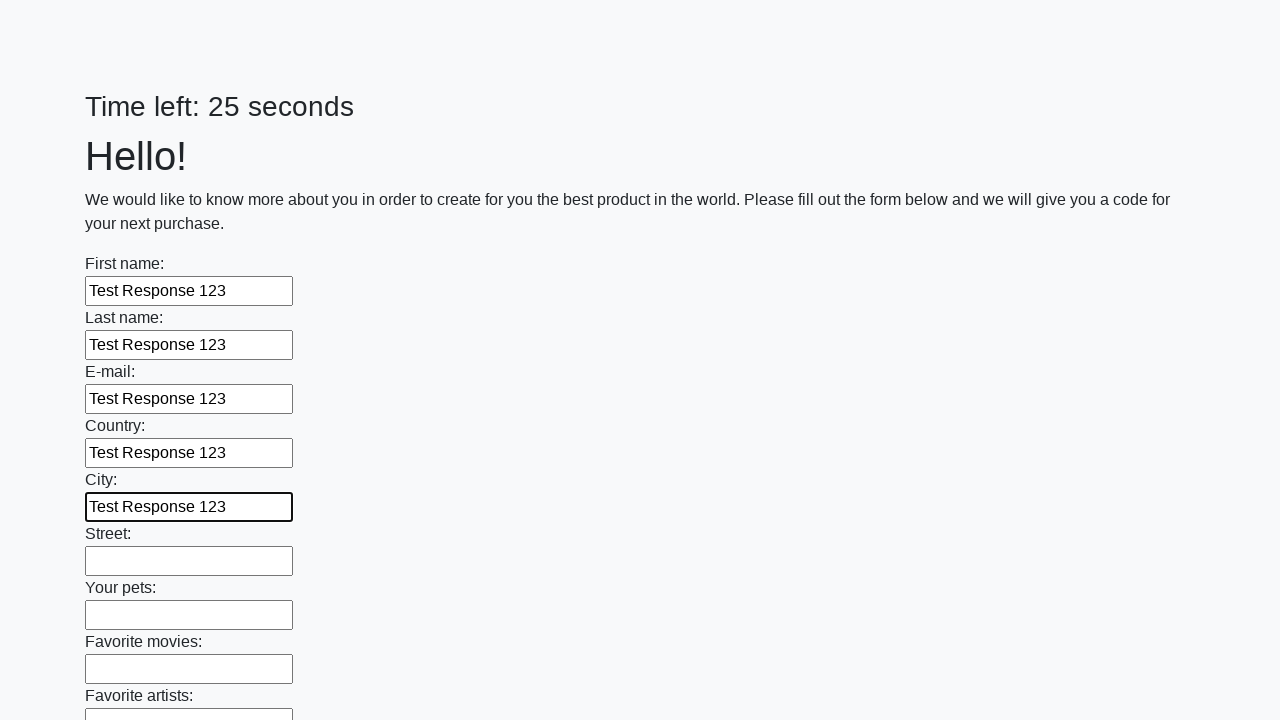

Filled input field with 'Test Response 123' on input >> nth=5
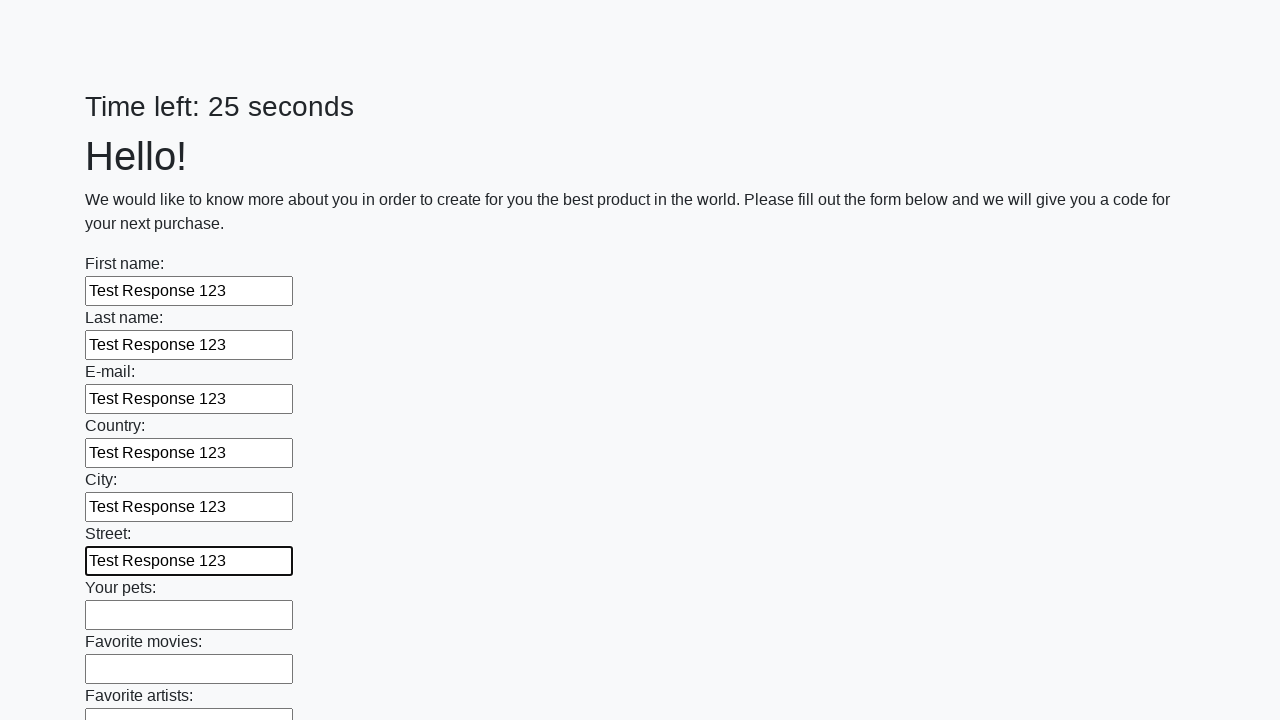

Filled input field with 'Test Response 123' on input >> nth=6
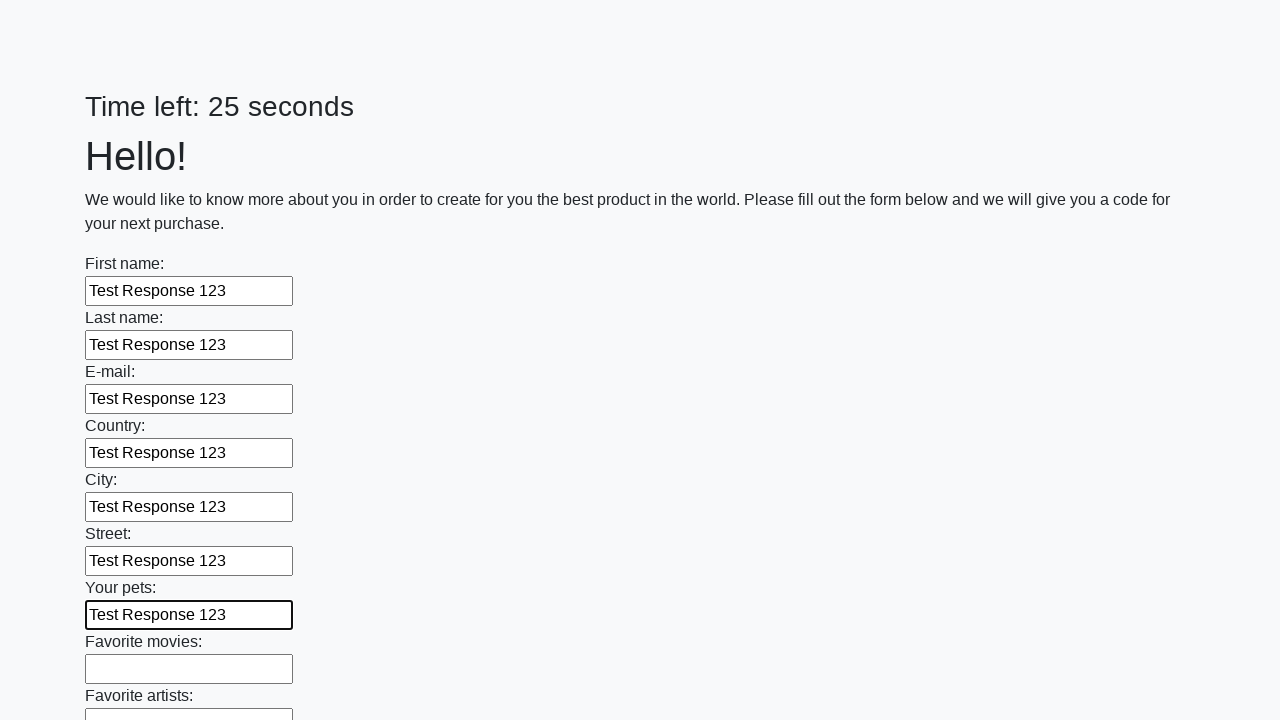

Filled input field with 'Test Response 123' on input >> nth=7
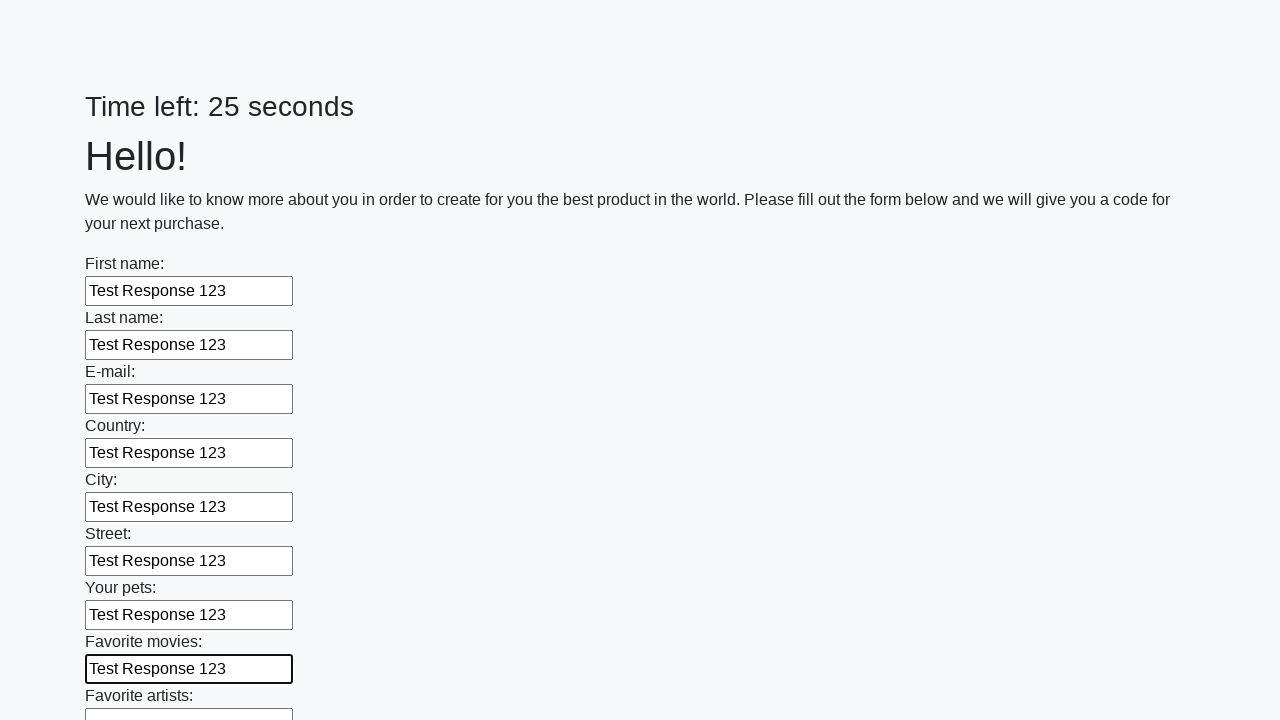

Filled input field with 'Test Response 123' on input >> nth=8
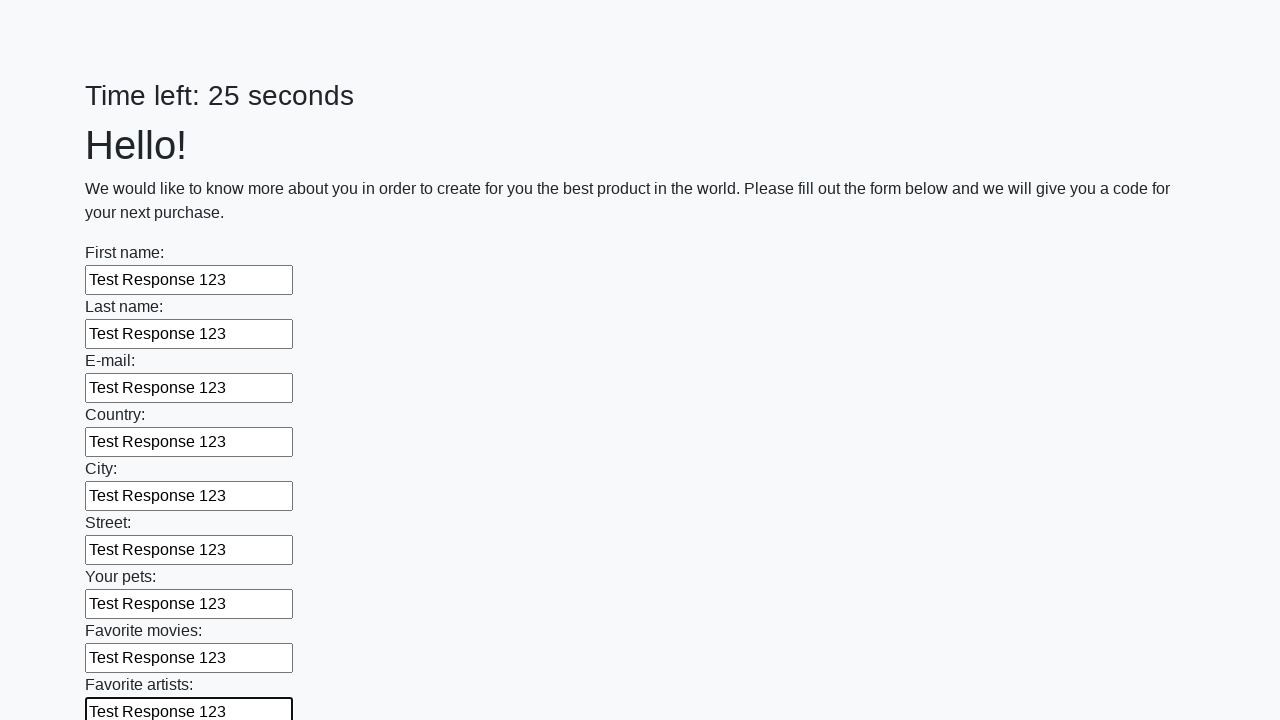

Filled input field with 'Test Response 123' on input >> nth=9
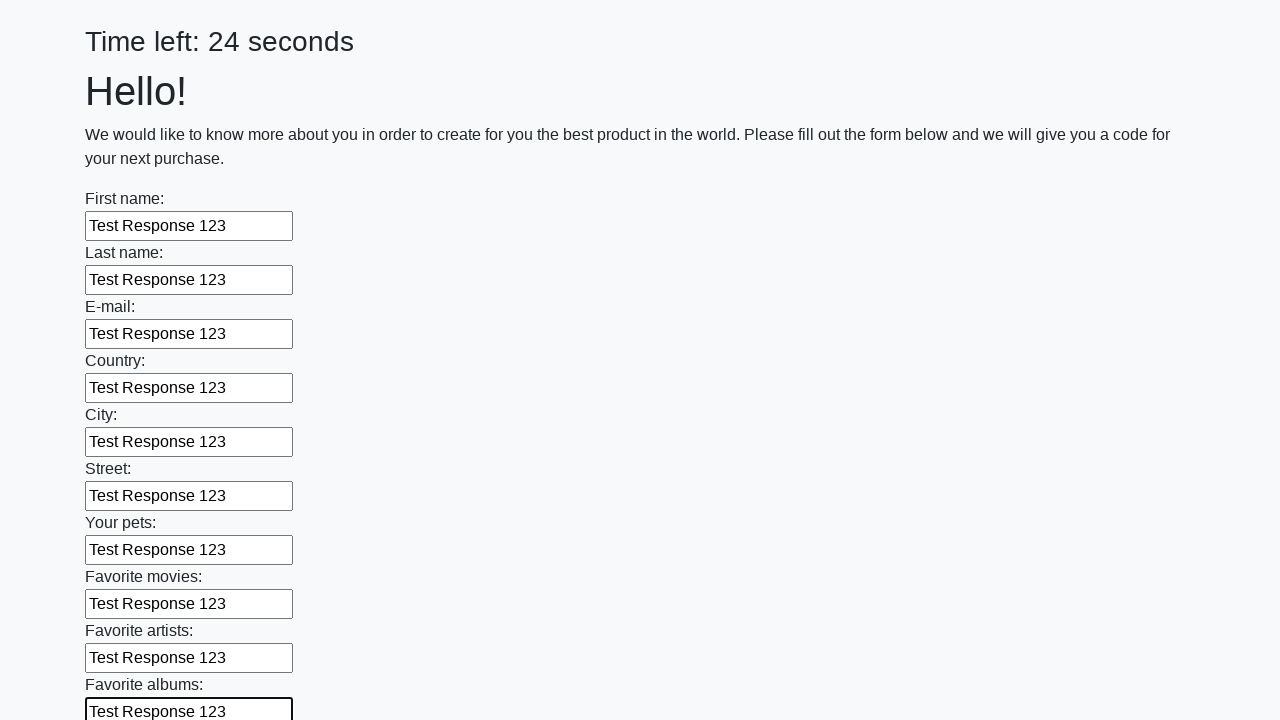

Filled input field with 'Test Response 123' on input >> nth=10
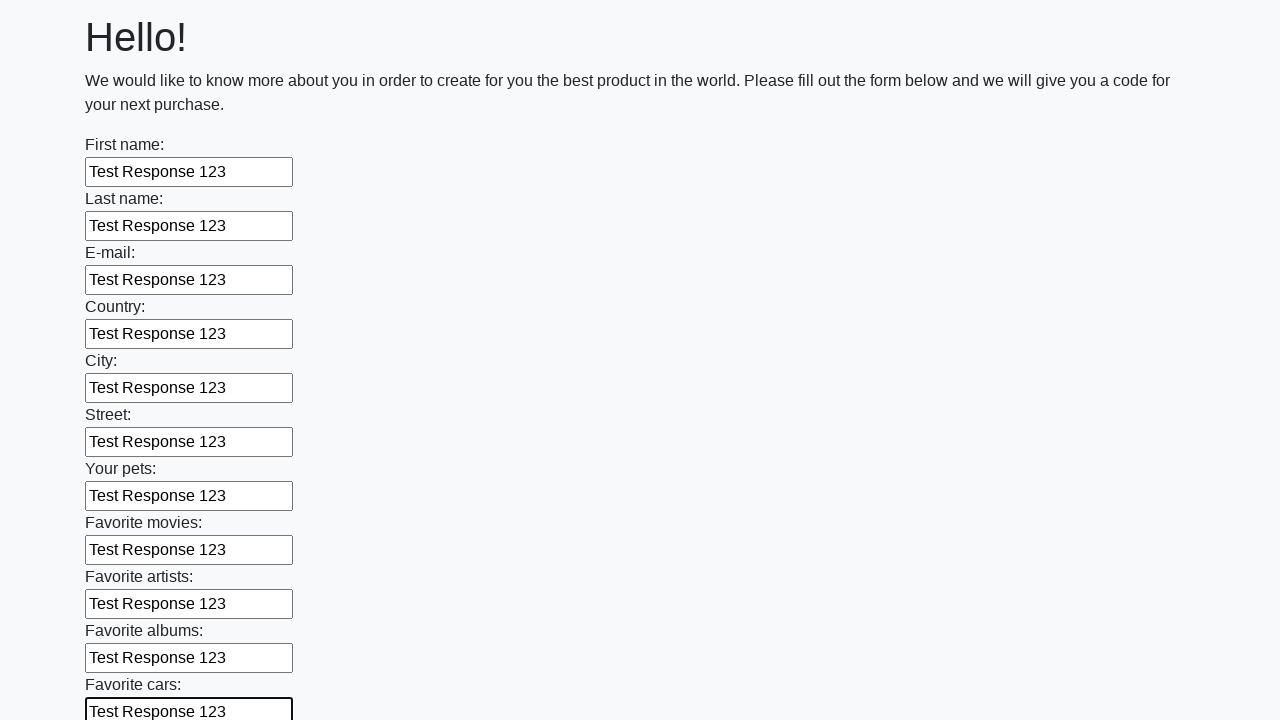

Filled input field with 'Test Response 123' on input >> nth=11
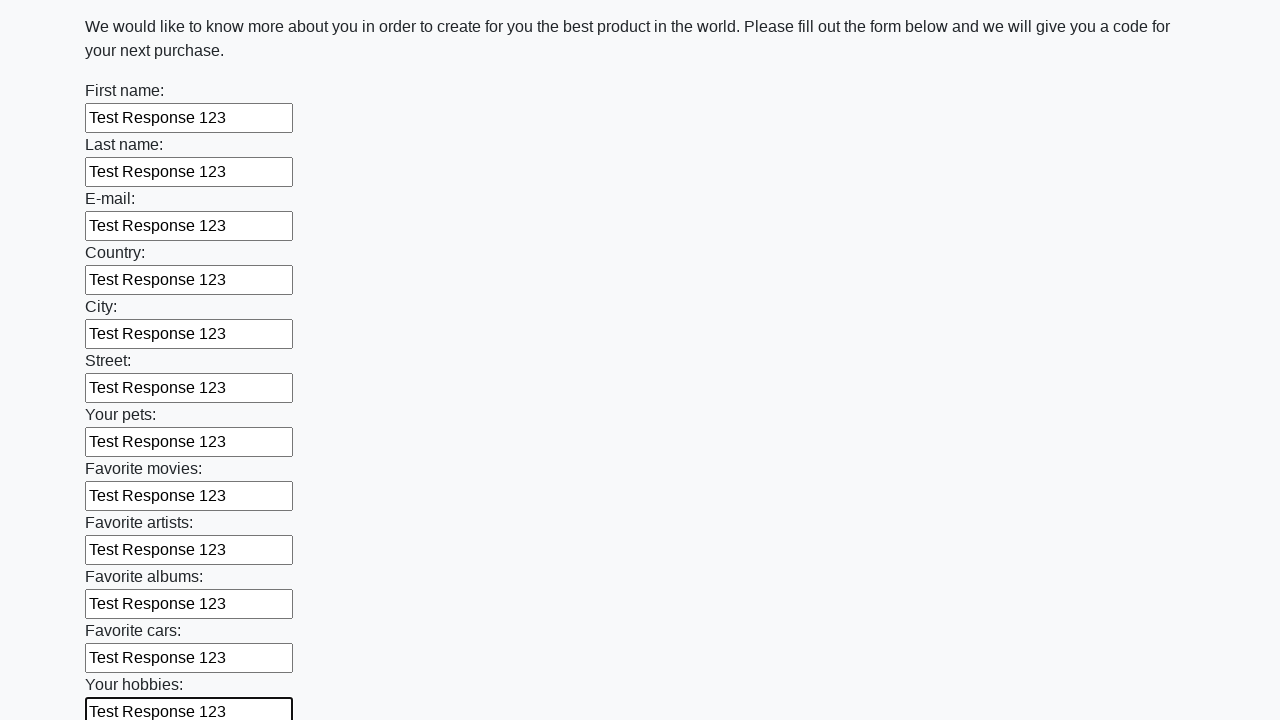

Filled input field with 'Test Response 123' on input >> nth=12
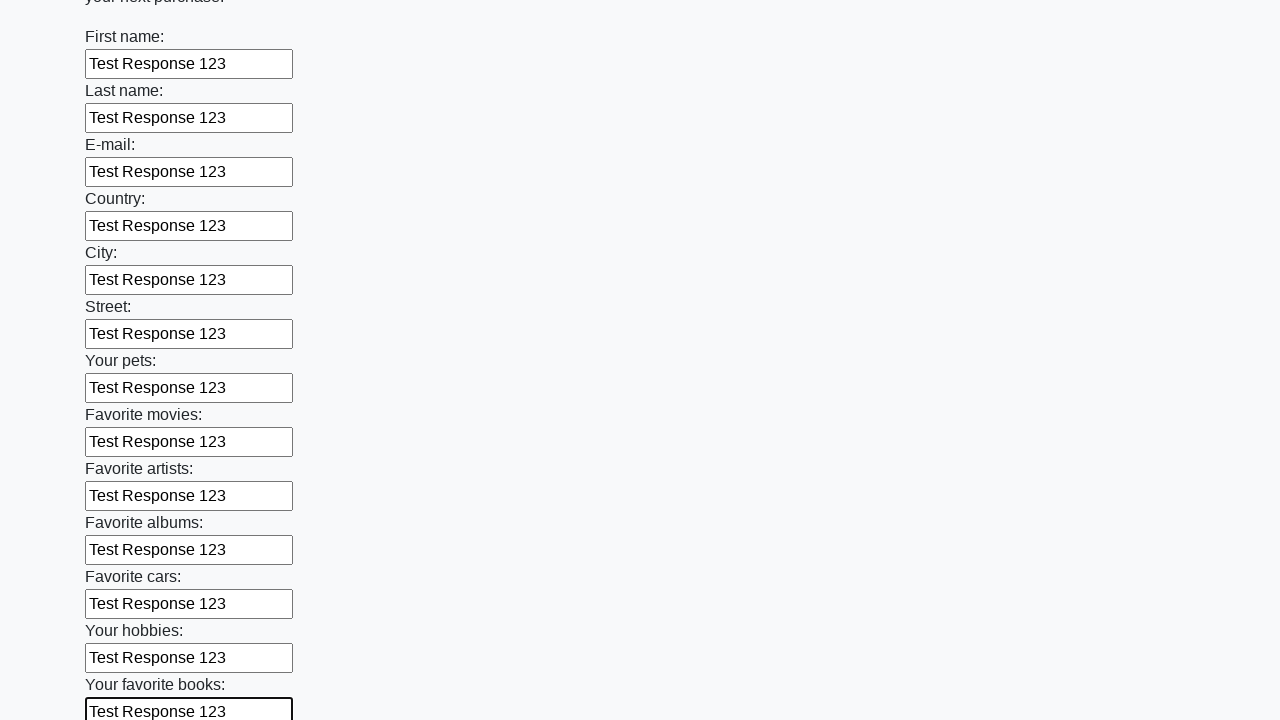

Filled input field with 'Test Response 123' on input >> nth=13
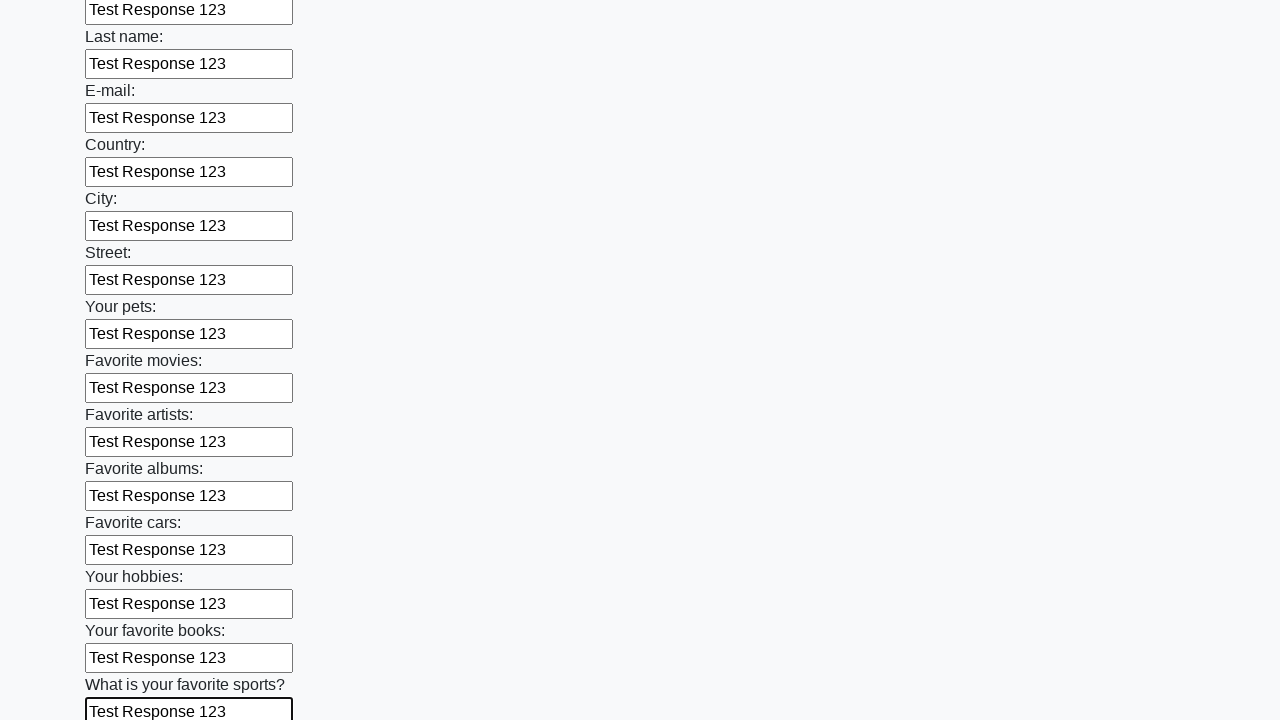

Filled input field with 'Test Response 123' on input >> nth=14
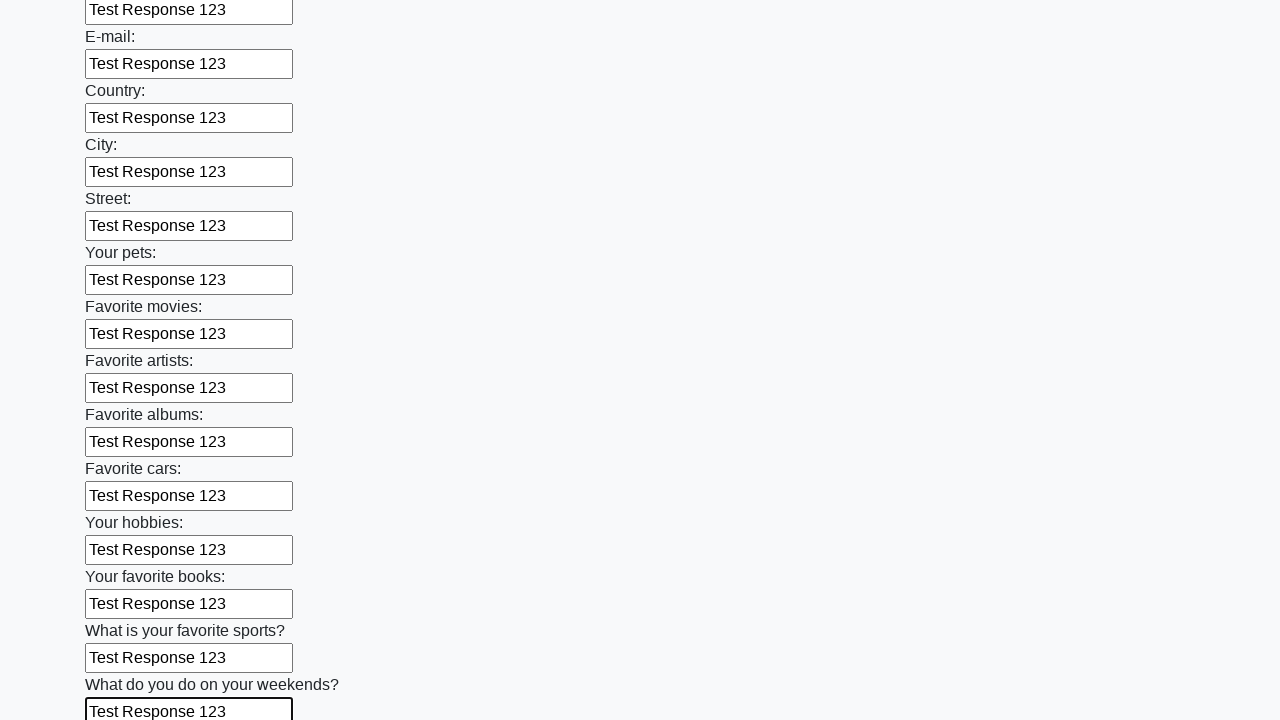

Filled input field with 'Test Response 123' on input >> nth=15
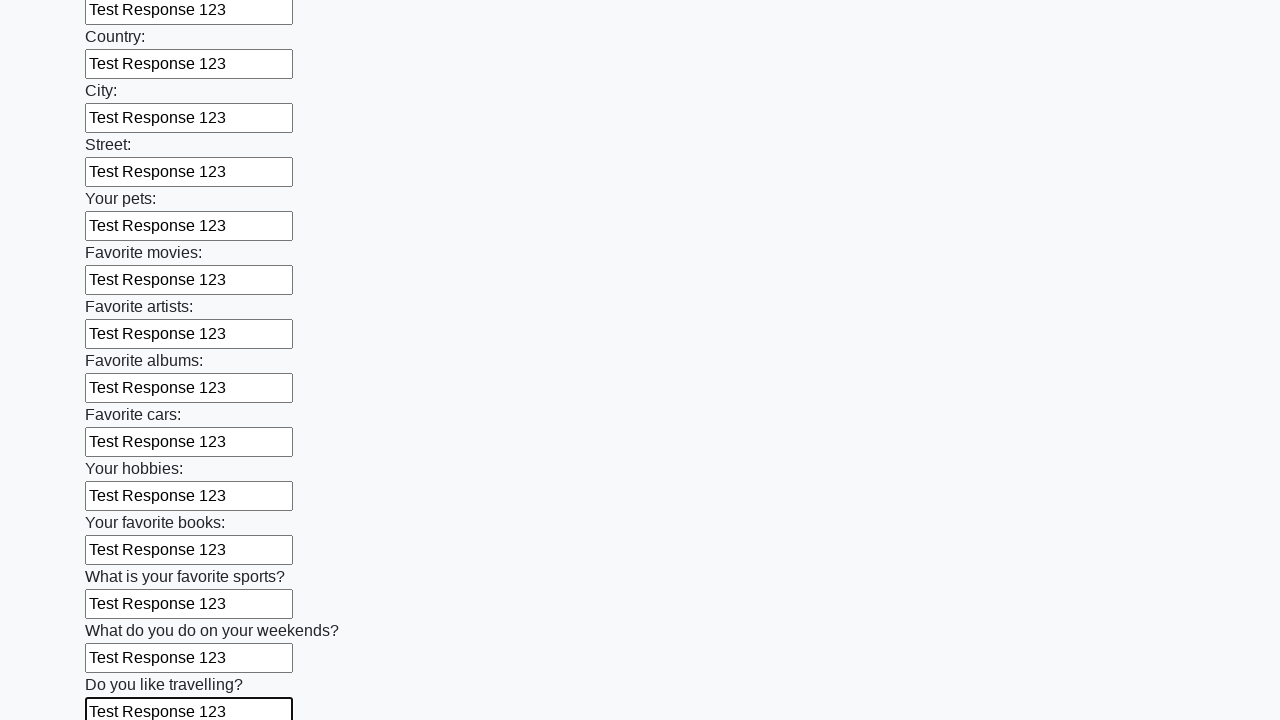

Filled input field with 'Test Response 123' on input >> nth=16
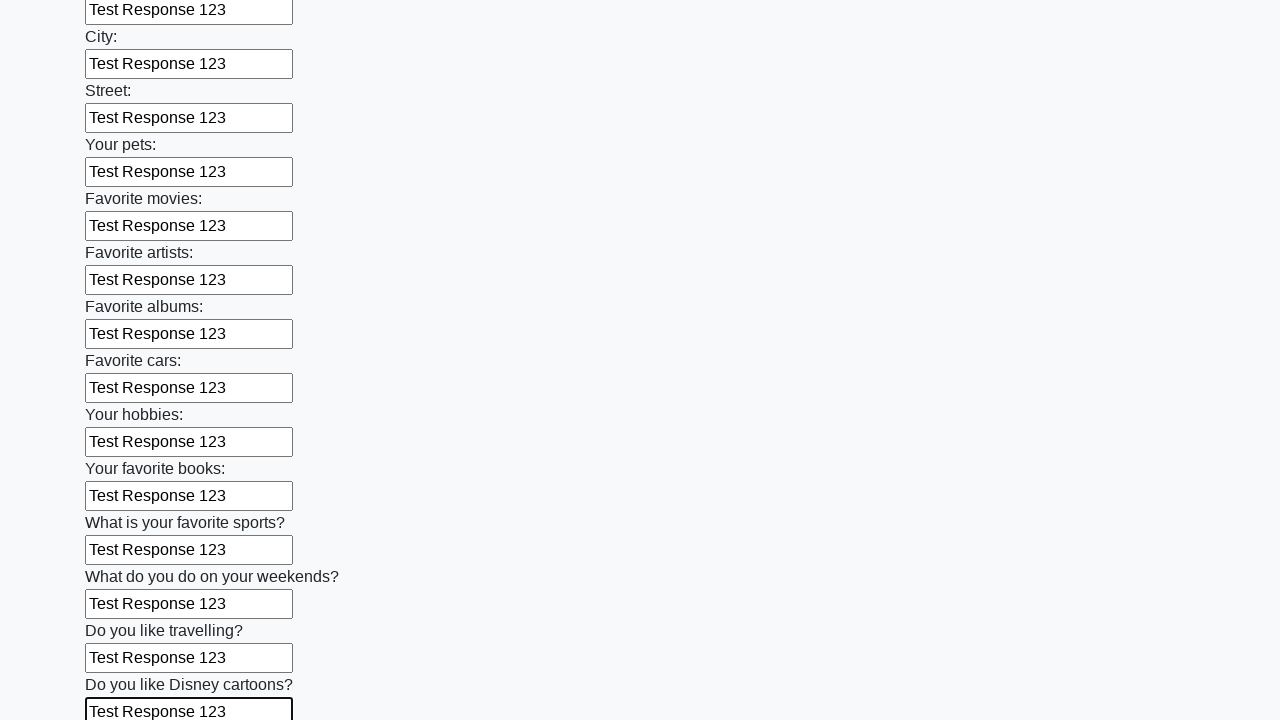

Filled input field with 'Test Response 123' on input >> nth=17
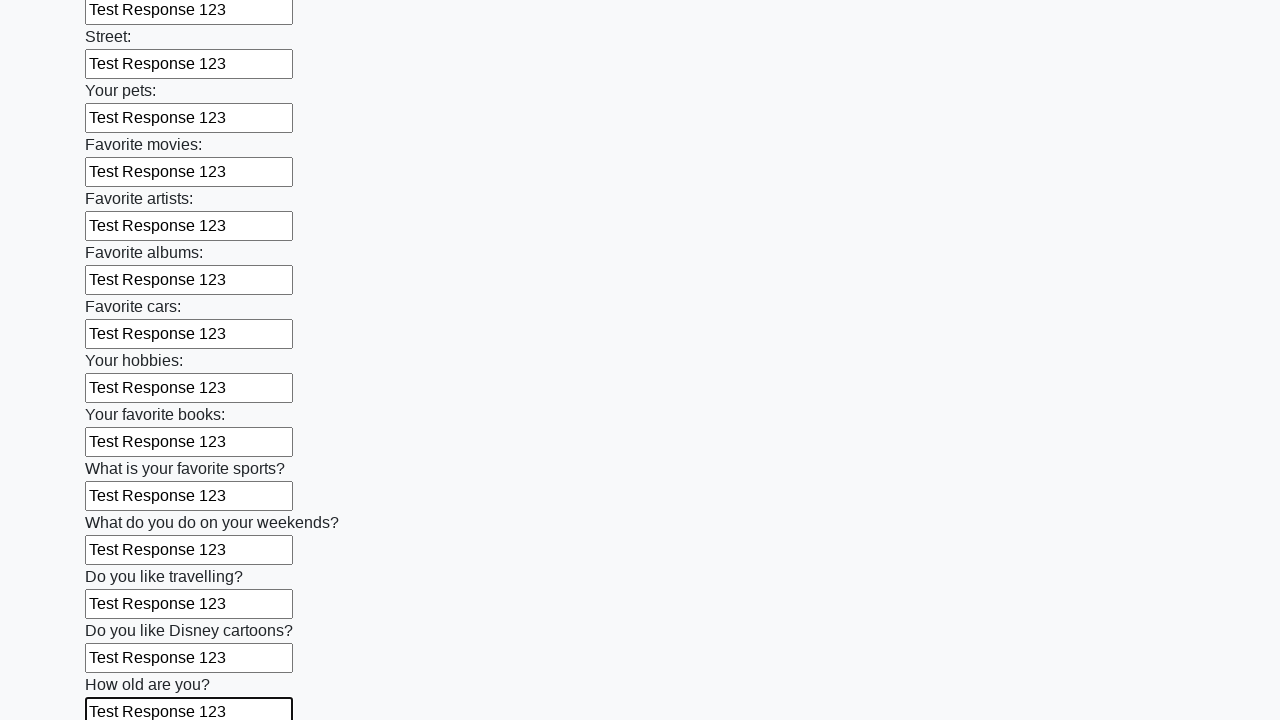

Filled input field with 'Test Response 123' on input >> nth=18
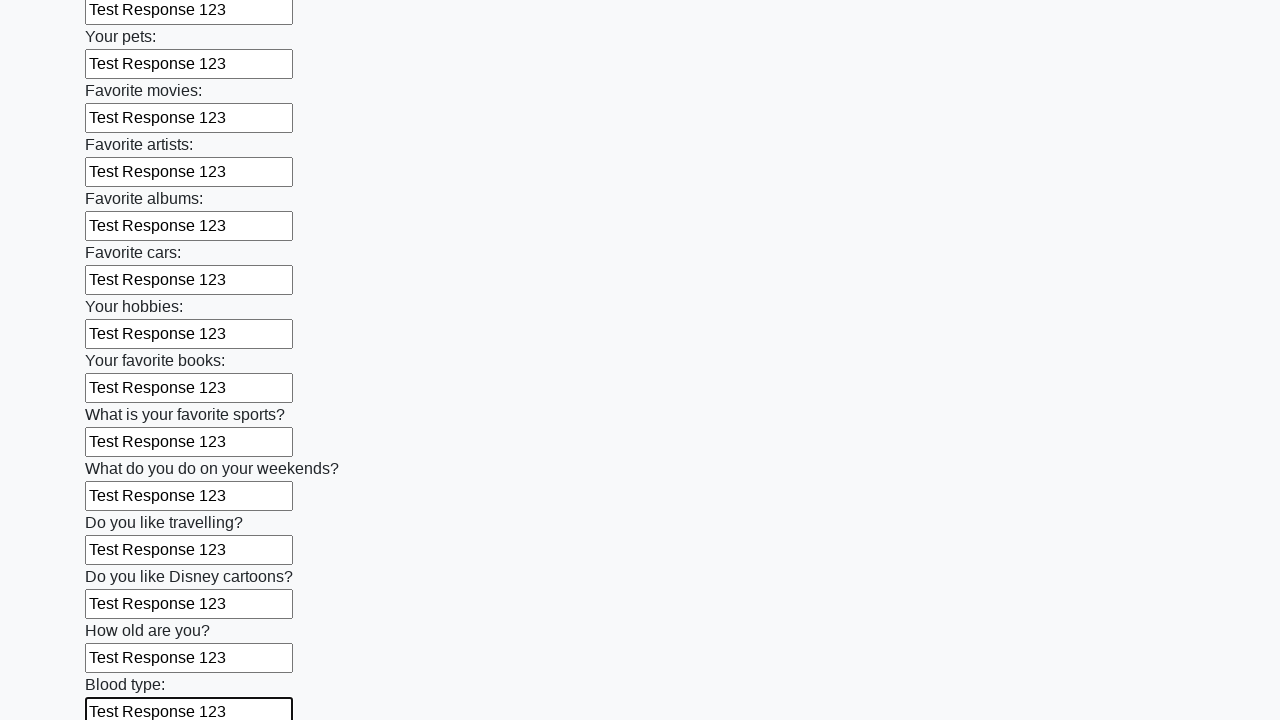

Filled input field with 'Test Response 123' on input >> nth=19
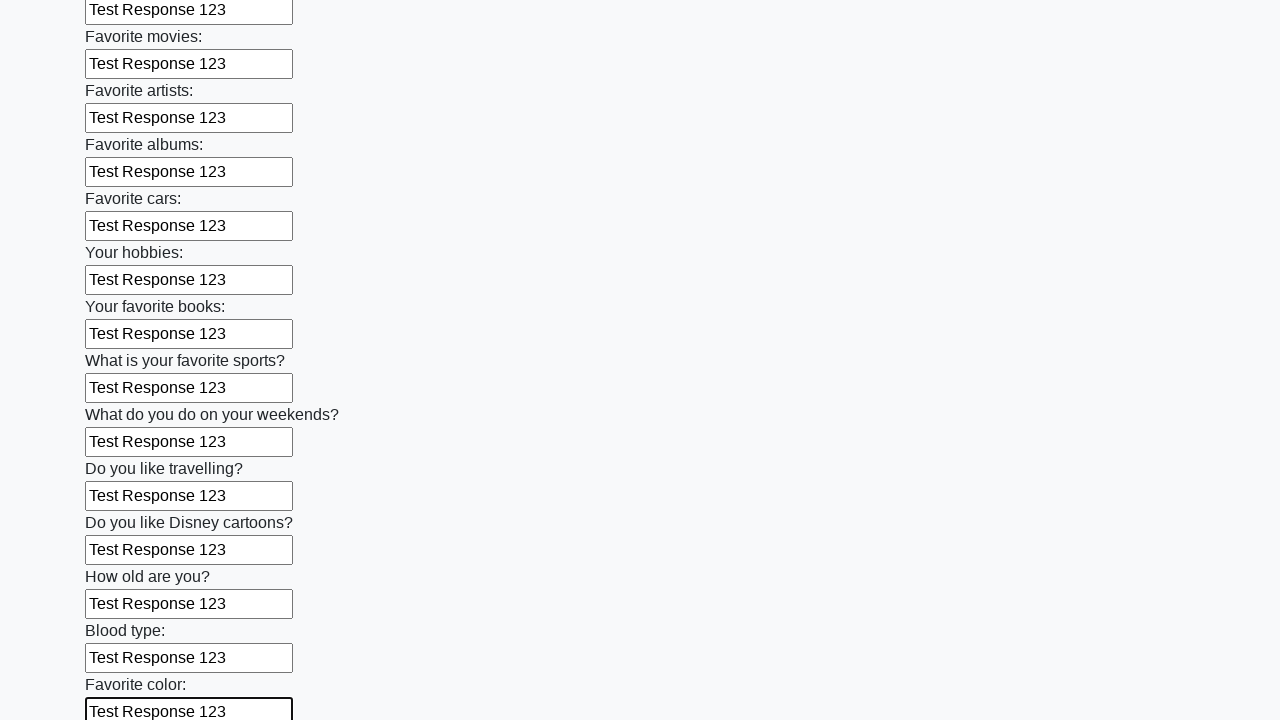

Filled input field with 'Test Response 123' on input >> nth=20
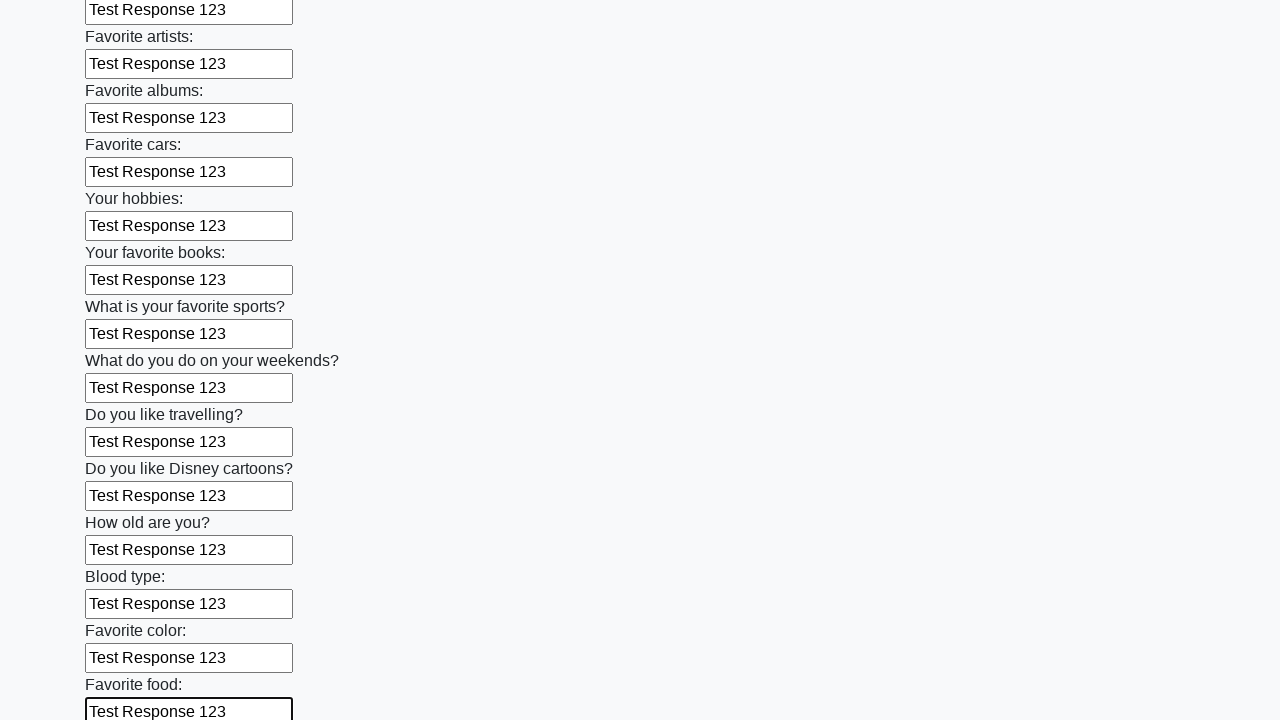

Filled input field with 'Test Response 123' on input >> nth=21
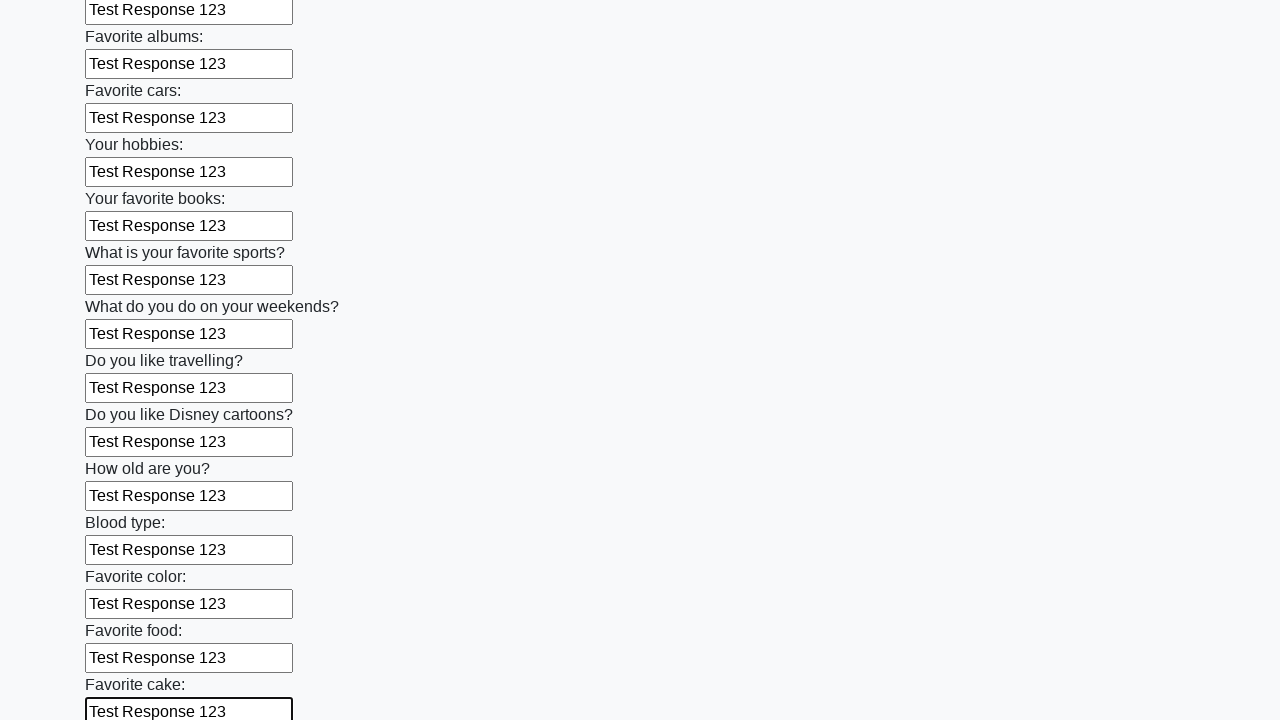

Filled input field with 'Test Response 123' on input >> nth=22
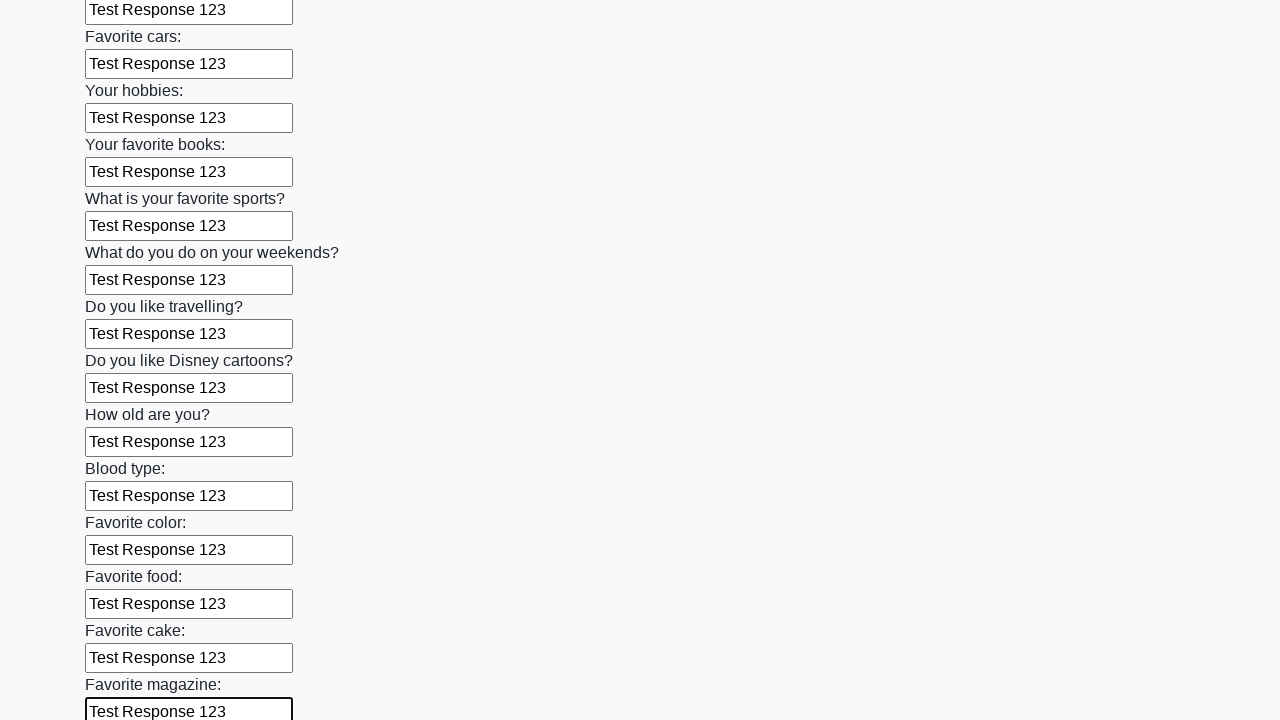

Filled input field with 'Test Response 123' on input >> nth=23
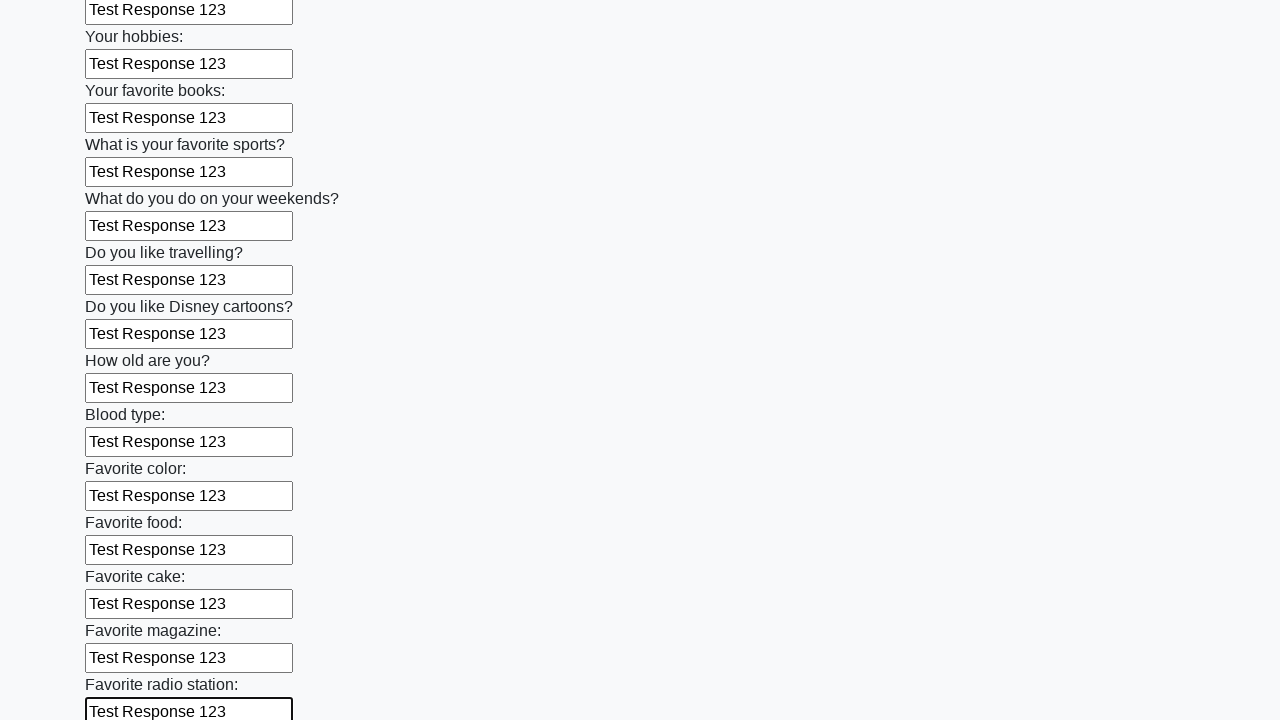

Filled input field with 'Test Response 123' on input >> nth=24
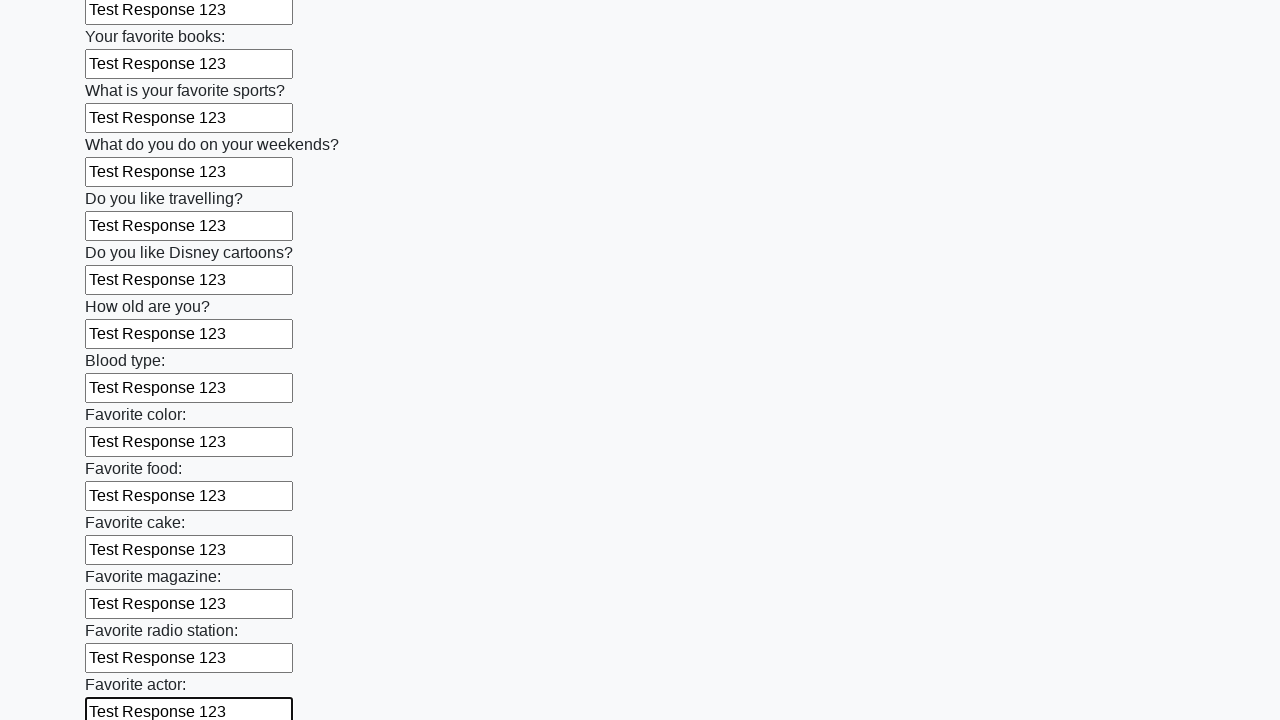

Filled input field with 'Test Response 123' on input >> nth=25
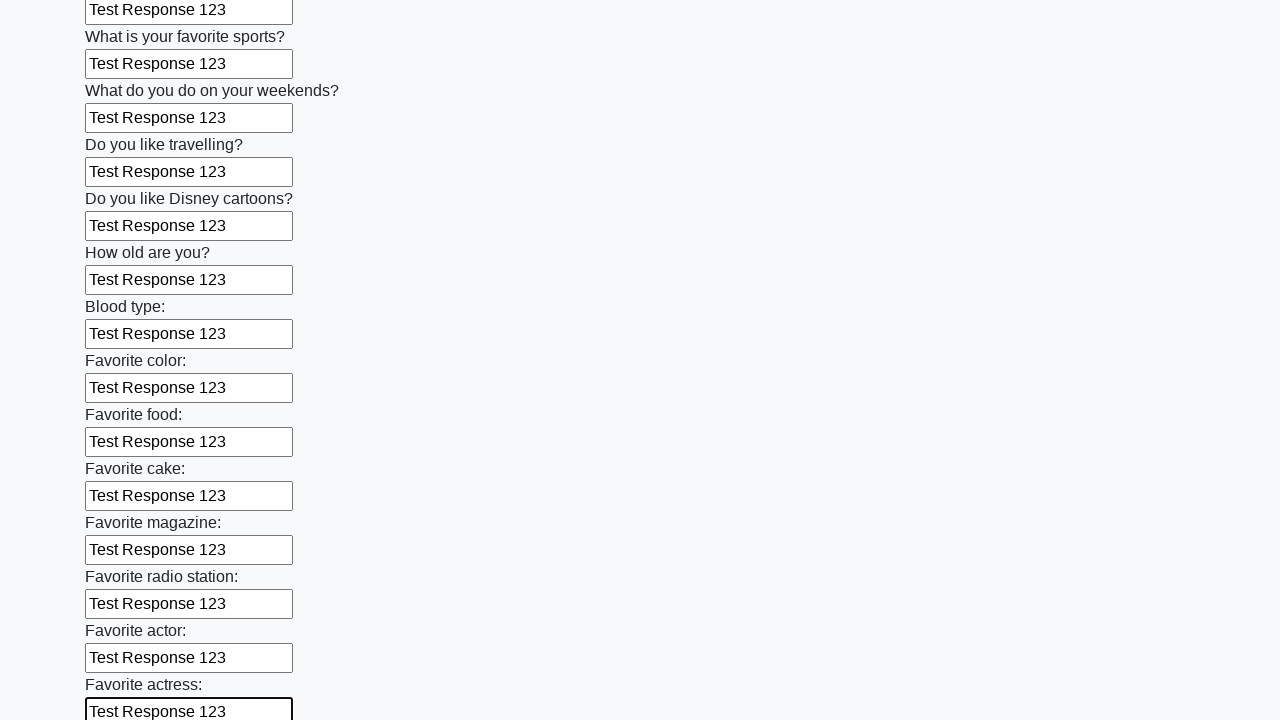

Filled input field with 'Test Response 123' on input >> nth=26
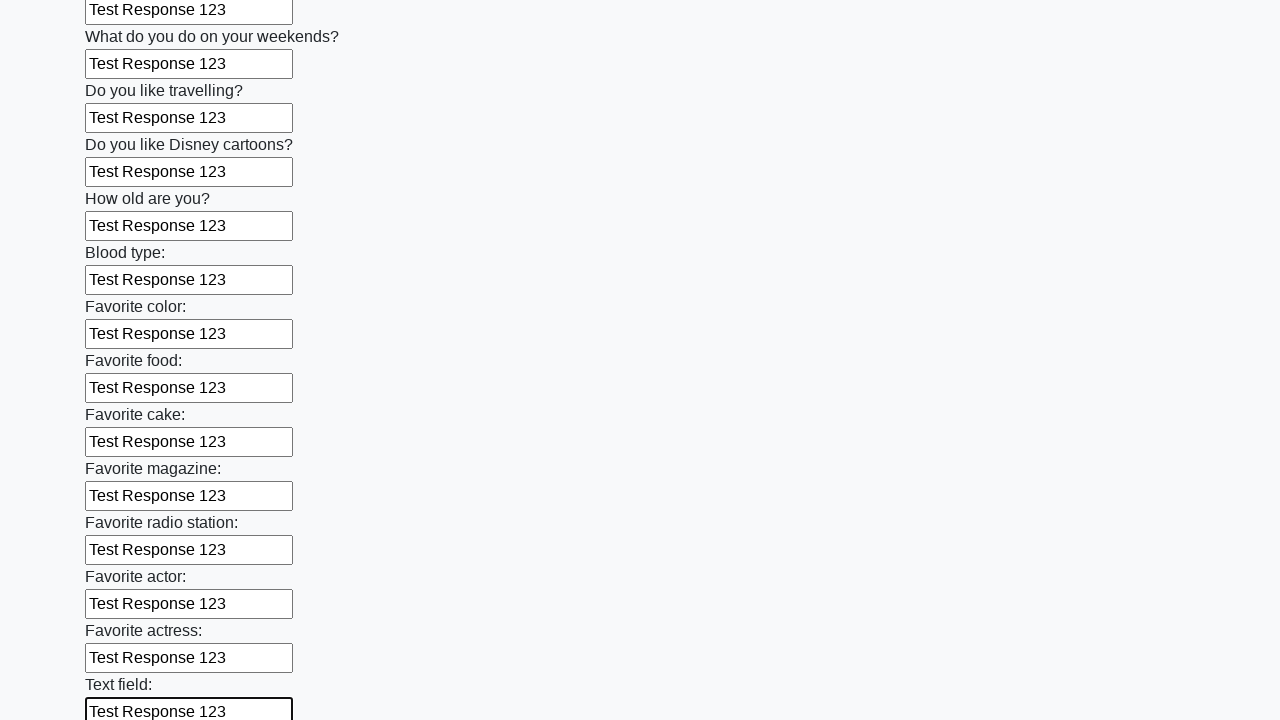

Filled input field with 'Test Response 123' on input >> nth=27
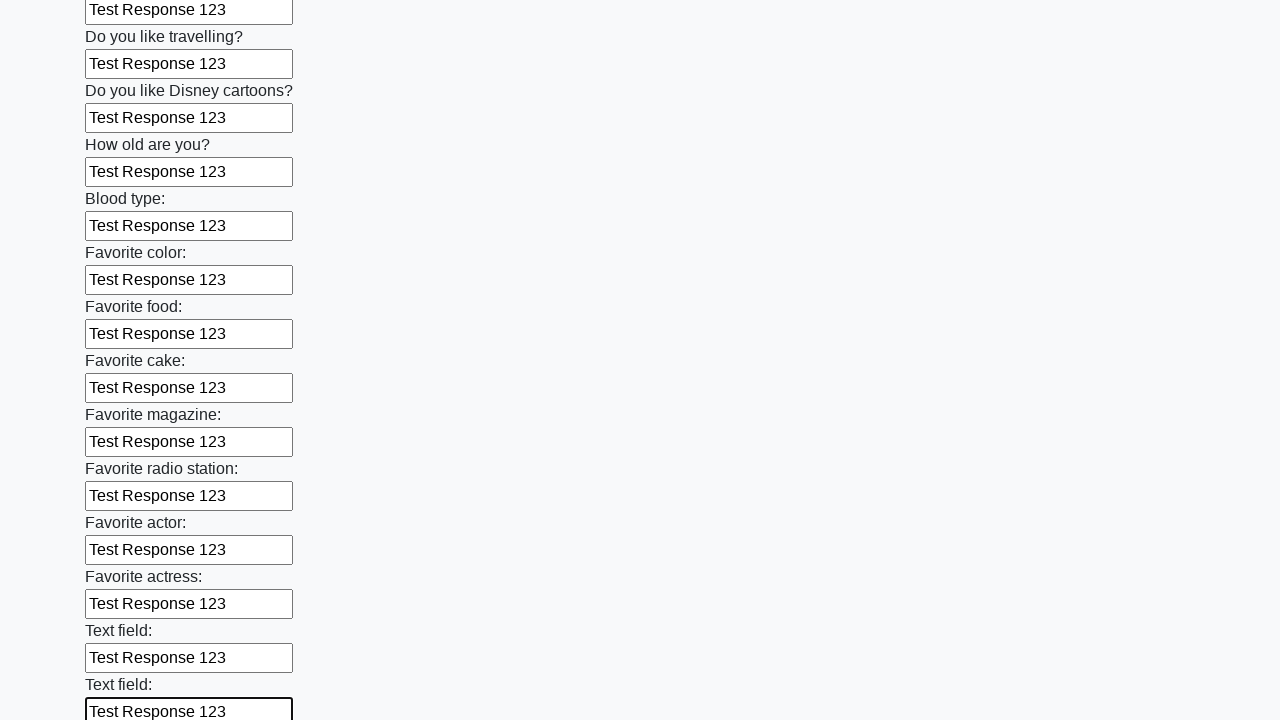

Filled input field with 'Test Response 123' on input >> nth=28
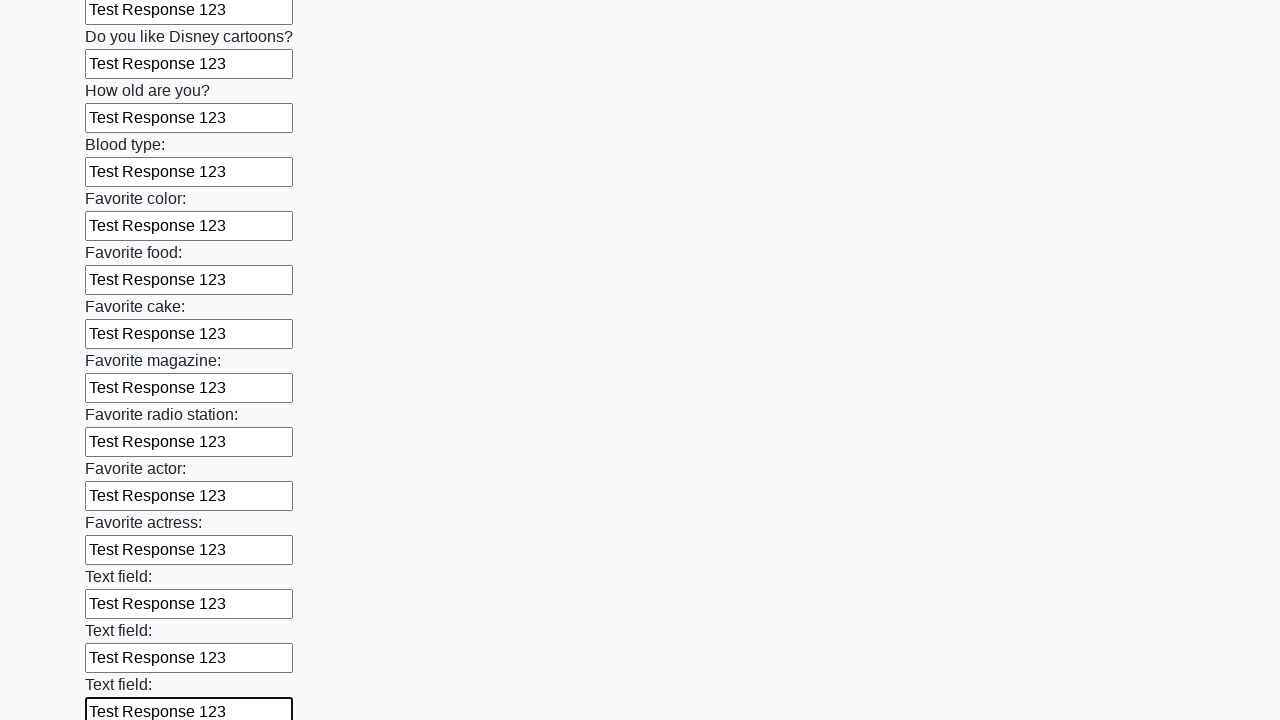

Filled input field with 'Test Response 123' on input >> nth=29
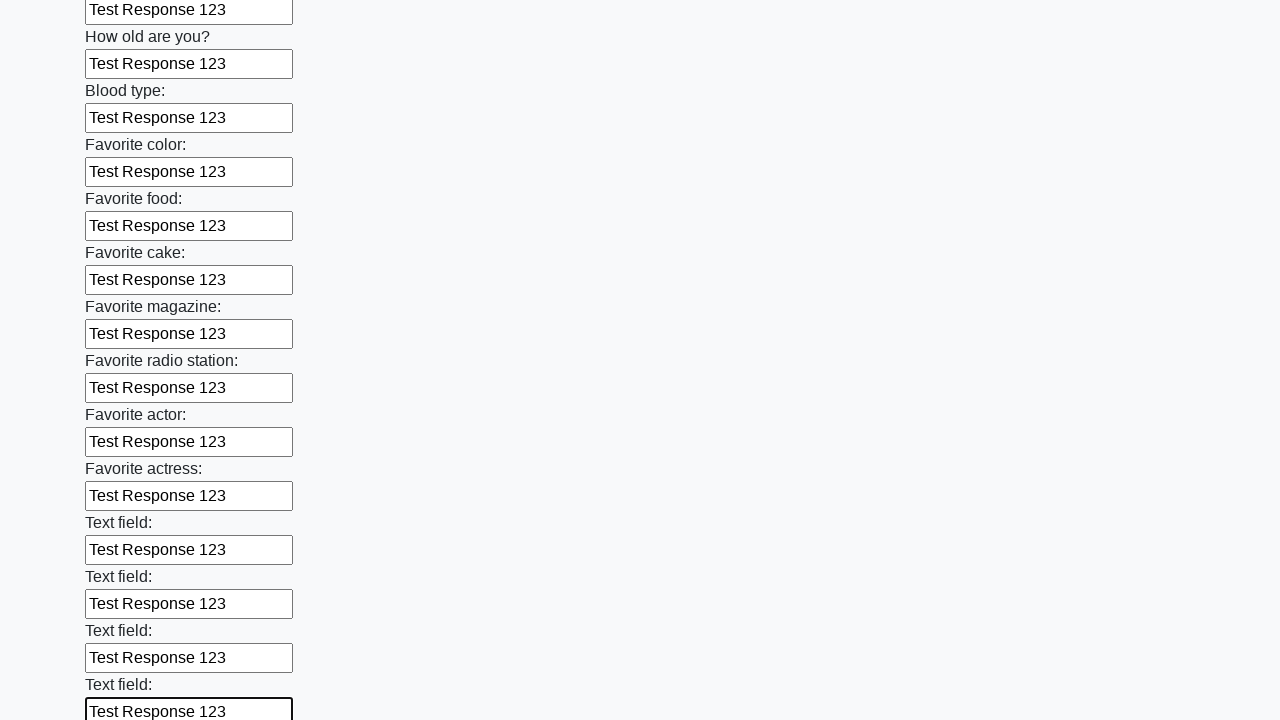

Filled input field with 'Test Response 123' on input >> nth=30
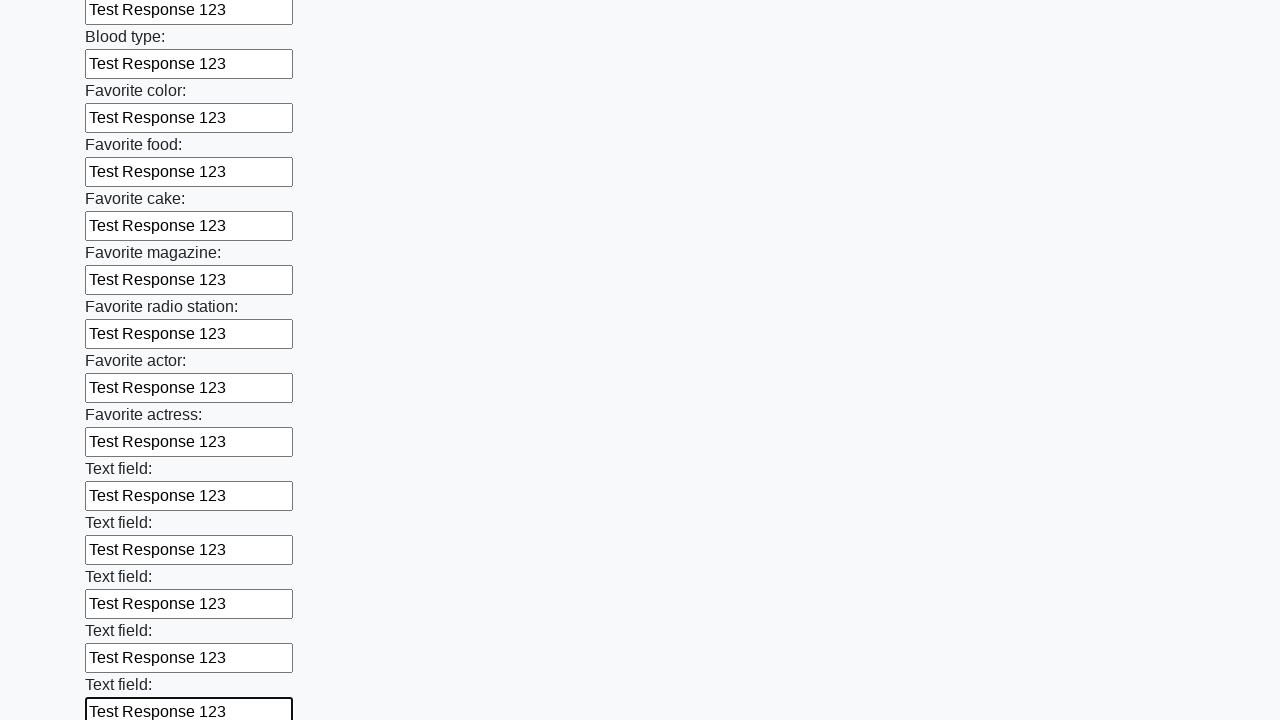

Filled input field with 'Test Response 123' on input >> nth=31
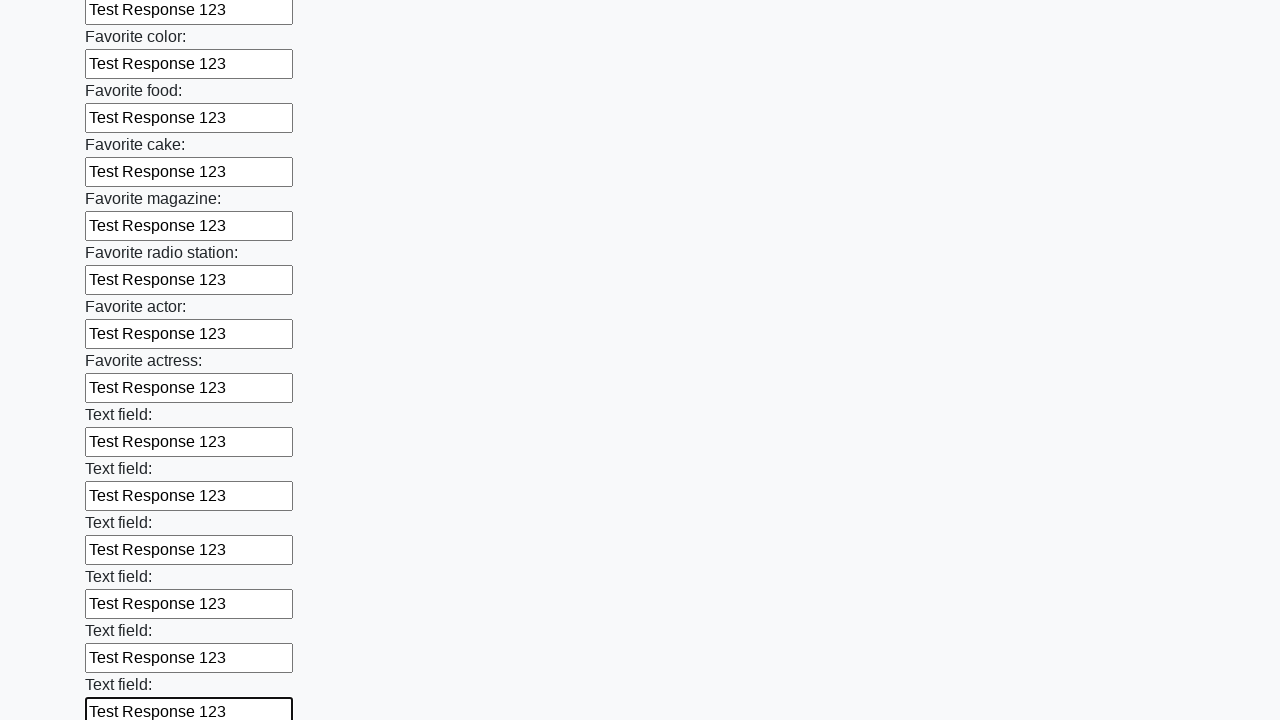

Filled input field with 'Test Response 123' on input >> nth=32
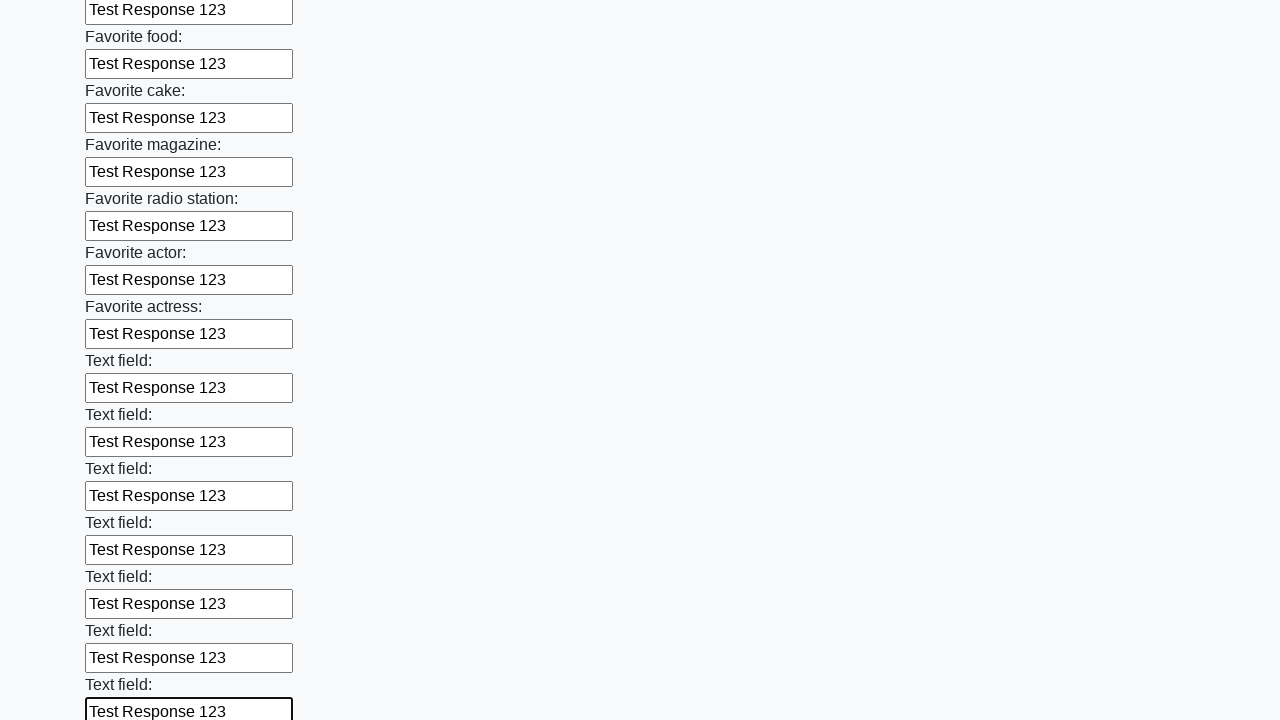

Filled input field with 'Test Response 123' on input >> nth=33
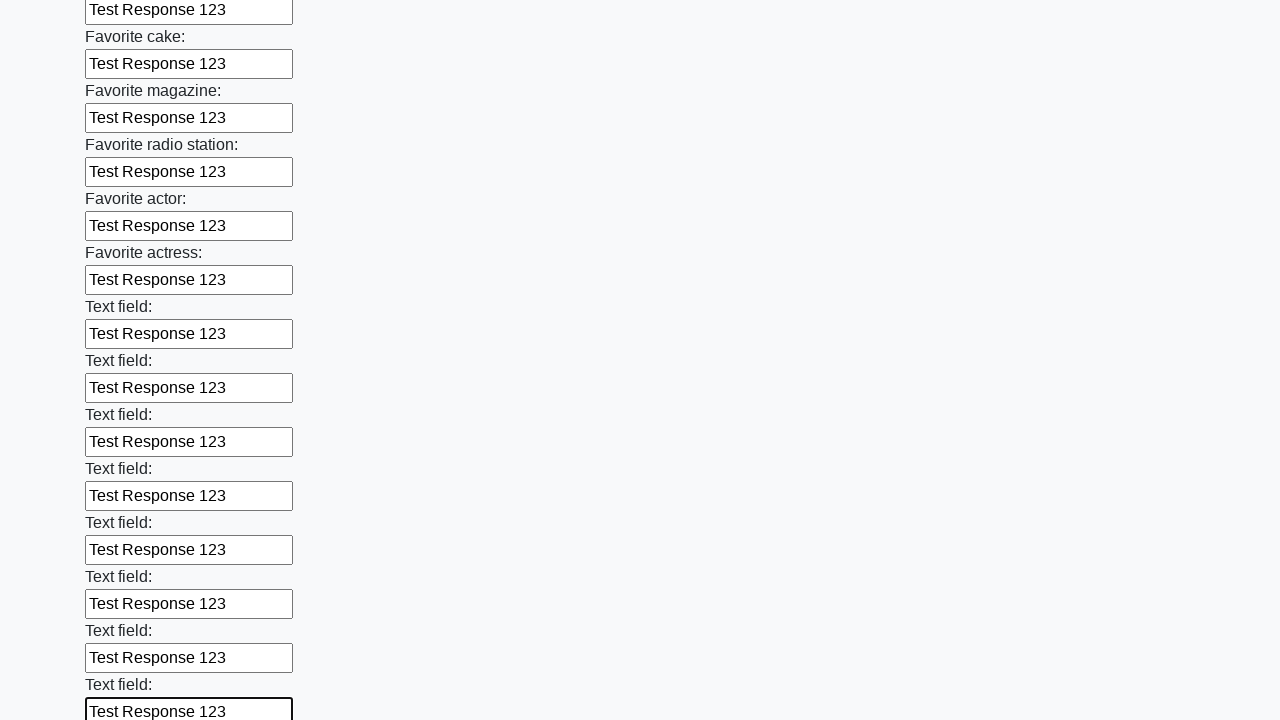

Filled input field with 'Test Response 123' on input >> nth=34
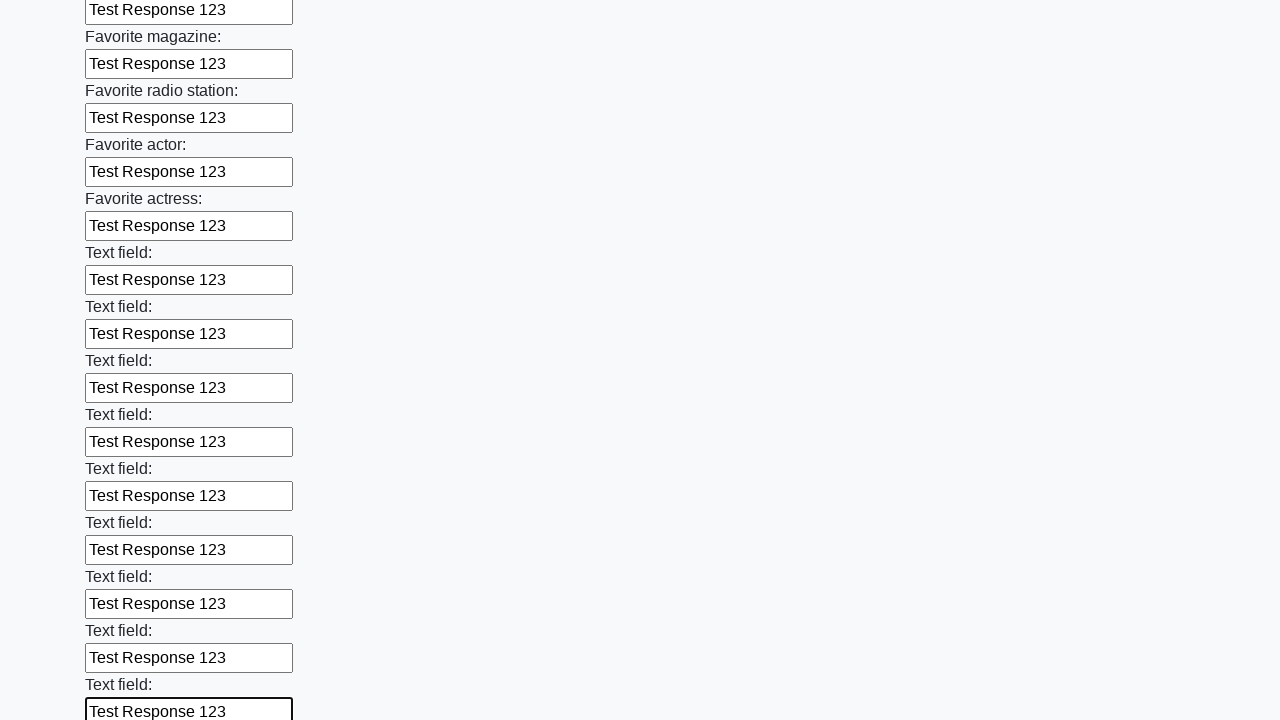

Filled input field with 'Test Response 123' on input >> nth=35
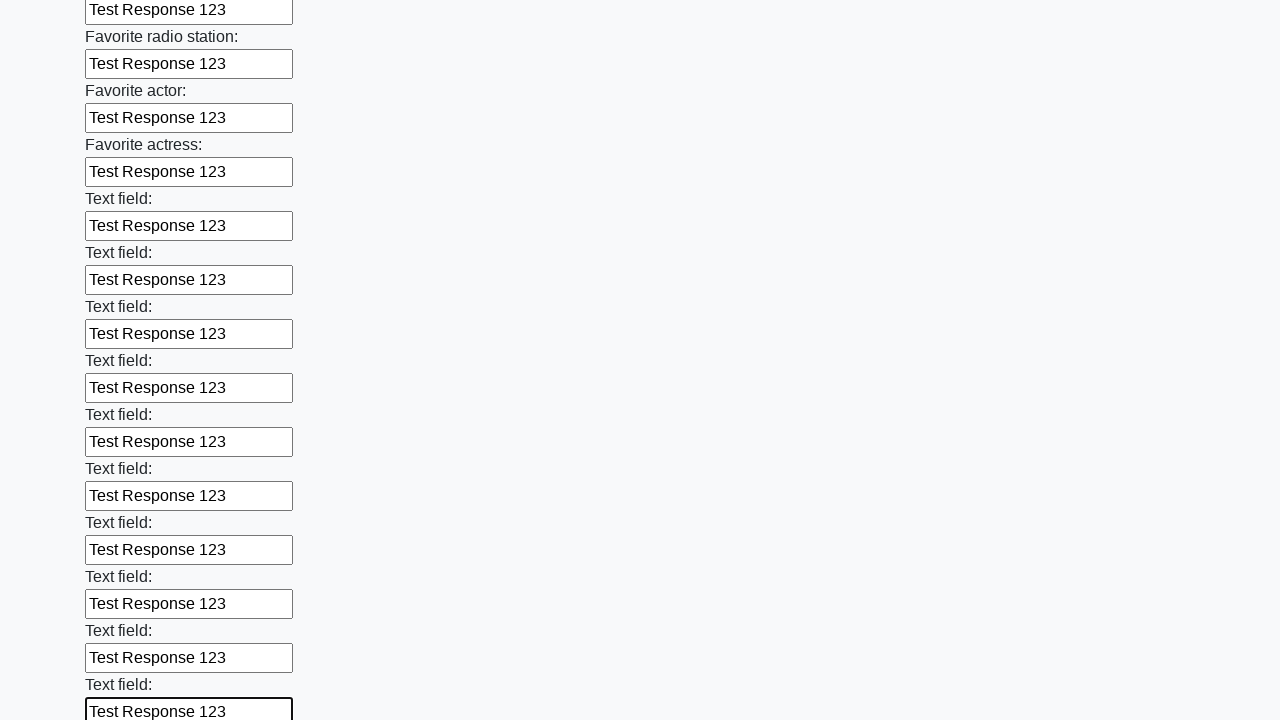

Filled input field with 'Test Response 123' on input >> nth=36
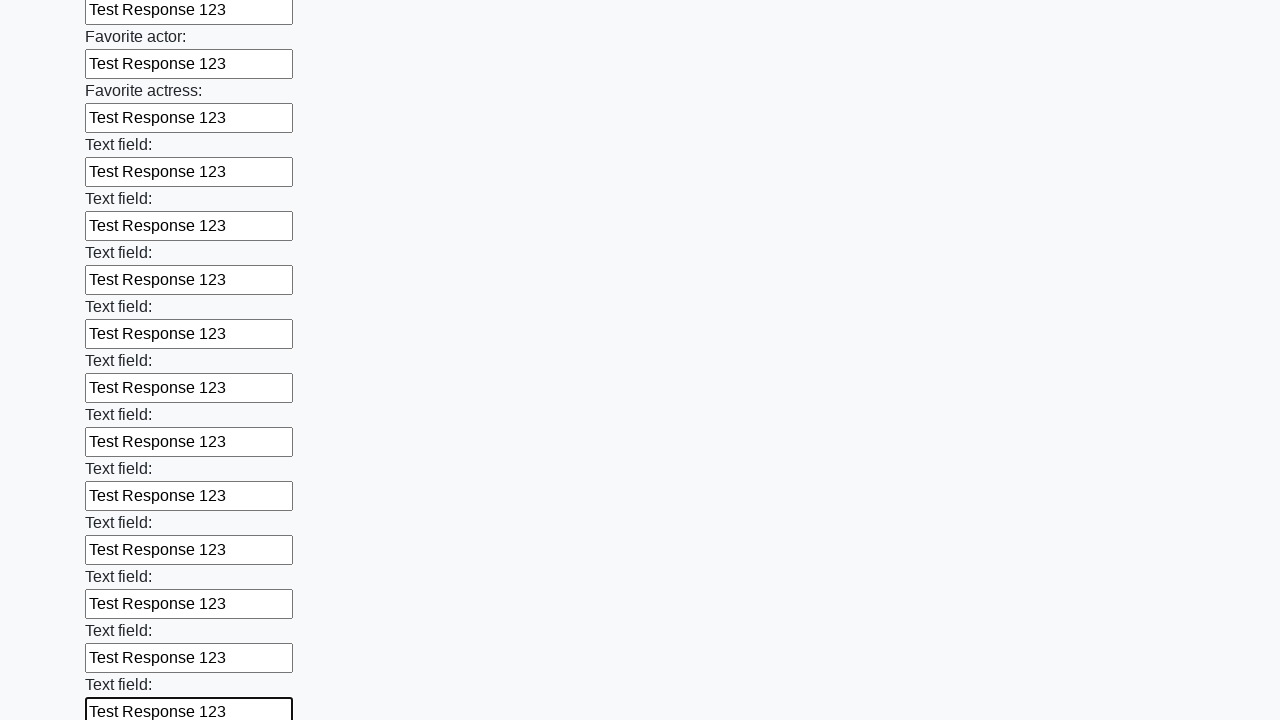

Filled input field with 'Test Response 123' on input >> nth=37
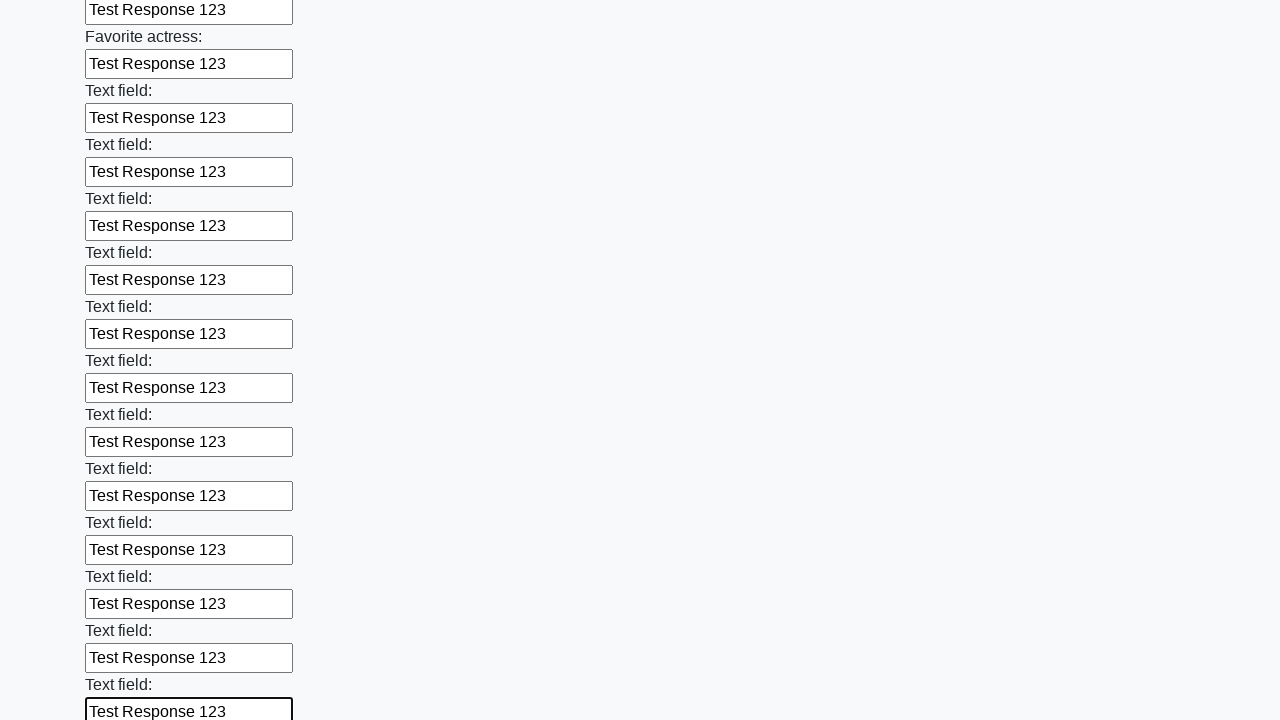

Filled input field with 'Test Response 123' on input >> nth=38
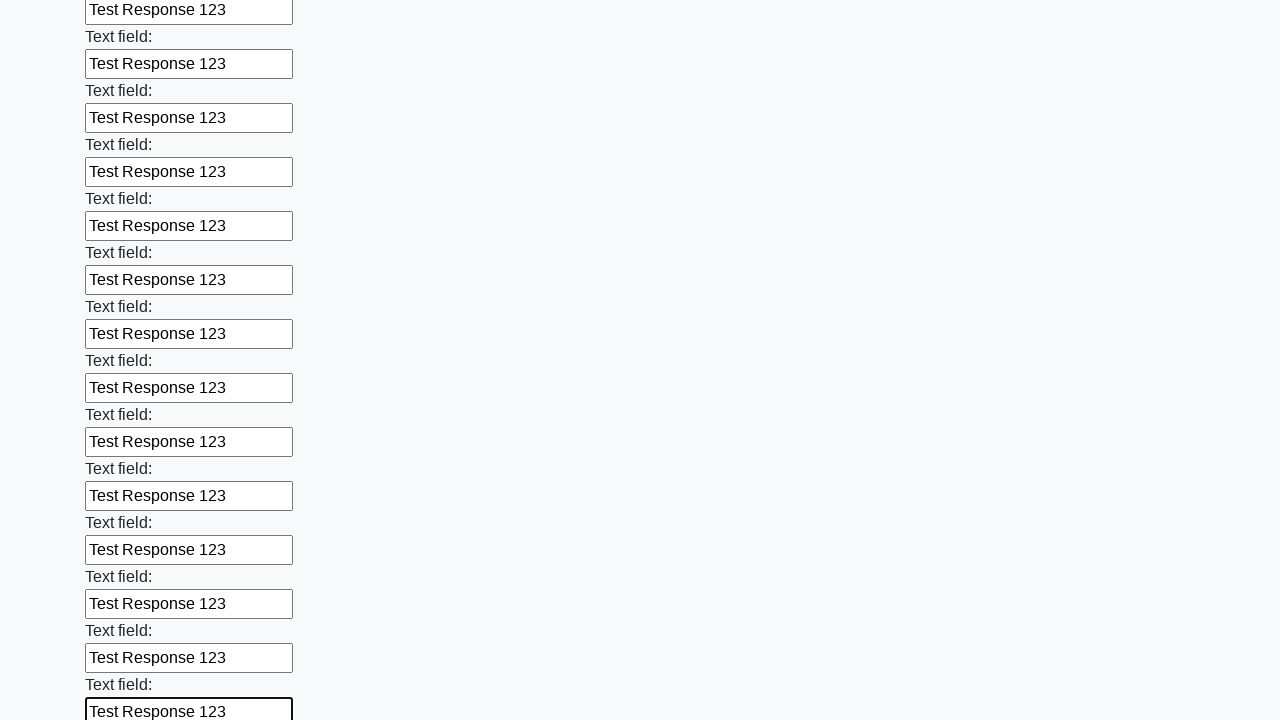

Filled input field with 'Test Response 123' on input >> nth=39
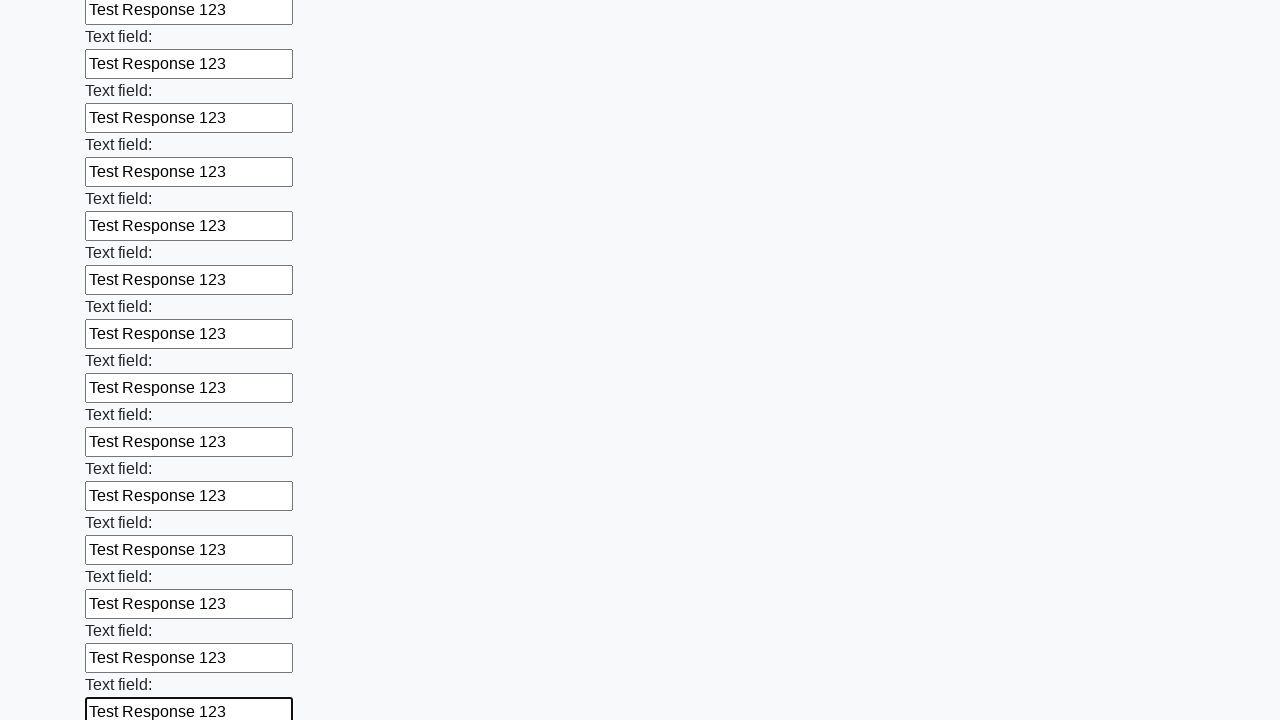

Filled input field with 'Test Response 123' on input >> nth=40
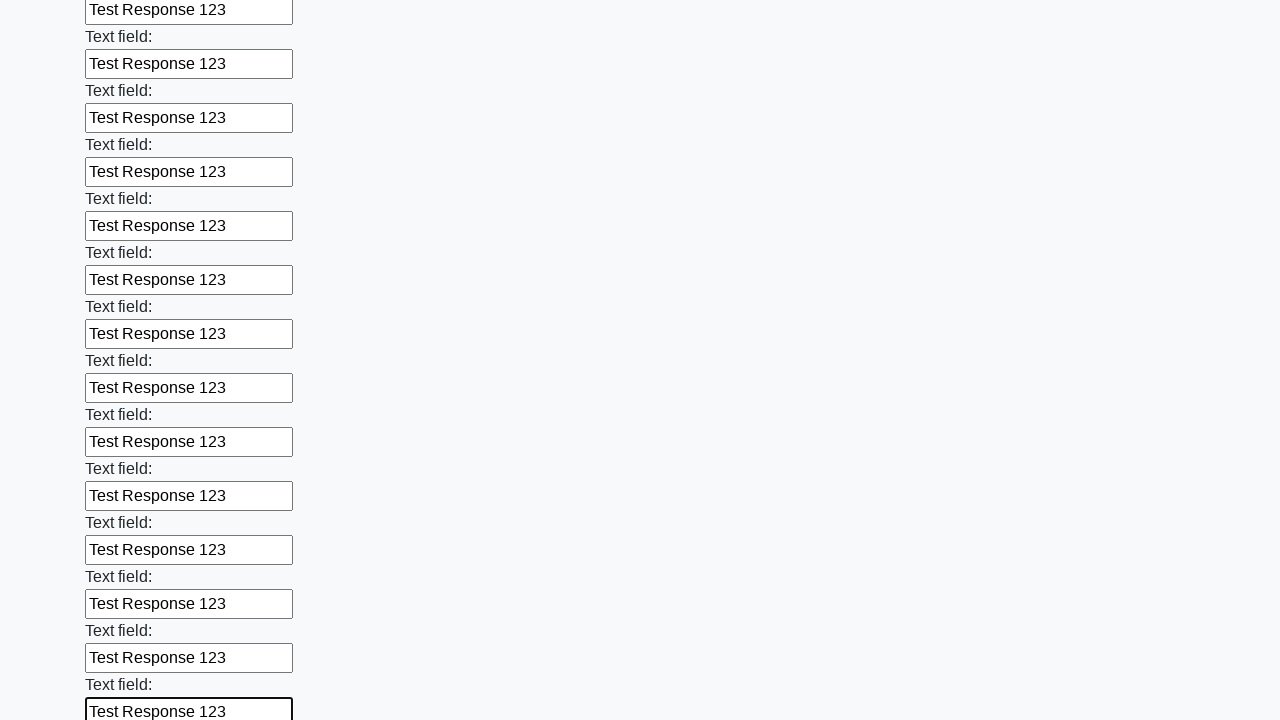

Filled input field with 'Test Response 123' on input >> nth=41
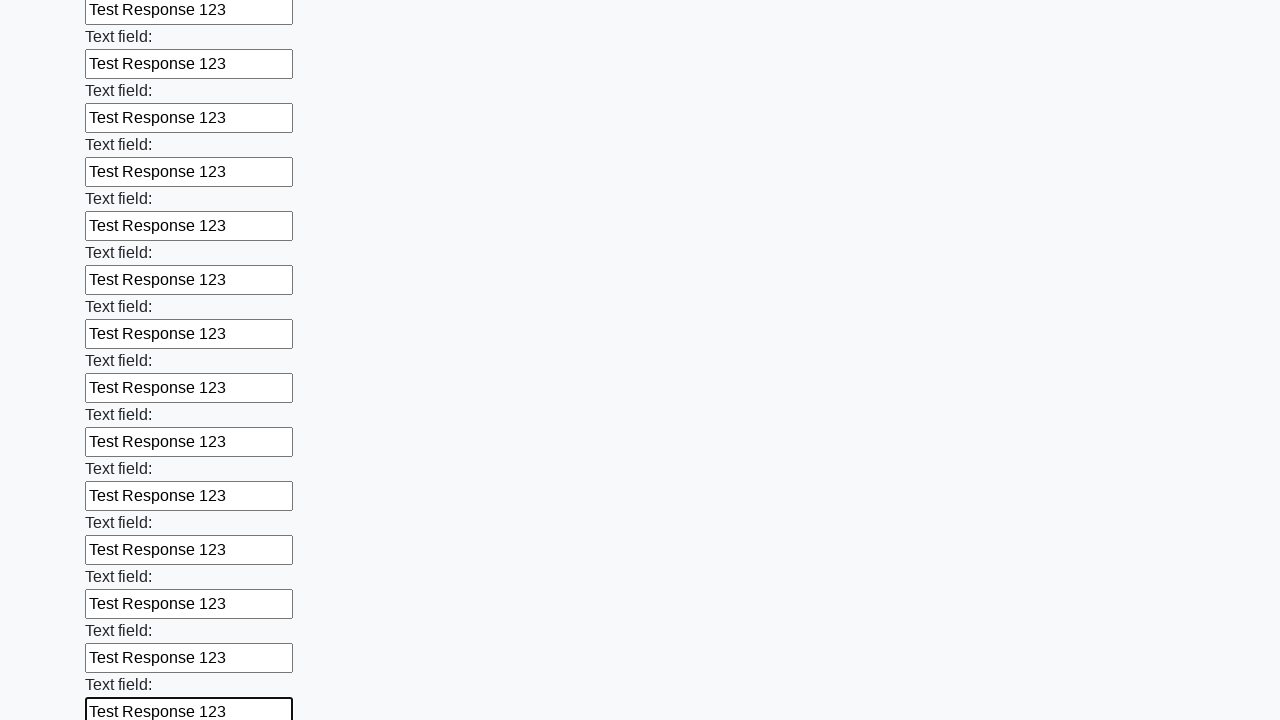

Filled input field with 'Test Response 123' on input >> nth=42
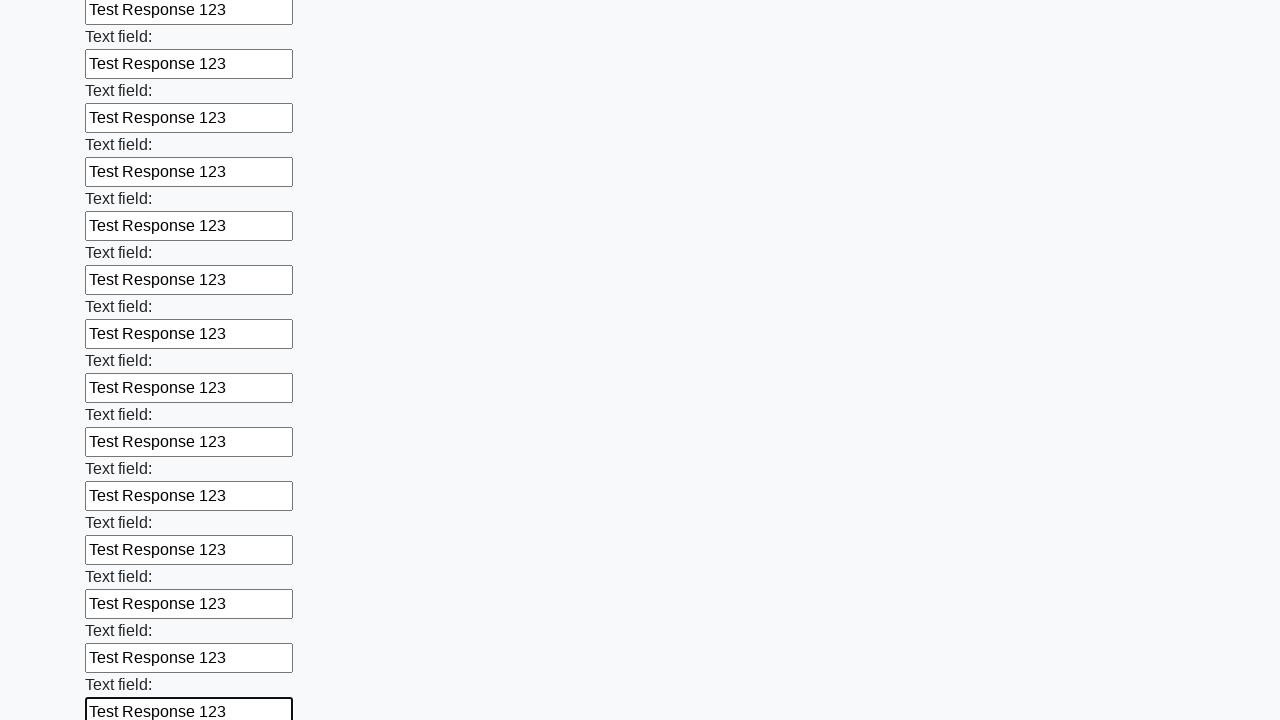

Filled input field with 'Test Response 123' on input >> nth=43
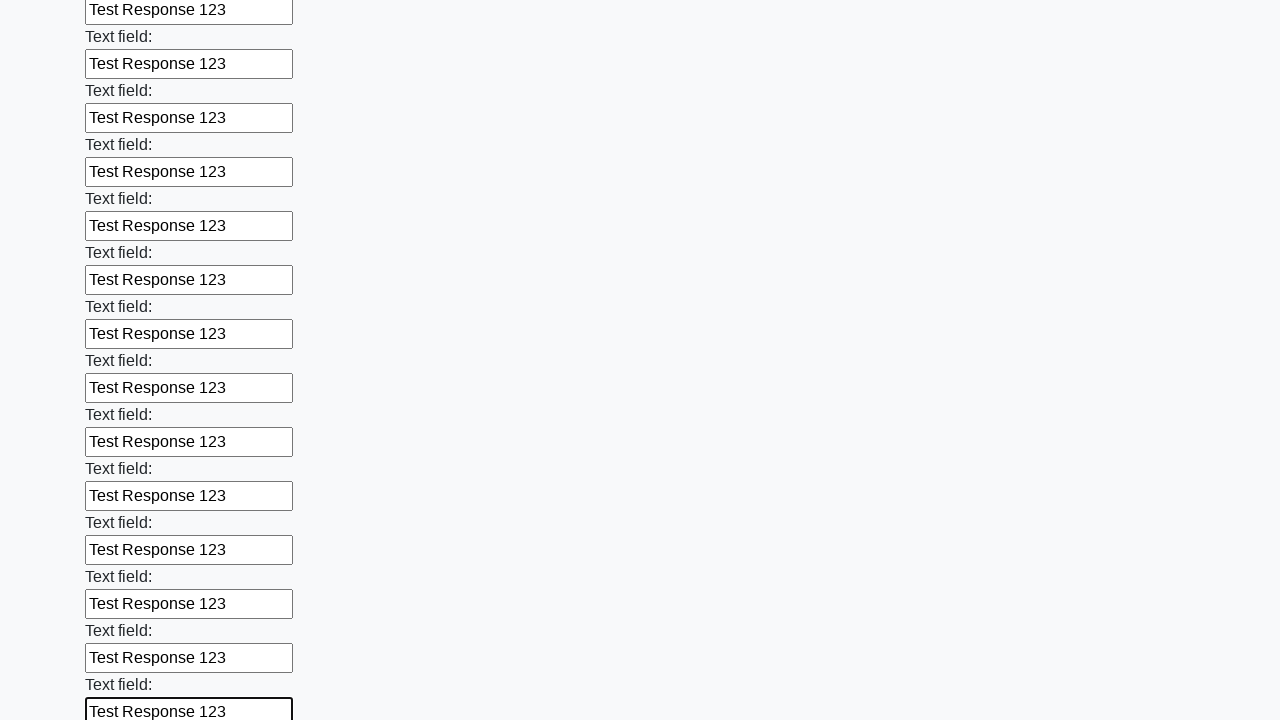

Filled input field with 'Test Response 123' on input >> nth=44
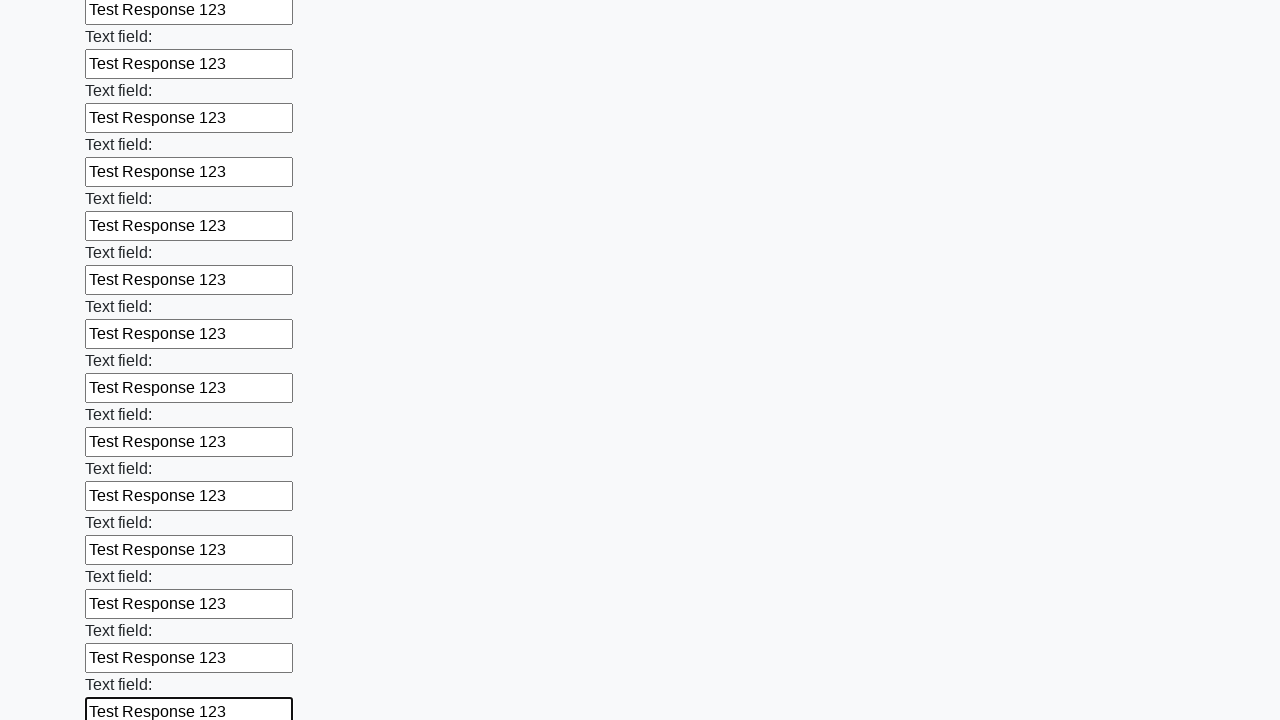

Filled input field with 'Test Response 123' on input >> nth=45
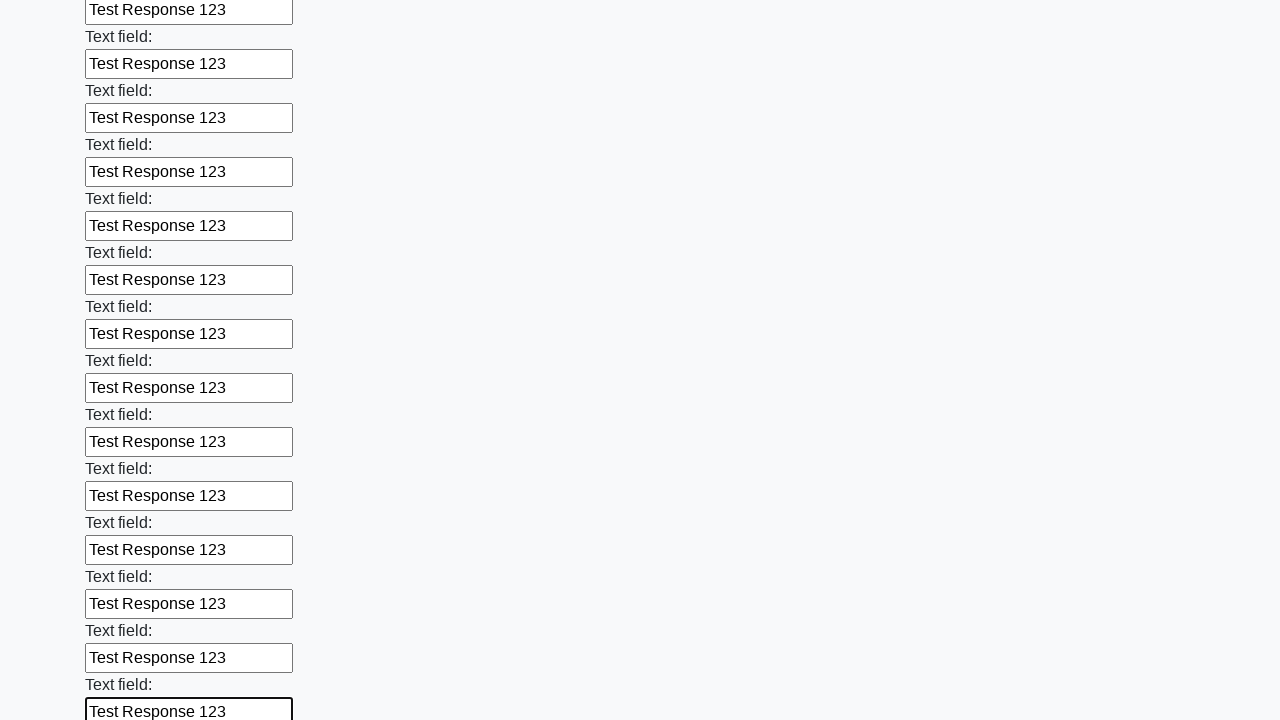

Filled input field with 'Test Response 123' on input >> nth=46
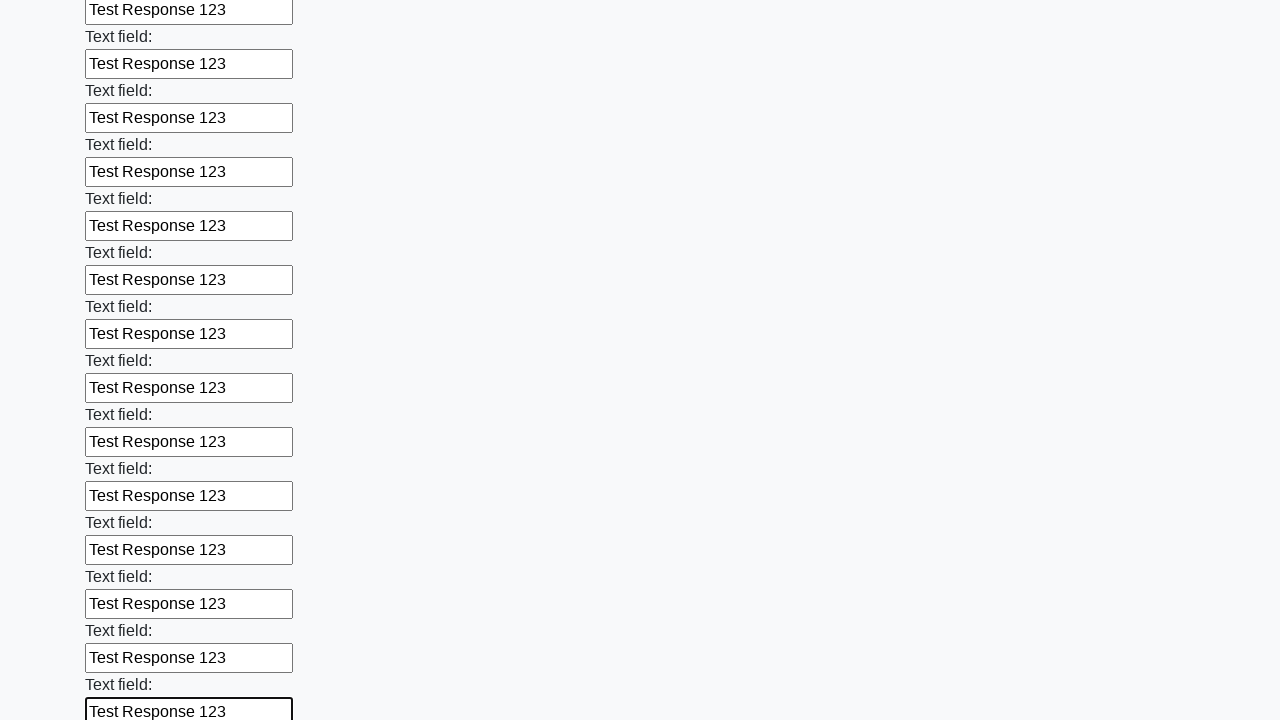

Filled input field with 'Test Response 123' on input >> nth=47
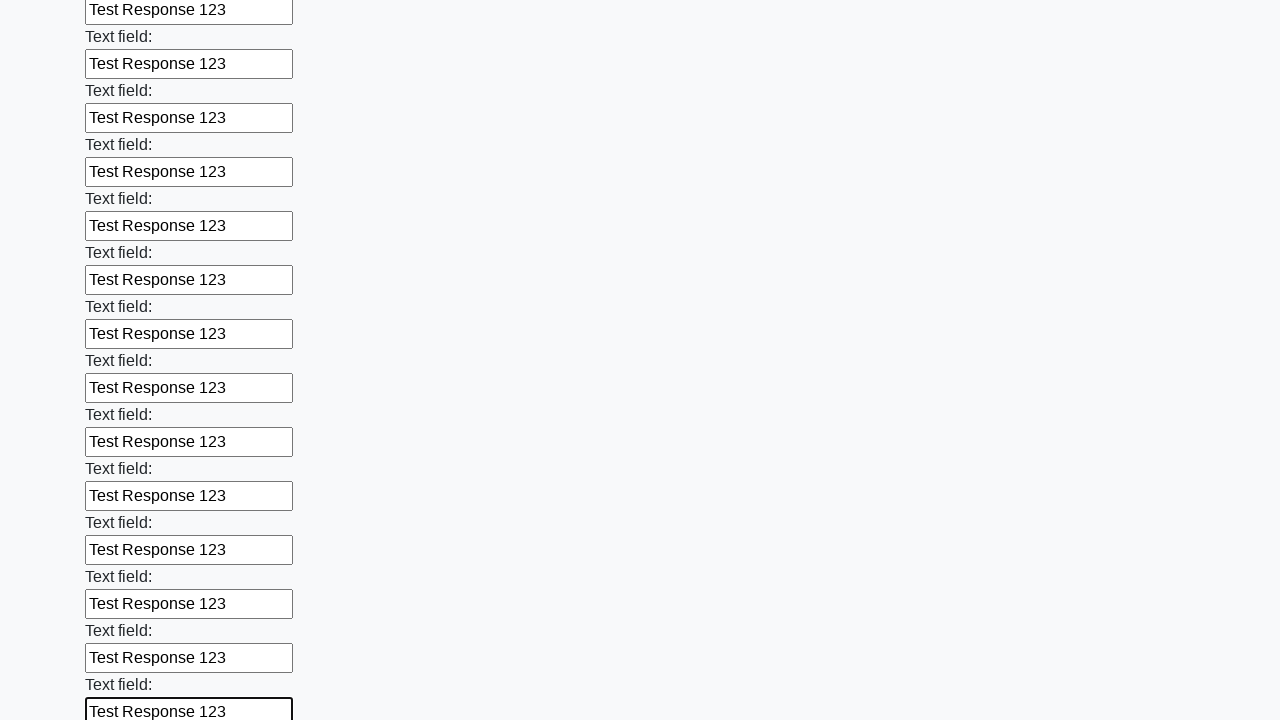

Filled input field with 'Test Response 123' on input >> nth=48
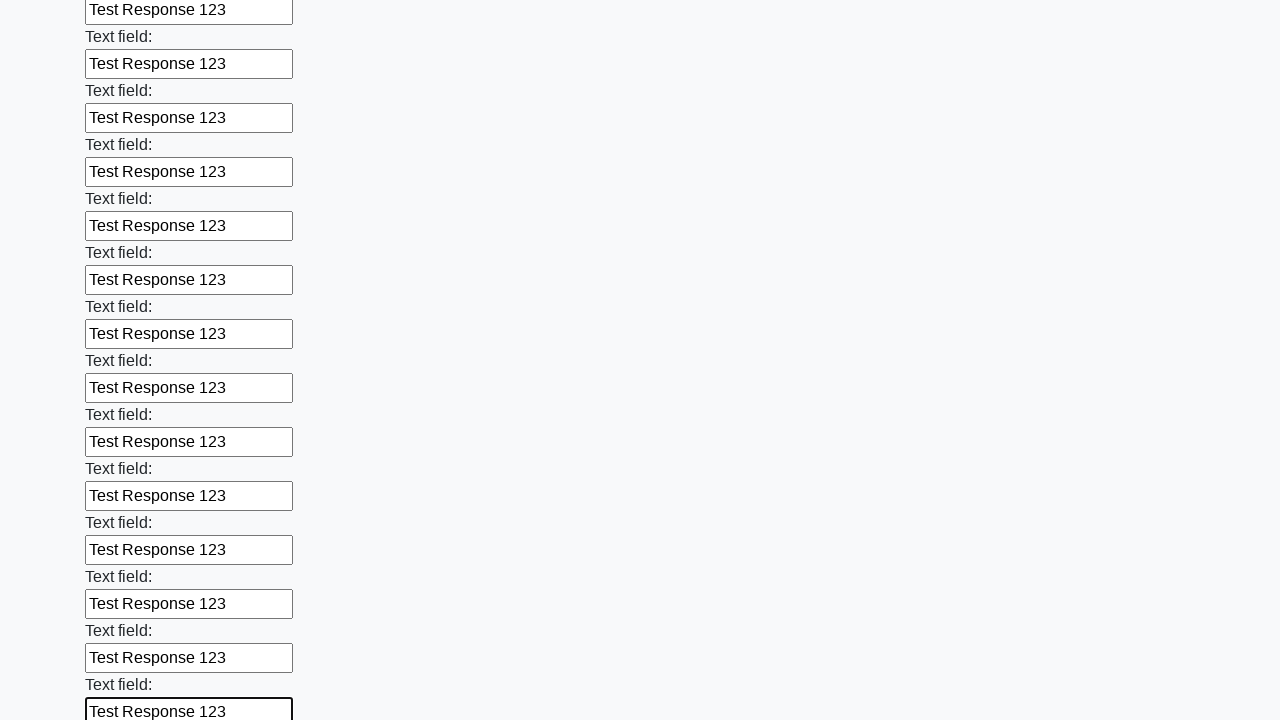

Filled input field with 'Test Response 123' on input >> nth=49
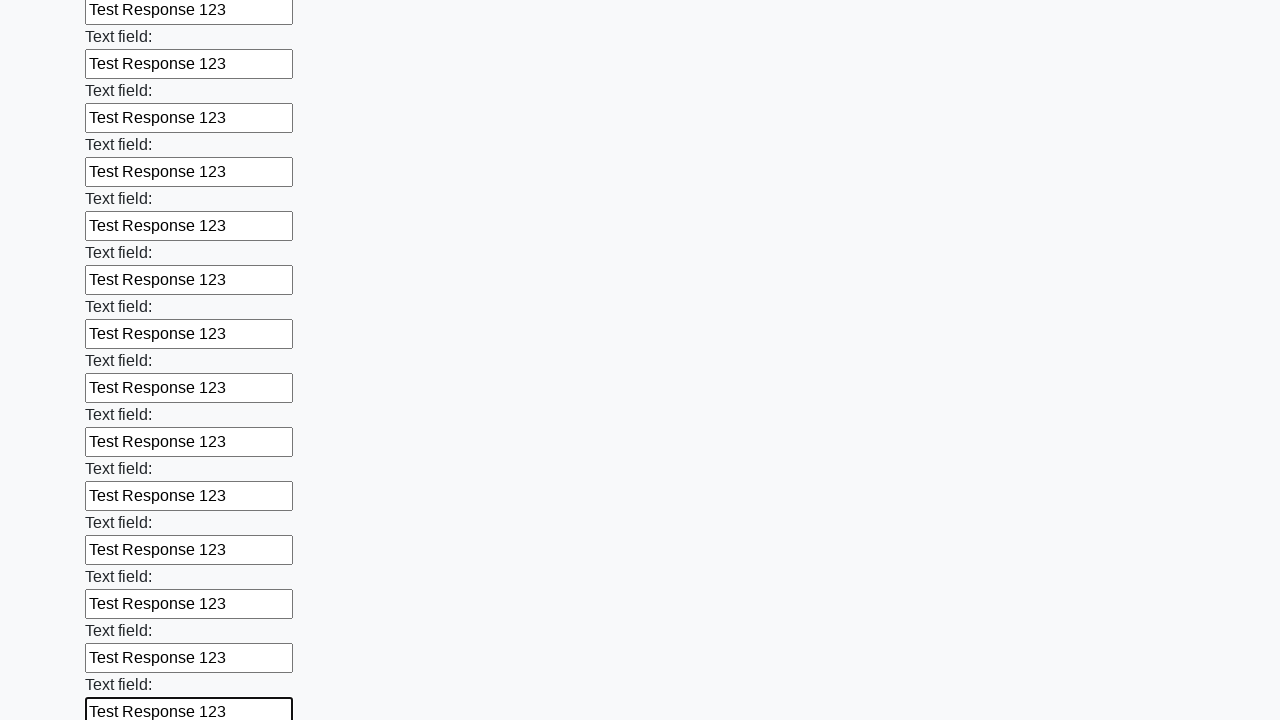

Filled input field with 'Test Response 123' on input >> nth=50
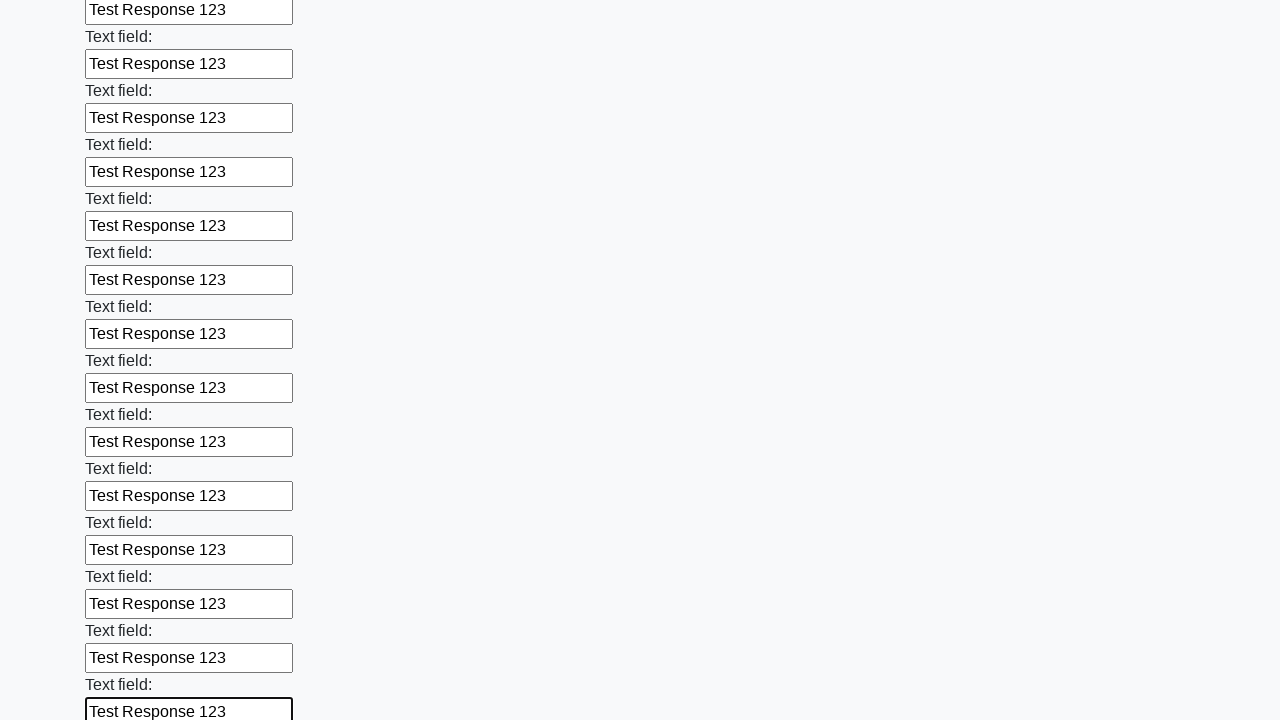

Filled input field with 'Test Response 123' on input >> nth=51
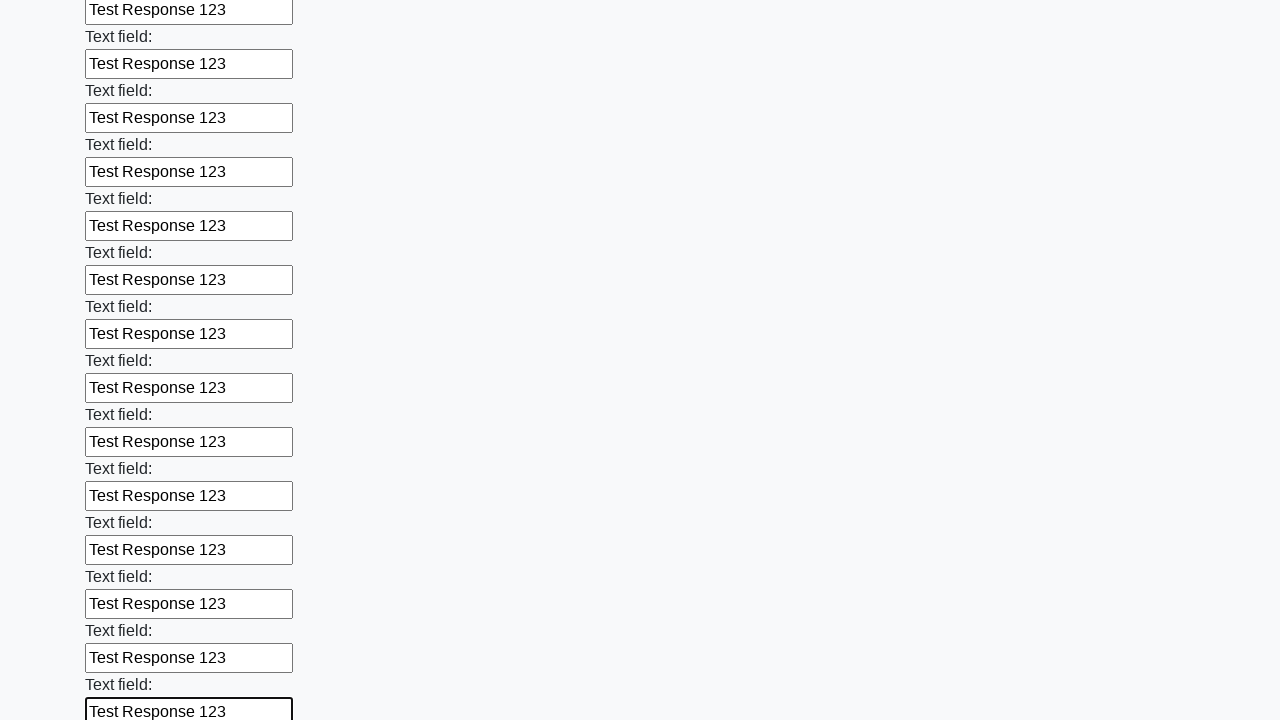

Filled input field with 'Test Response 123' on input >> nth=52
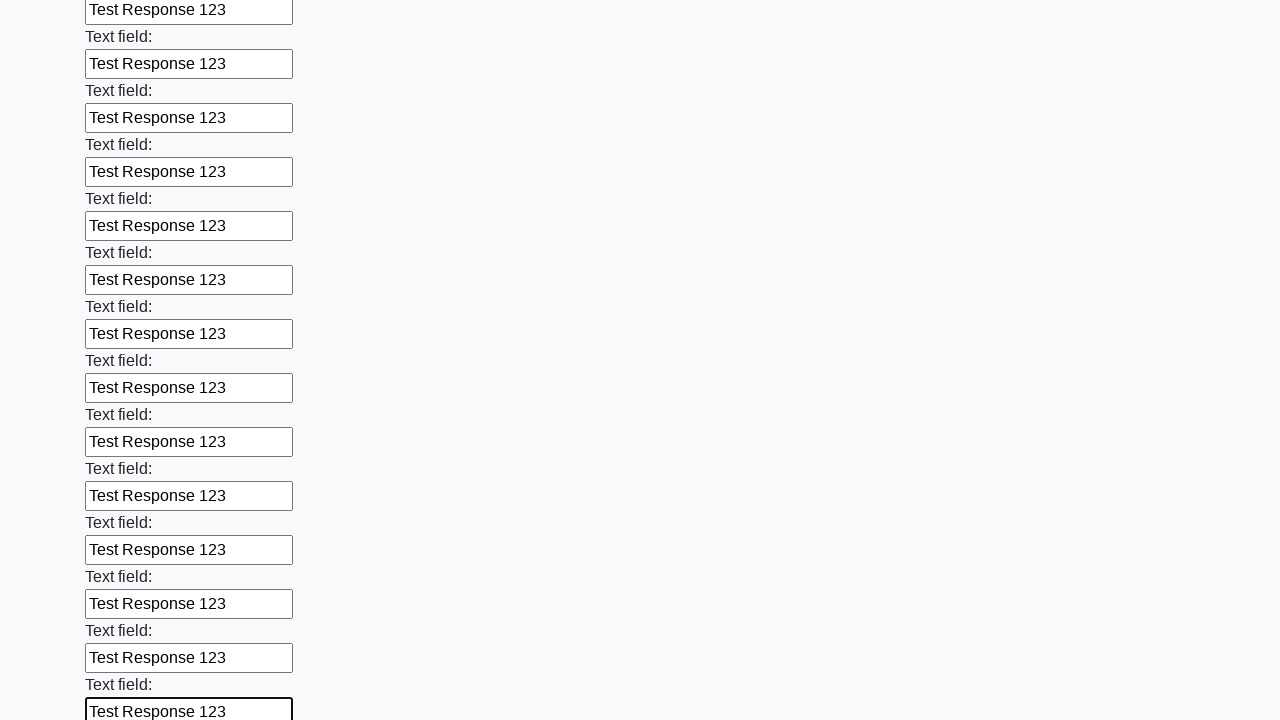

Filled input field with 'Test Response 123' on input >> nth=53
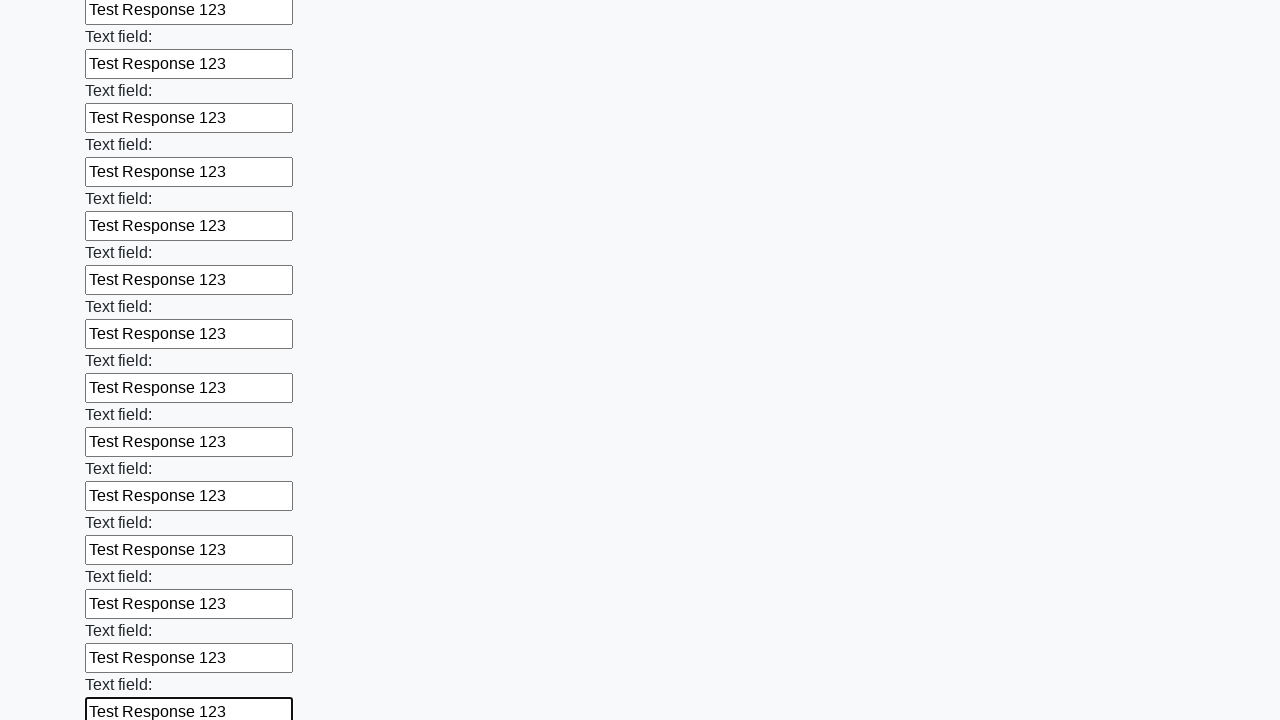

Filled input field with 'Test Response 123' on input >> nth=54
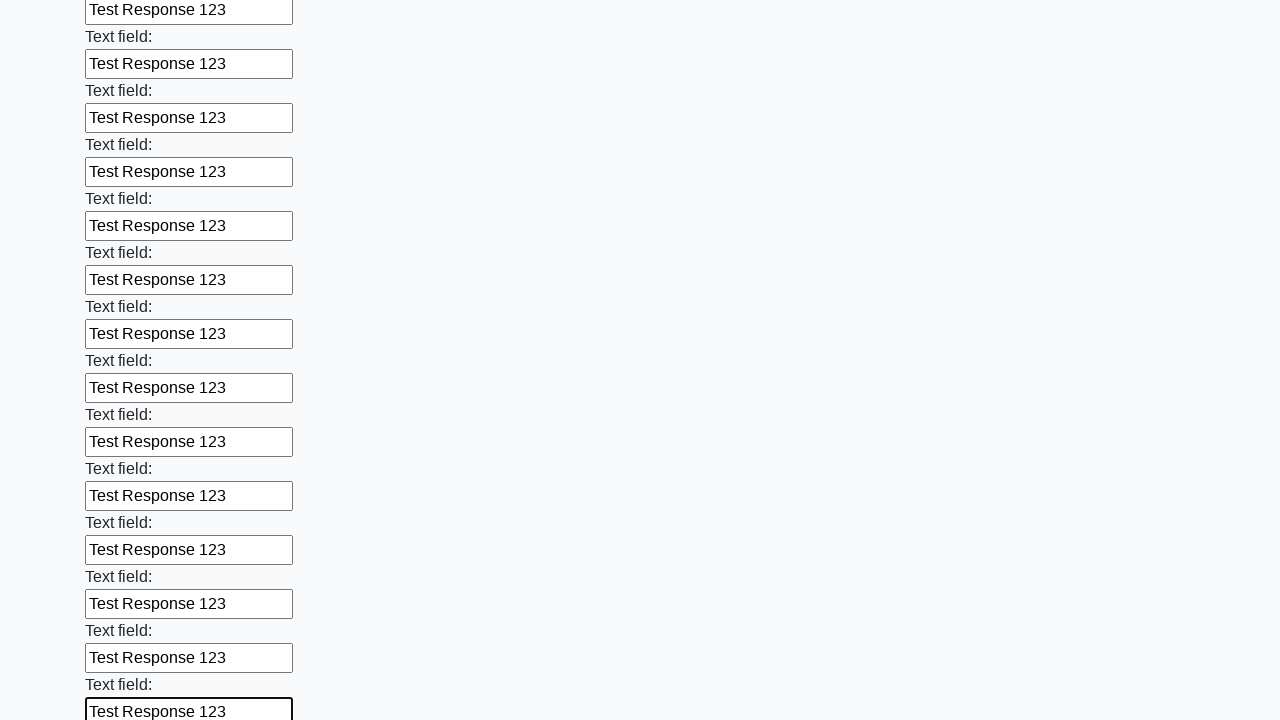

Filled input field with 'Test Response 123' on input >> nth=55
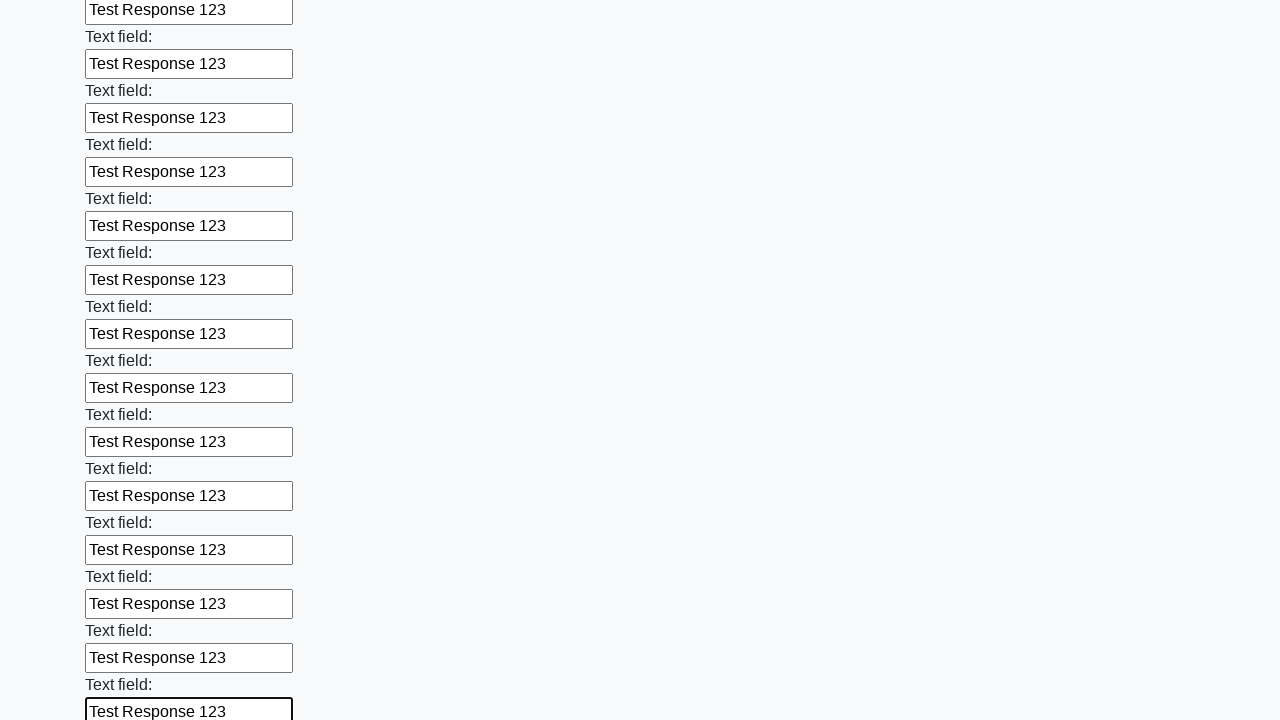

Filled input field with 'Test Response 123' on input >> nth=56
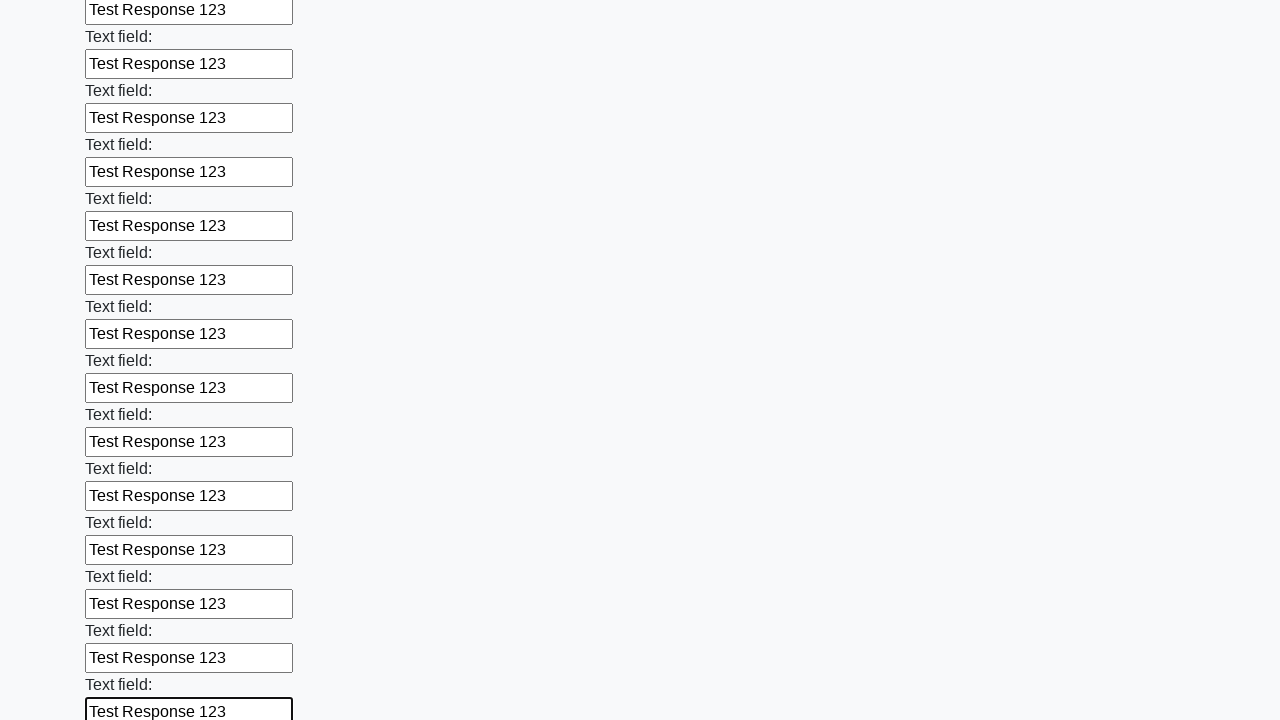

Filled input field with 'Test Response 123' on input >> nth=57
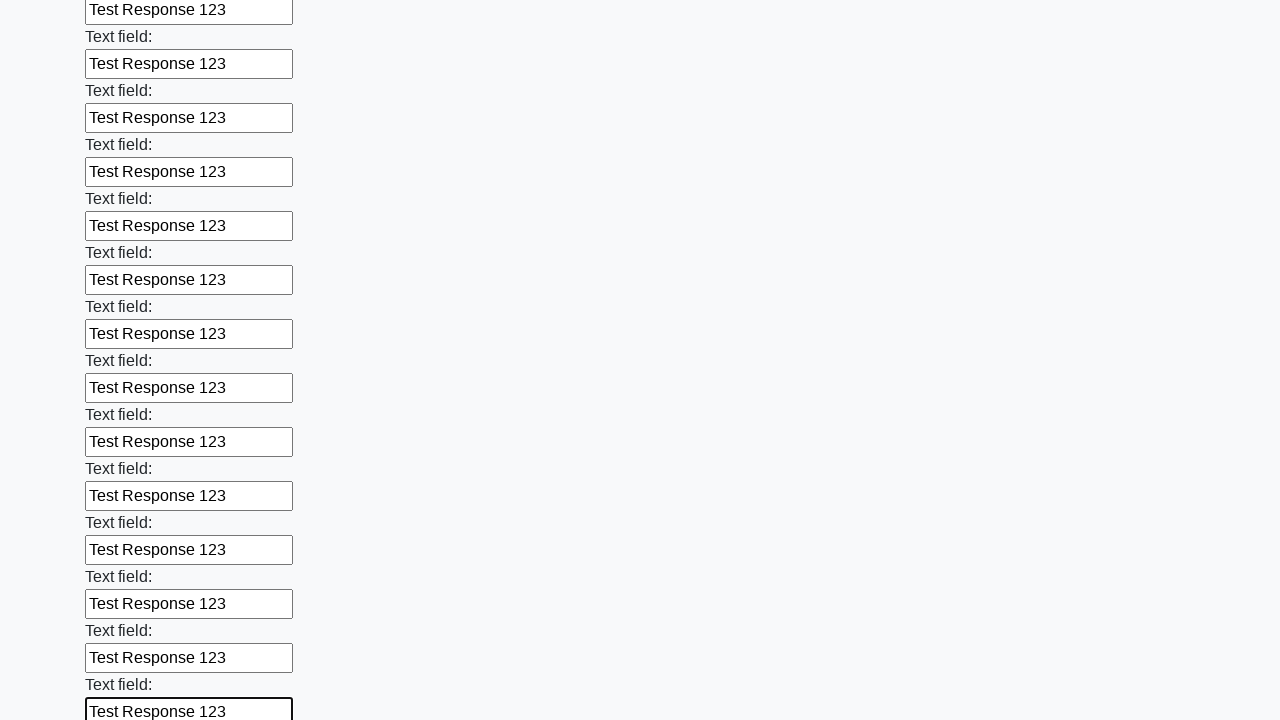

Filled input field with 'Test Response 123' on input >> nth=58
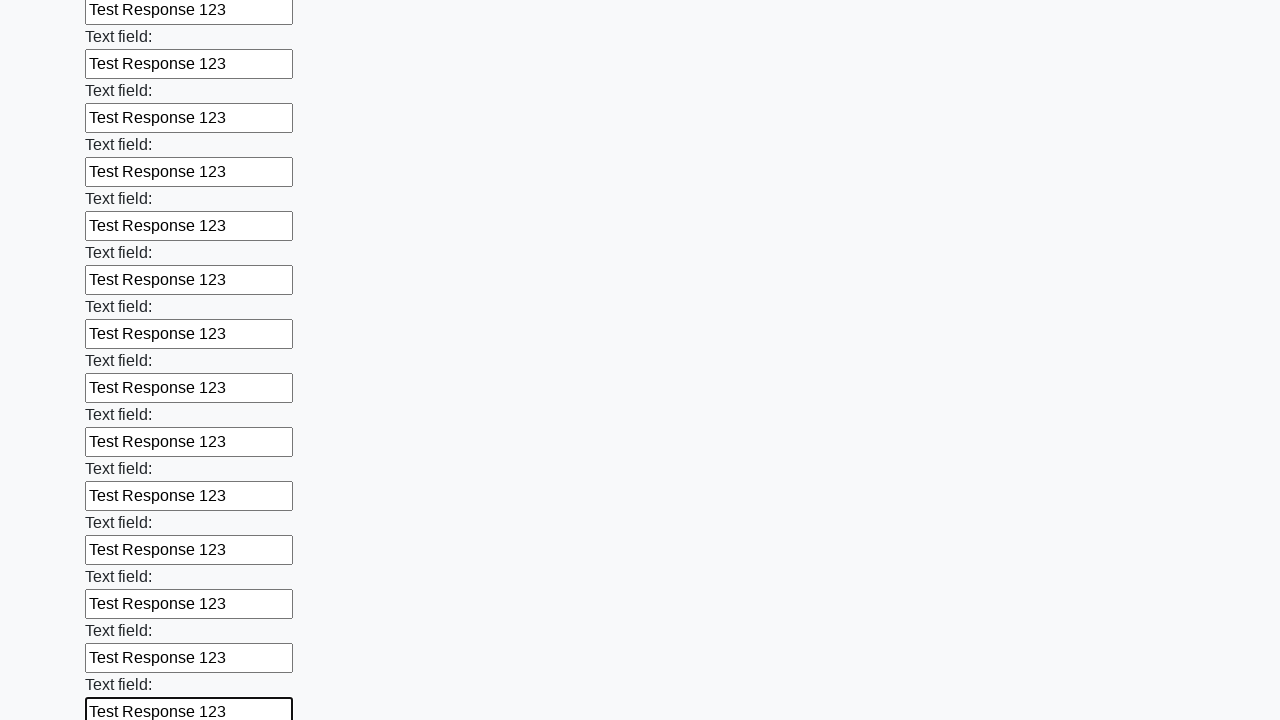

Filled input field with 'Test Response 123' on input >> nth=59
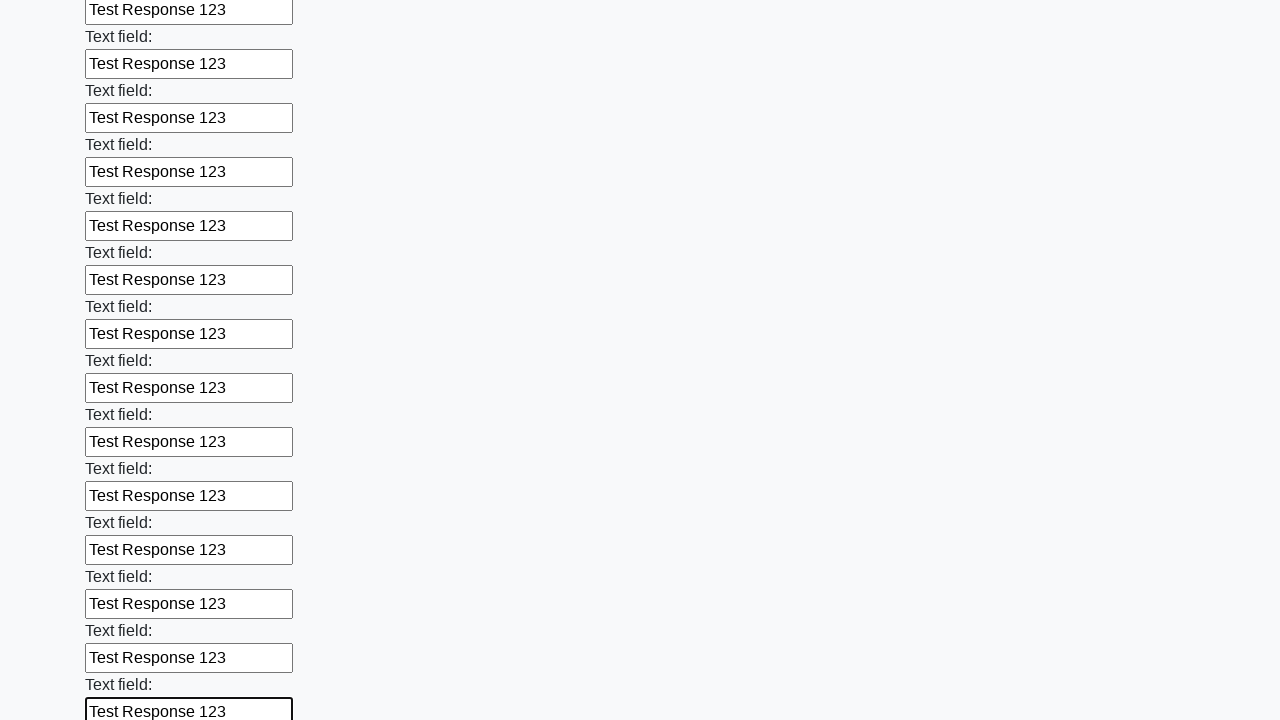

Filled input field with 'Test Response 123' on input >> nth=60
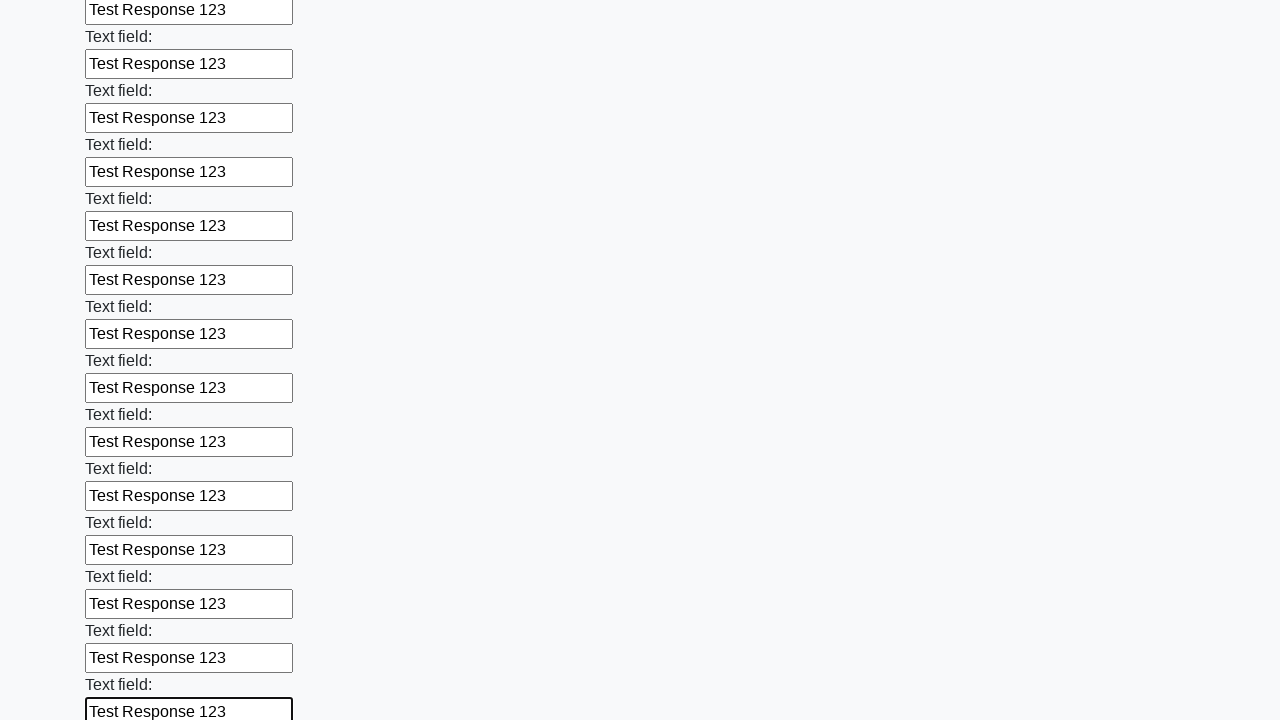

Filled input field with 'Test Response 123' on input >> nth=61
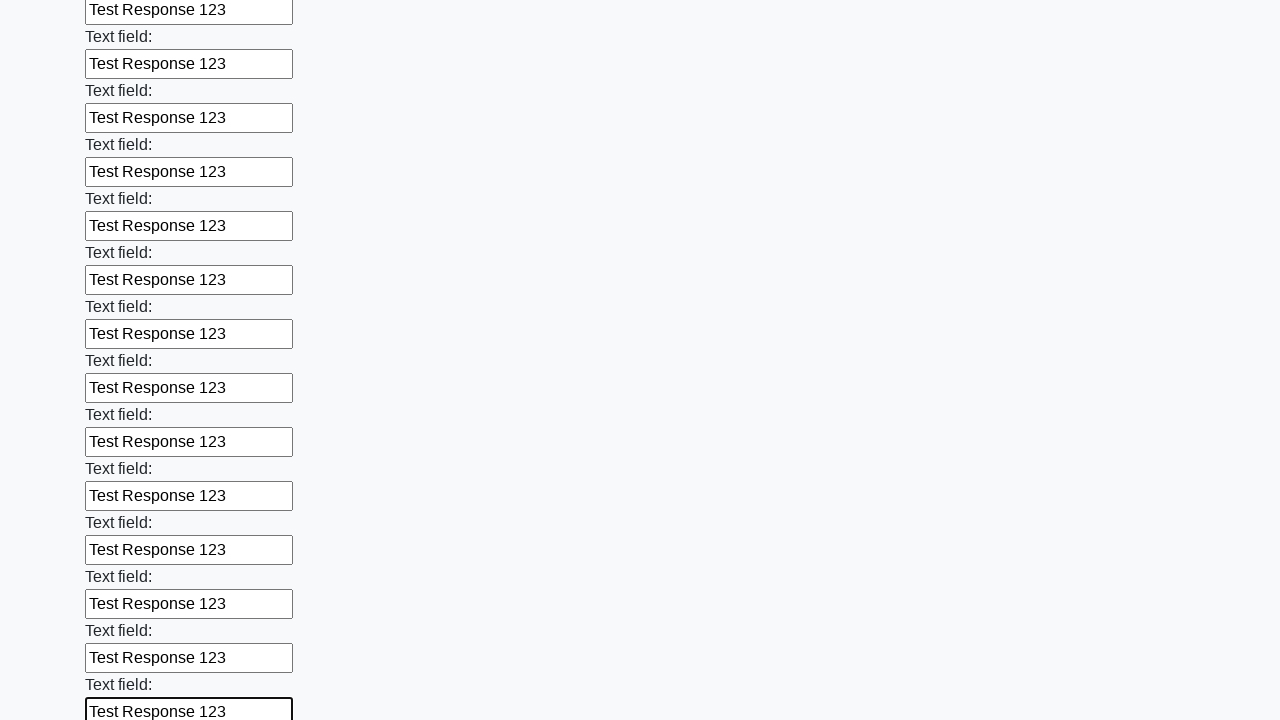

Filled input field with 'Test Response 123' on input >> nth=62
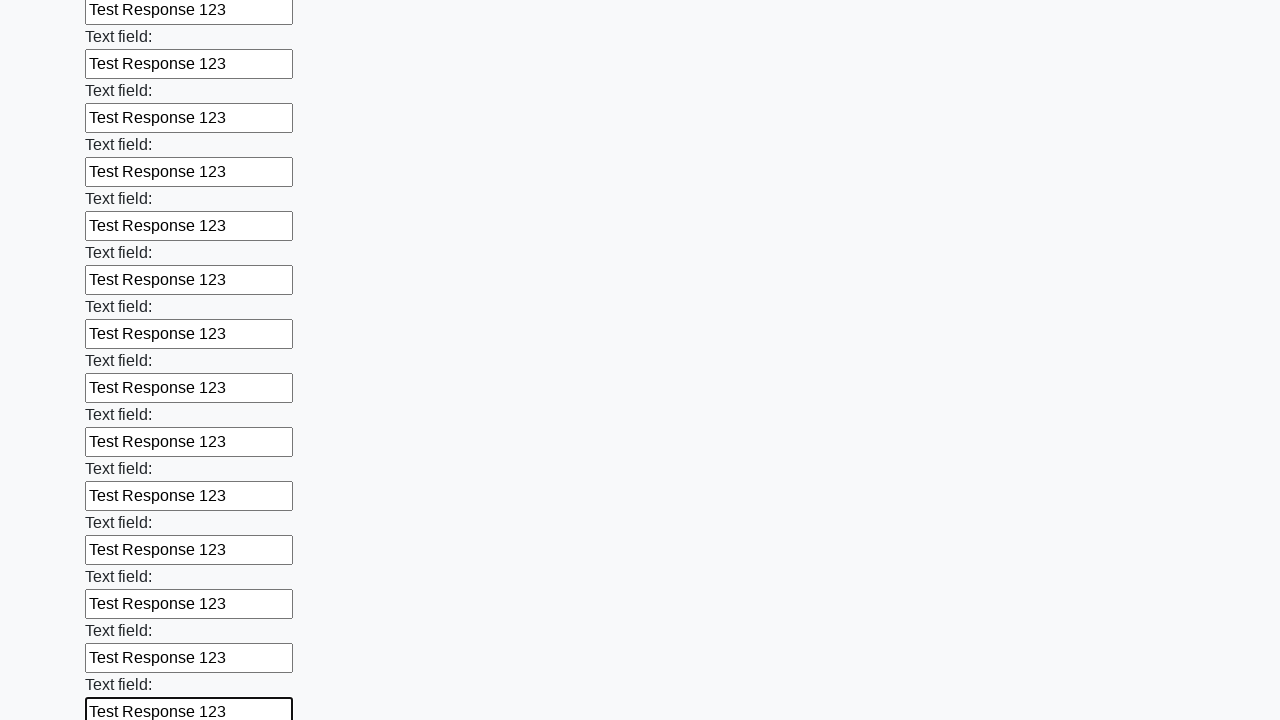

Filled input field with 'Test Response 123' on input >> nth=63
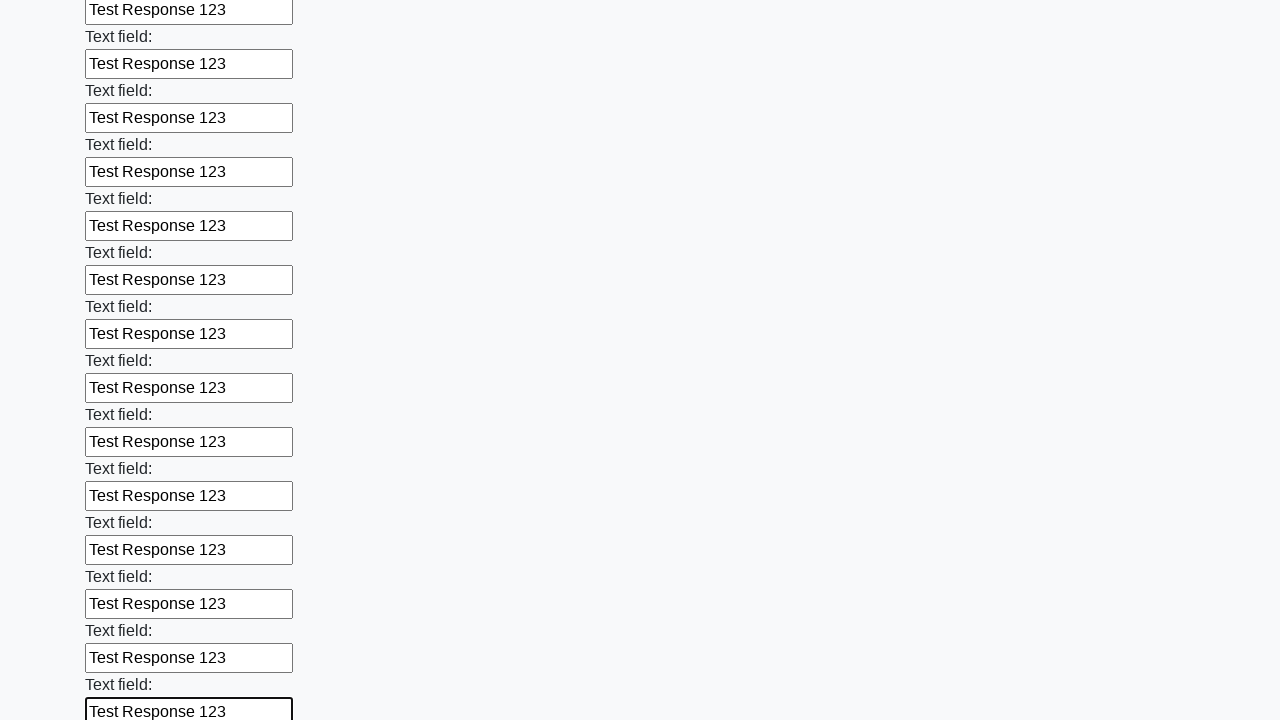

Filled input field with 'Test Response 123' on input >> nth=64
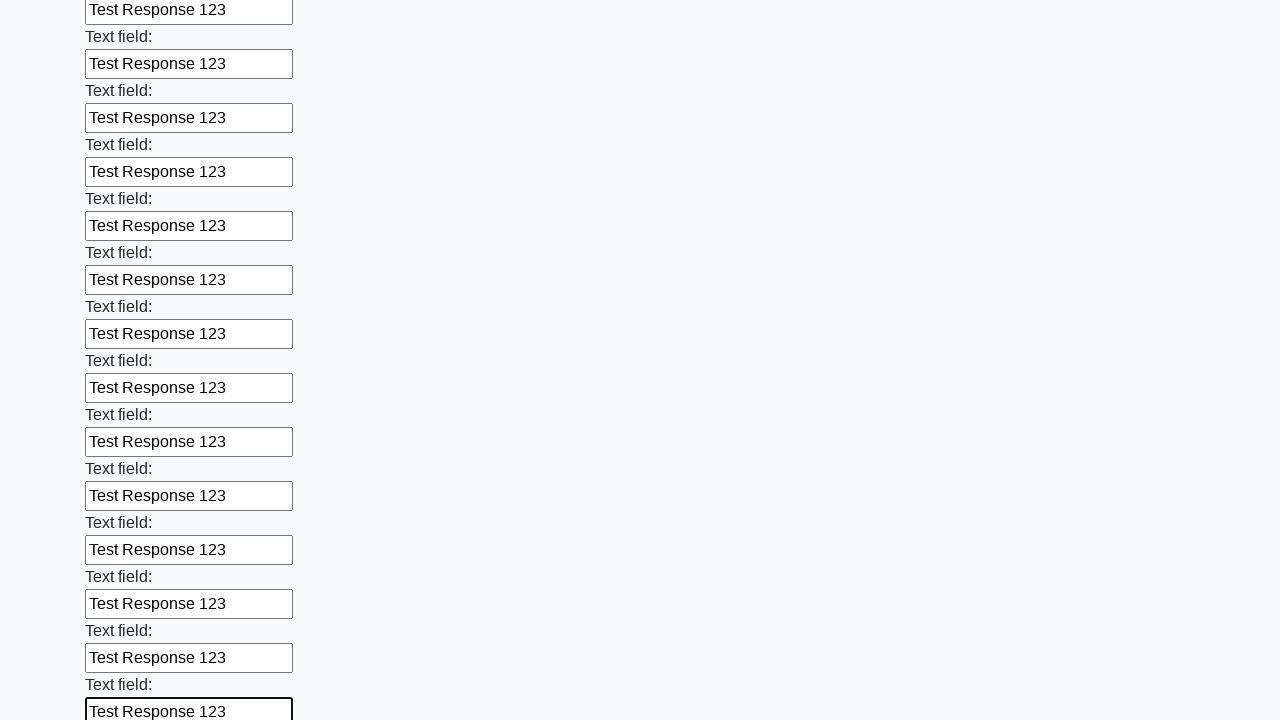

Filled input field with 'Test Response 123' on input >> nth=65
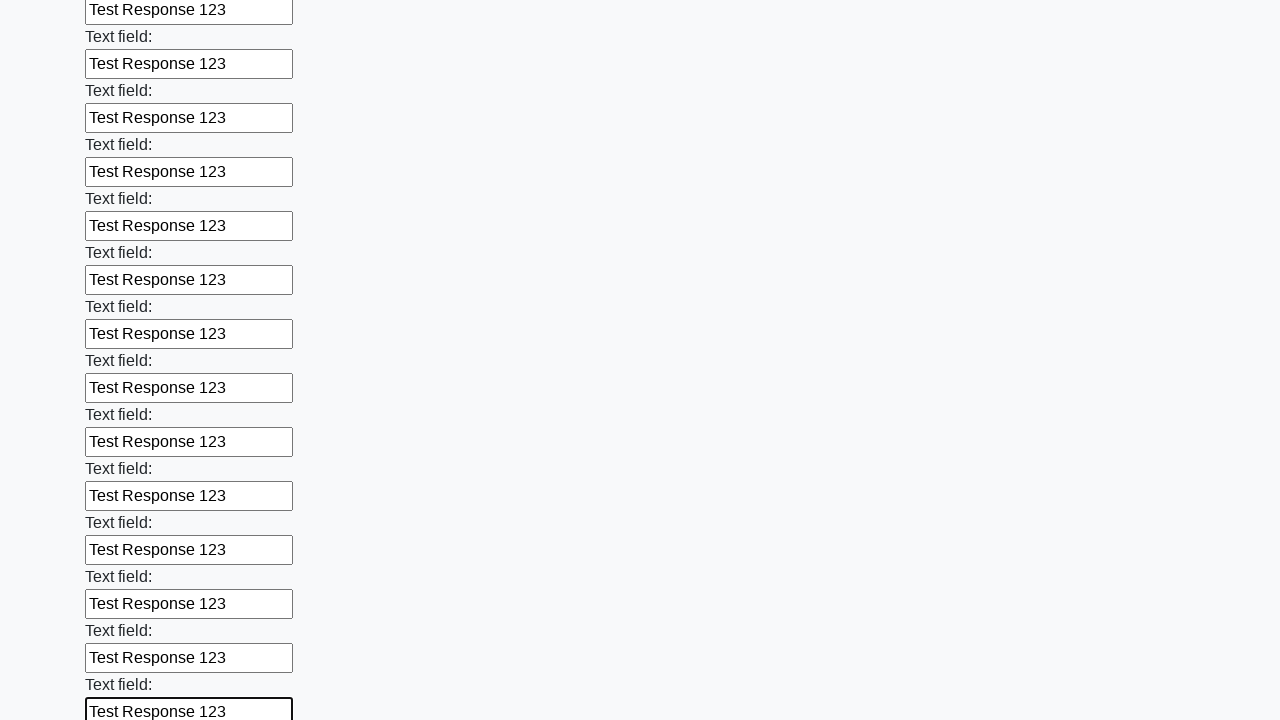

Filled input field with 'Test Response 123' on input >> nth=66
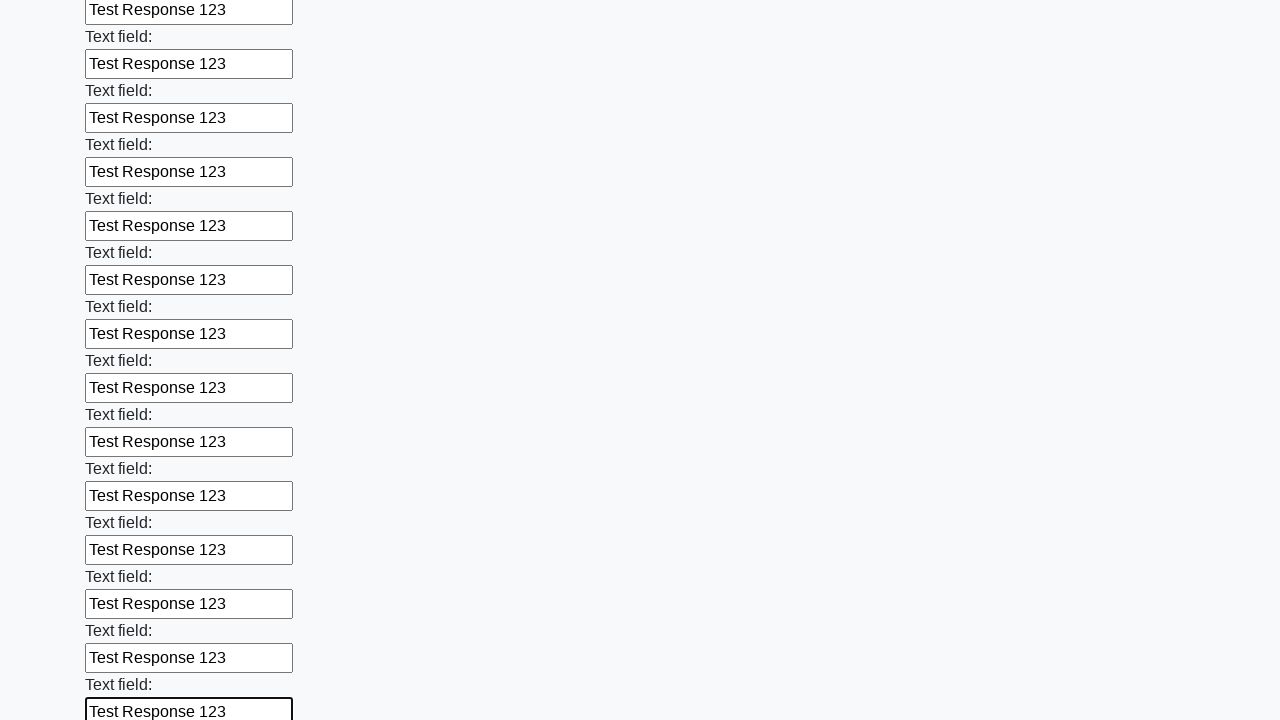

Filled input field with 'Test Response 123' on input >> nth=67
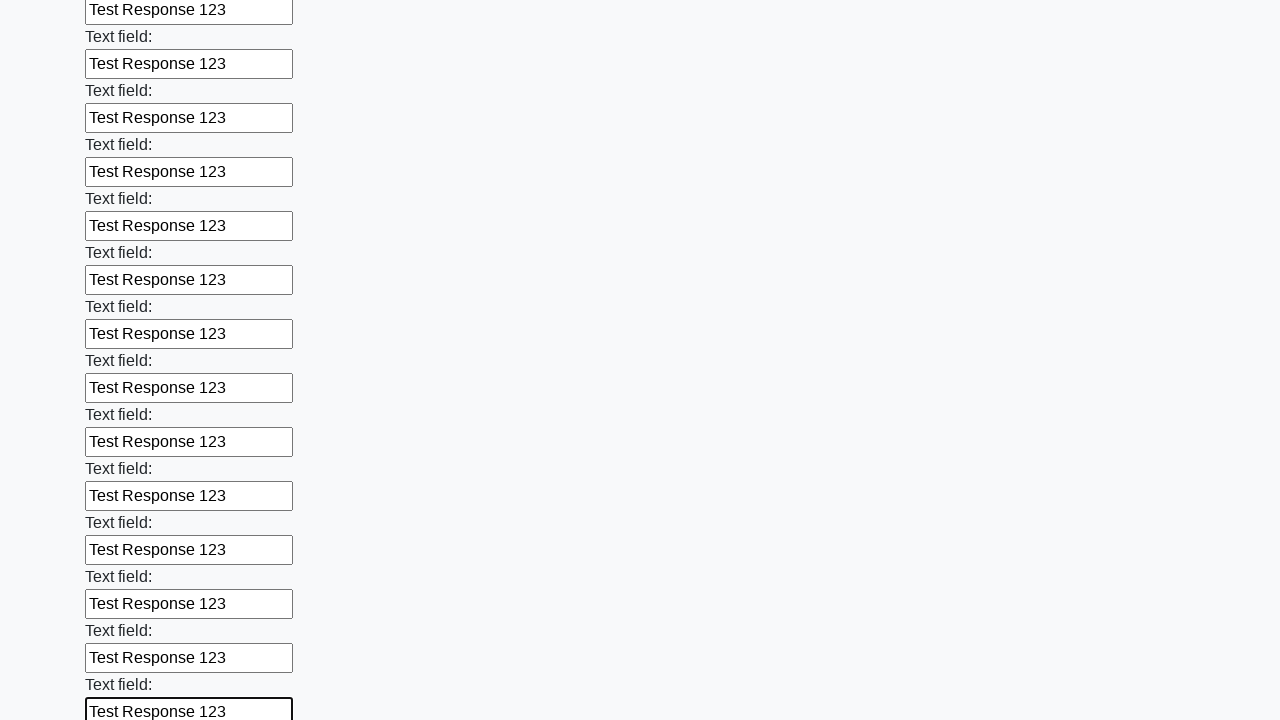

Filled input field with 'Test Response 123' on input >> nth=68
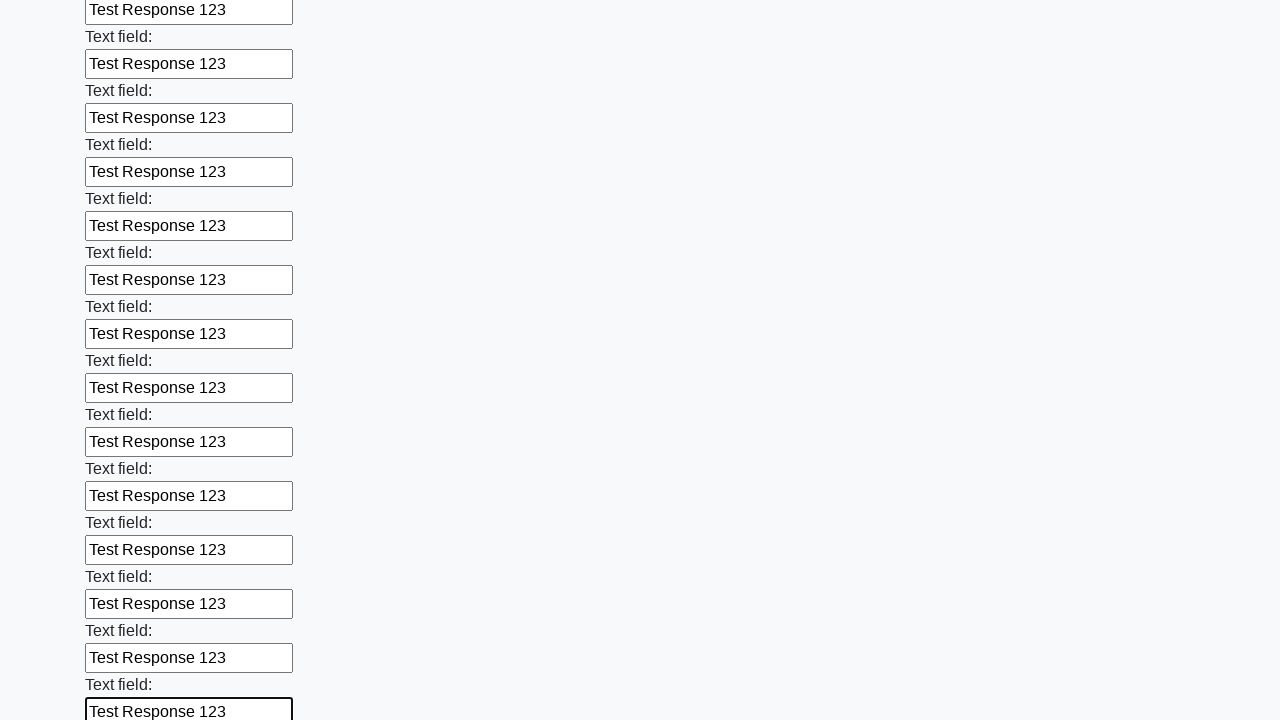

Filled input field with 'Test Response 123' on input >> nth=69
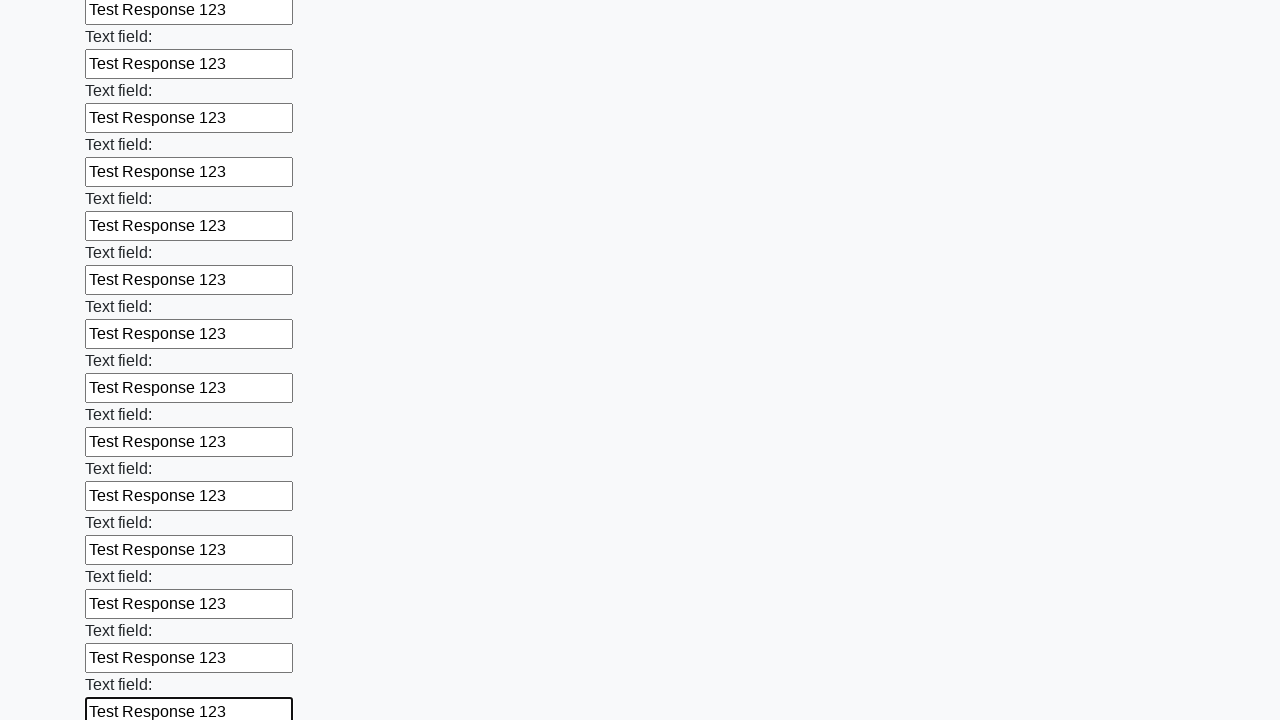

Filled input field with 'Test Response 123' on input >> nth=70
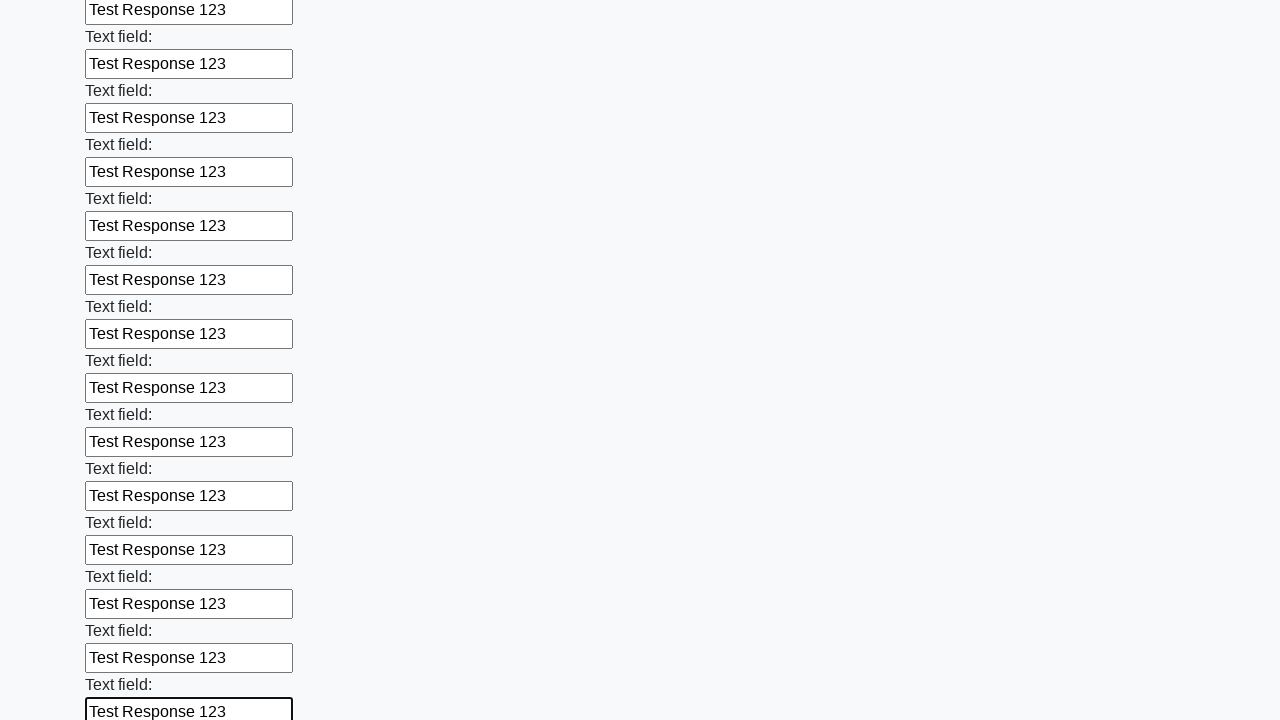

Filled input field with 'Test Response 123' on input >> nth=71
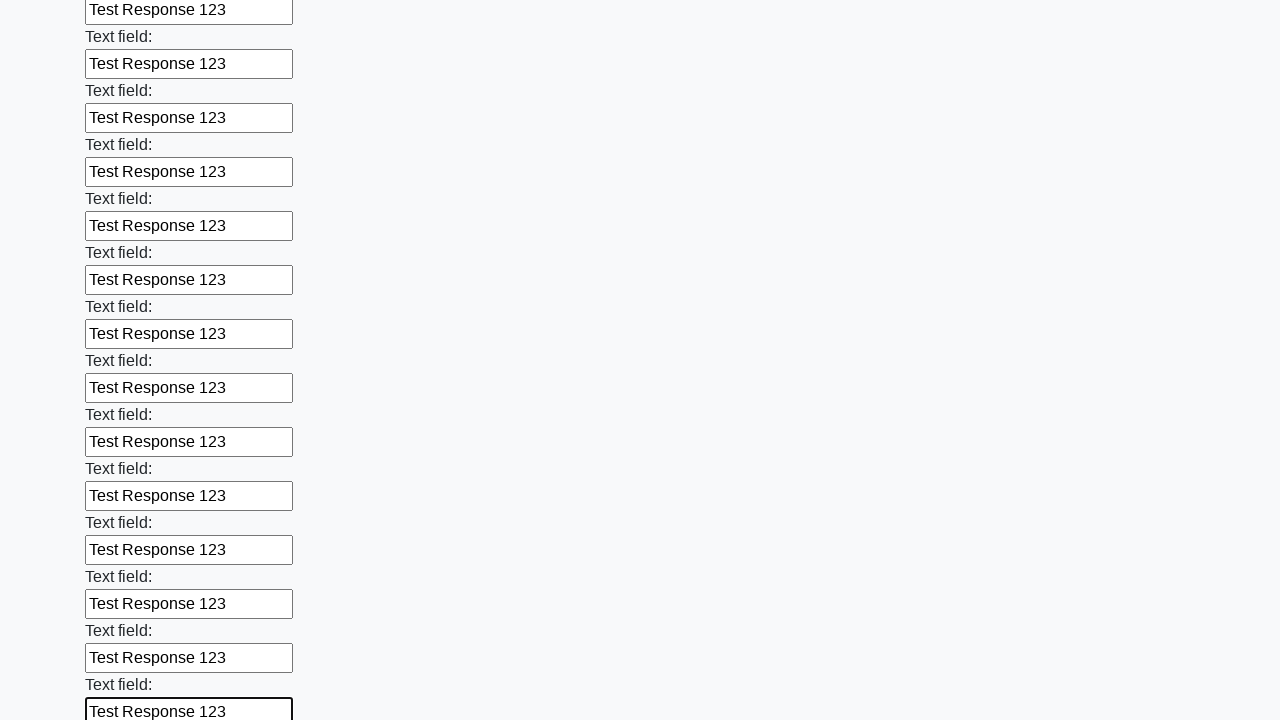

Filled input field with 'Test Response 123' on input >> nth=72
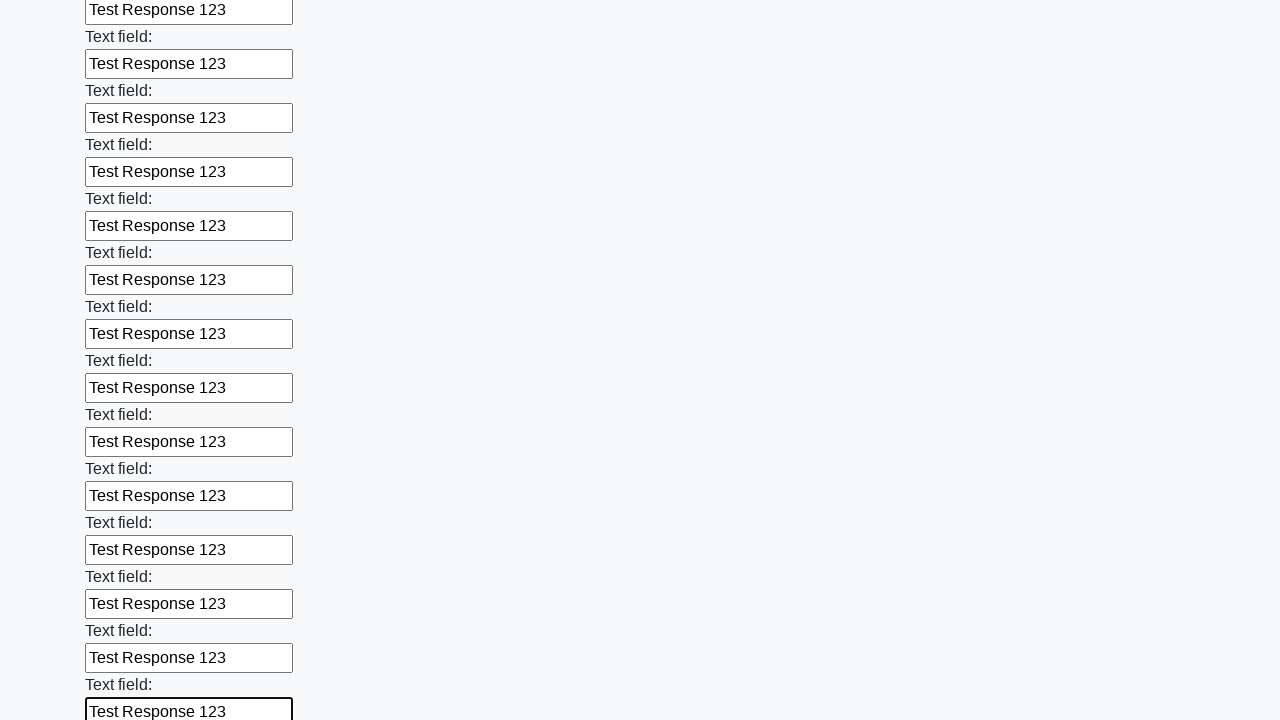

Filled input field with 'Test Response 123' on input >> nth=73
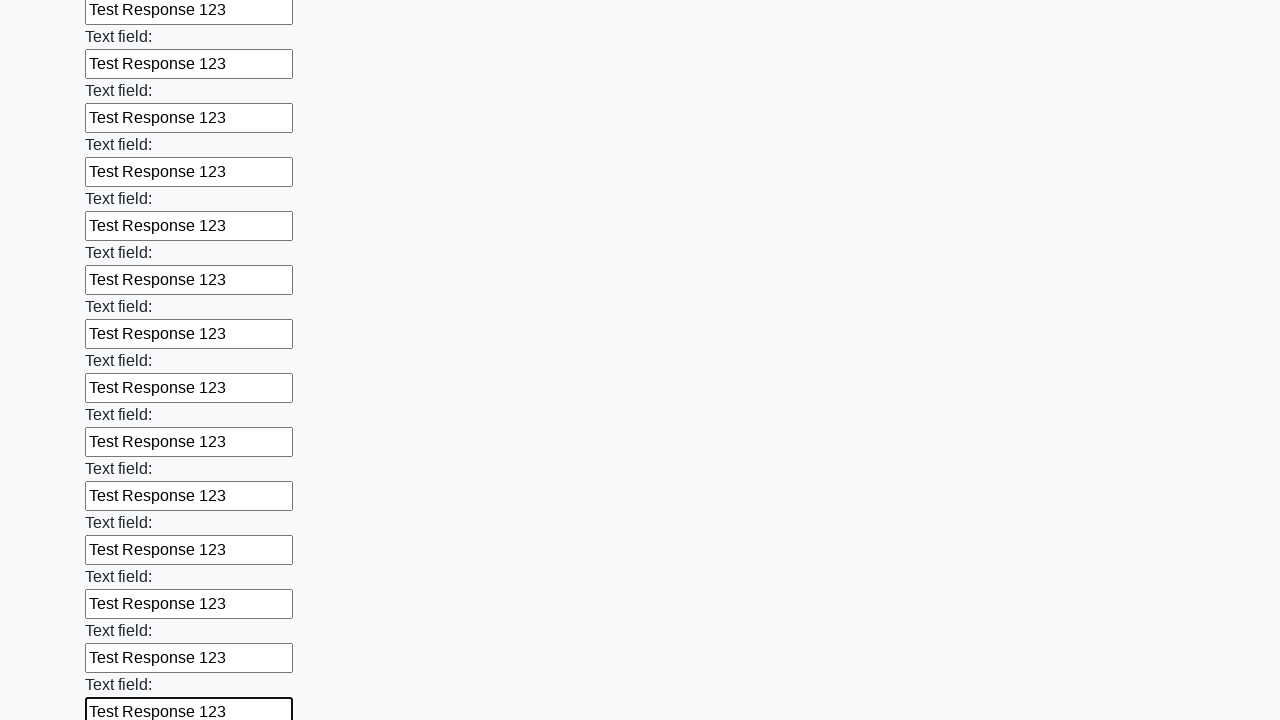

Filled input field with 'Test Response 123' on input >> nth=74
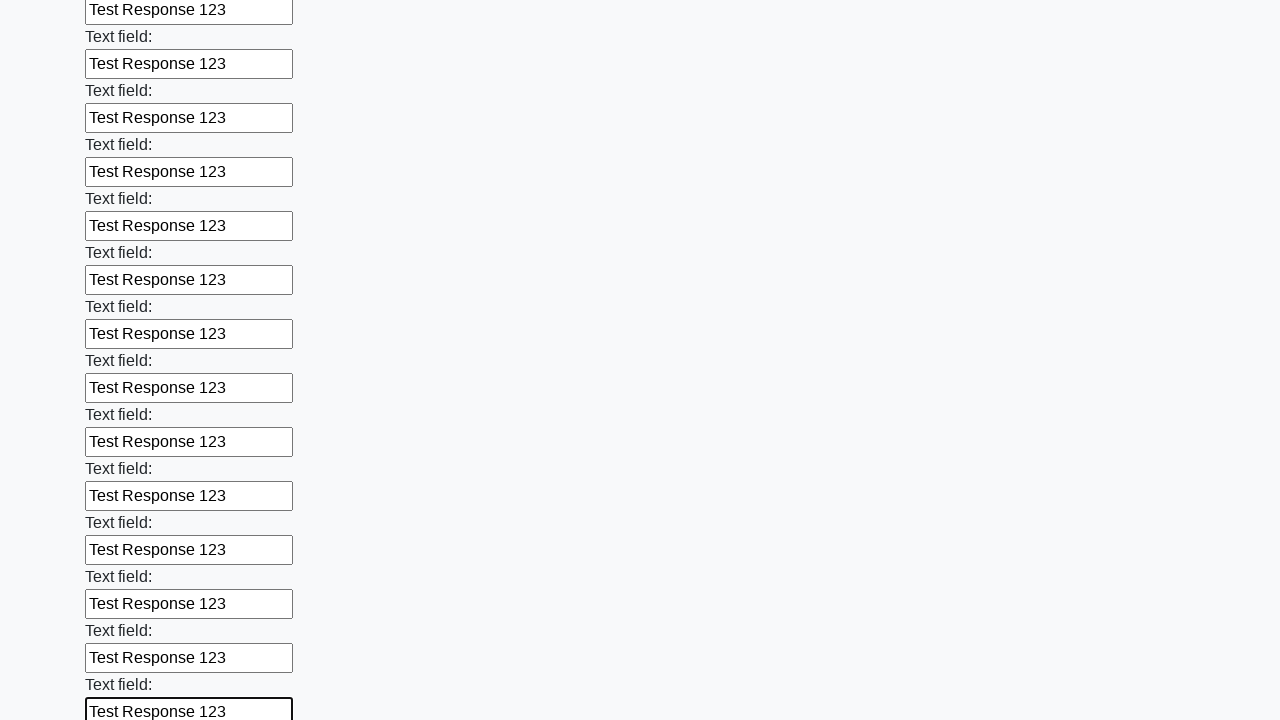

Filled input field with 'Test Response 123' on input >> nth=75
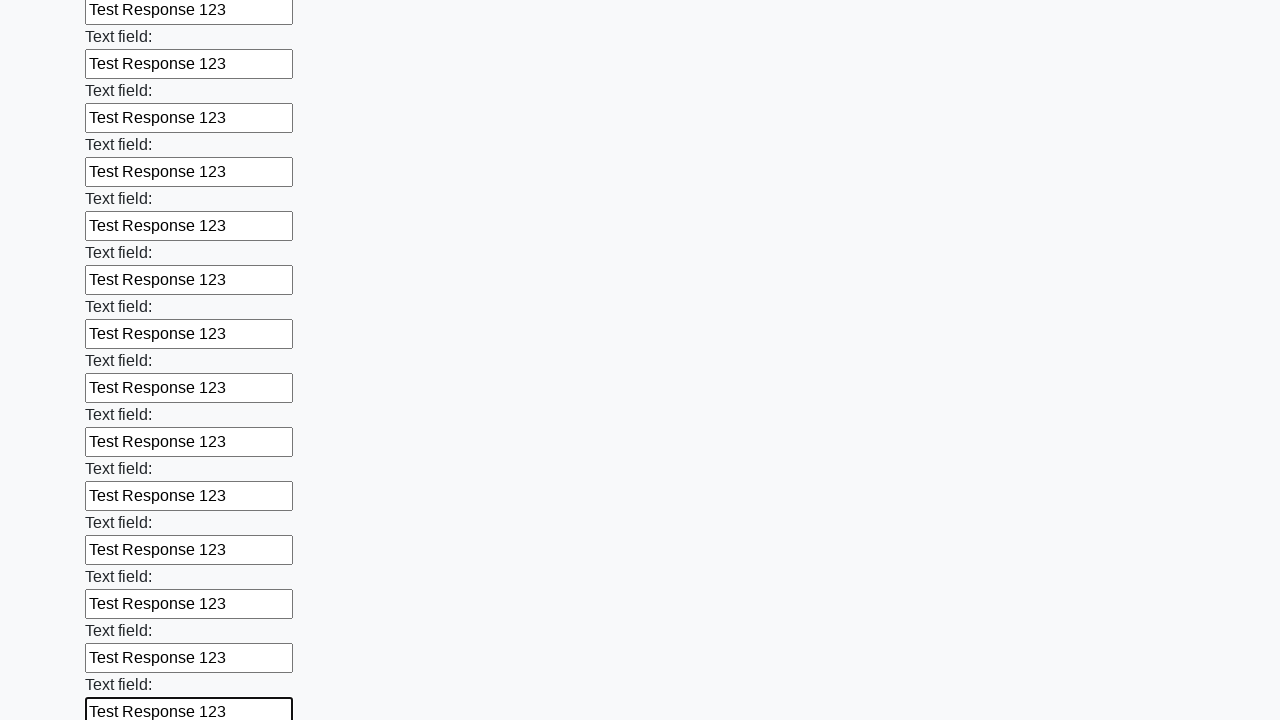

Filled input field with 'Test Response 123' on input >> nth=76
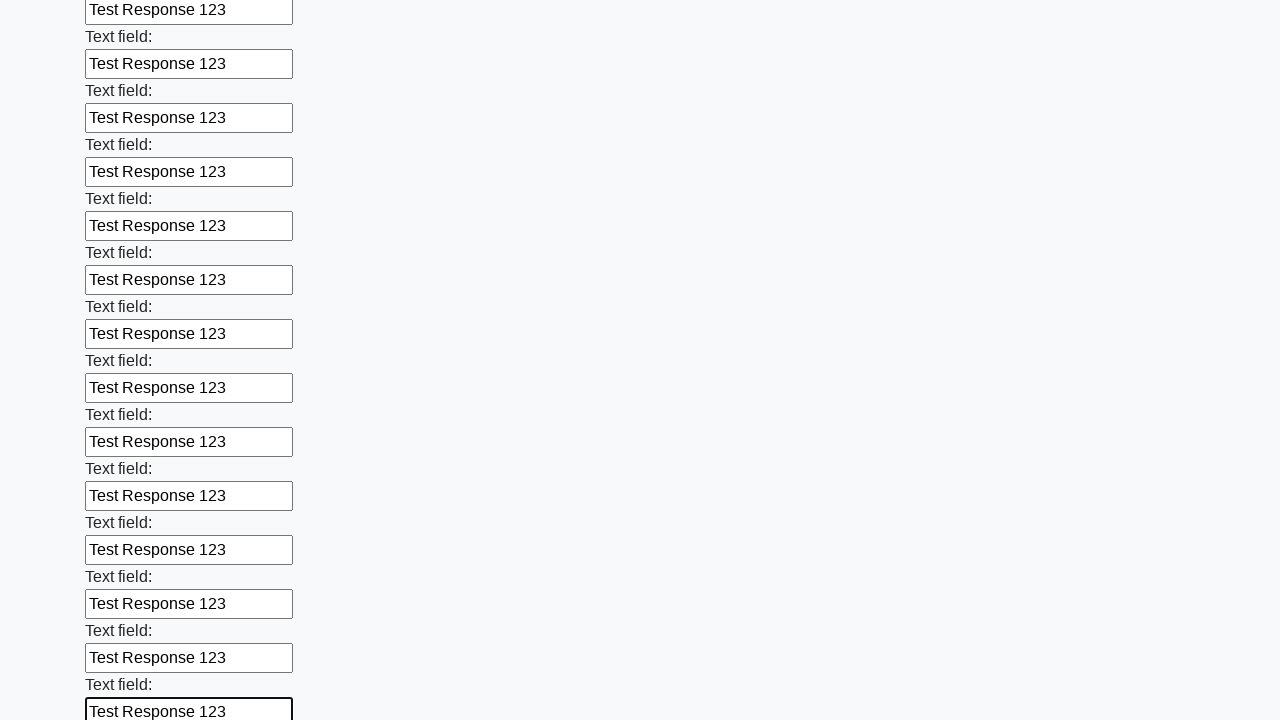

Filled input field with 'Test Response 123' on input >> nth=77
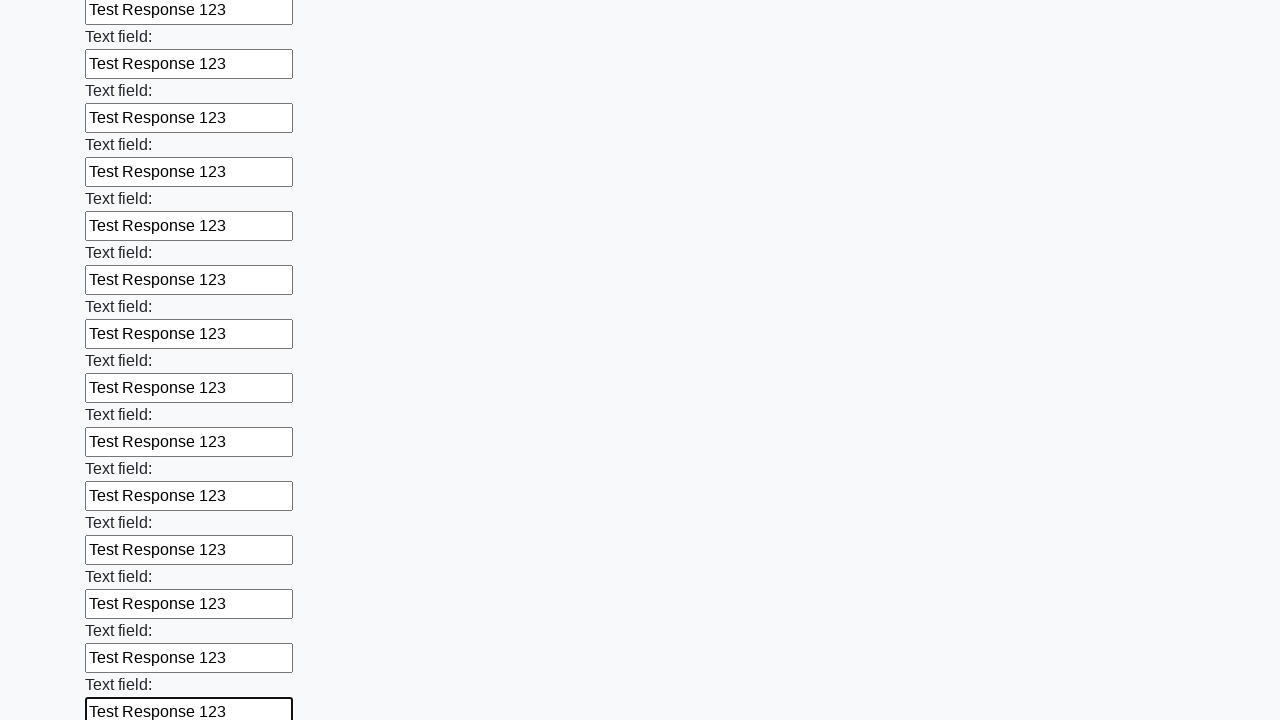

Filled input field with 'Test Response 123' on input >> nth=78
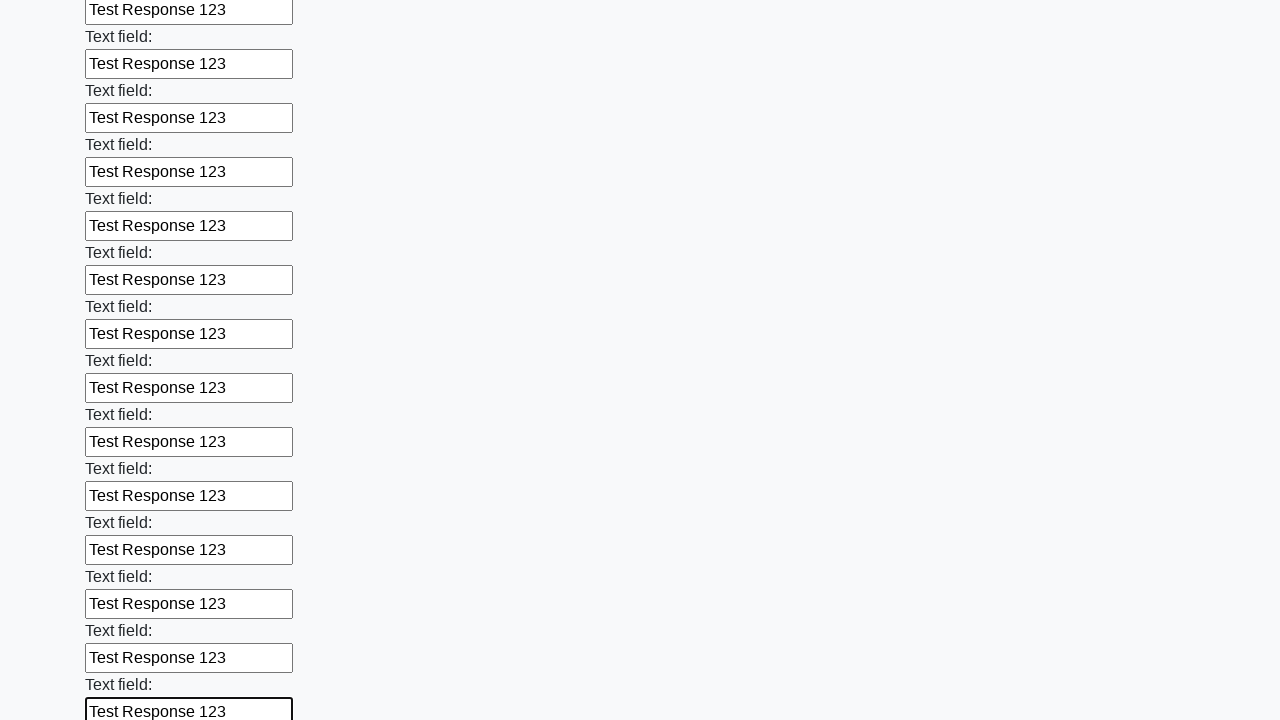

Filled input field with 'Test Response 123' on input >> nth=79
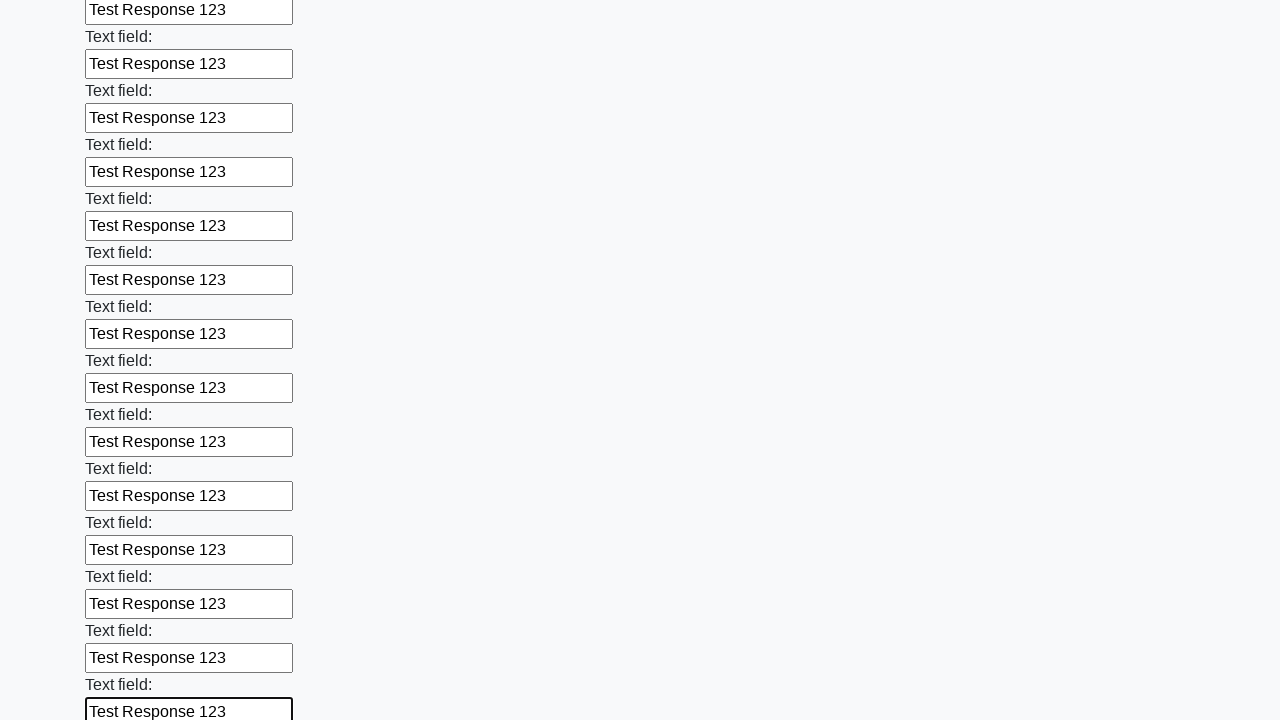

Filled input field with 'Test Response 123' on input >> nth=80
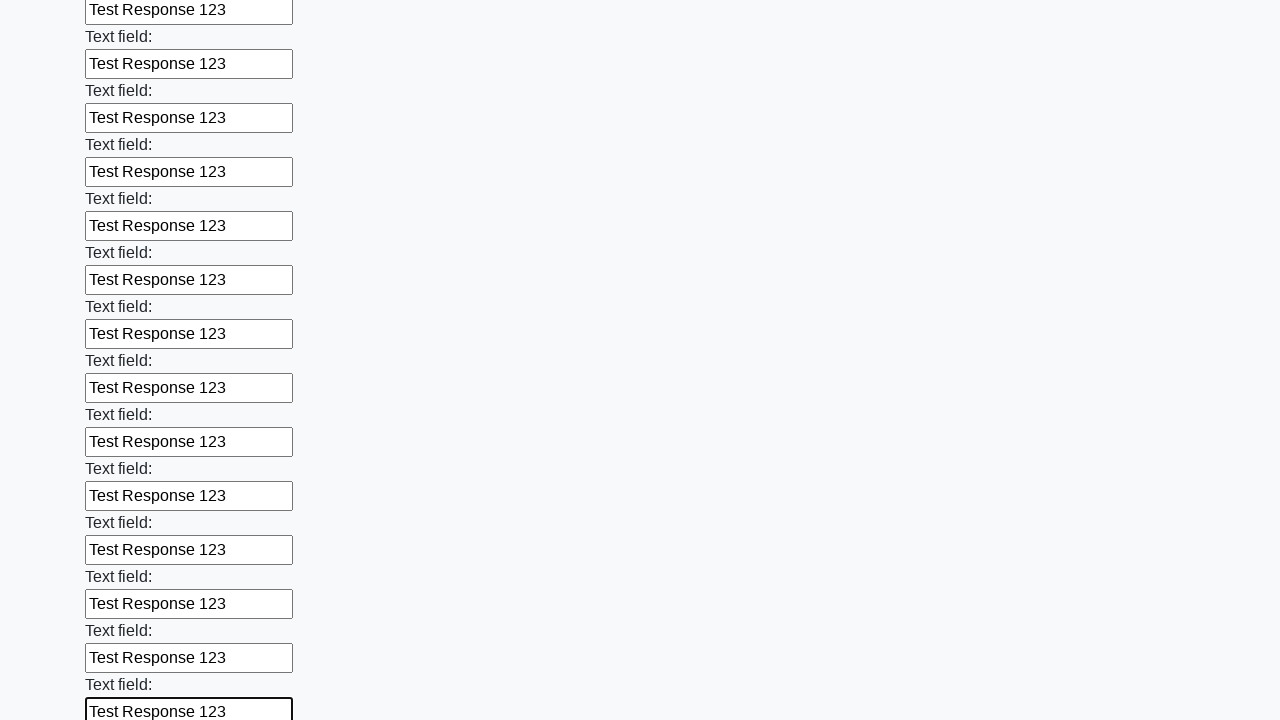

Filled input field with 'Test Response 123' on input >> nth=81
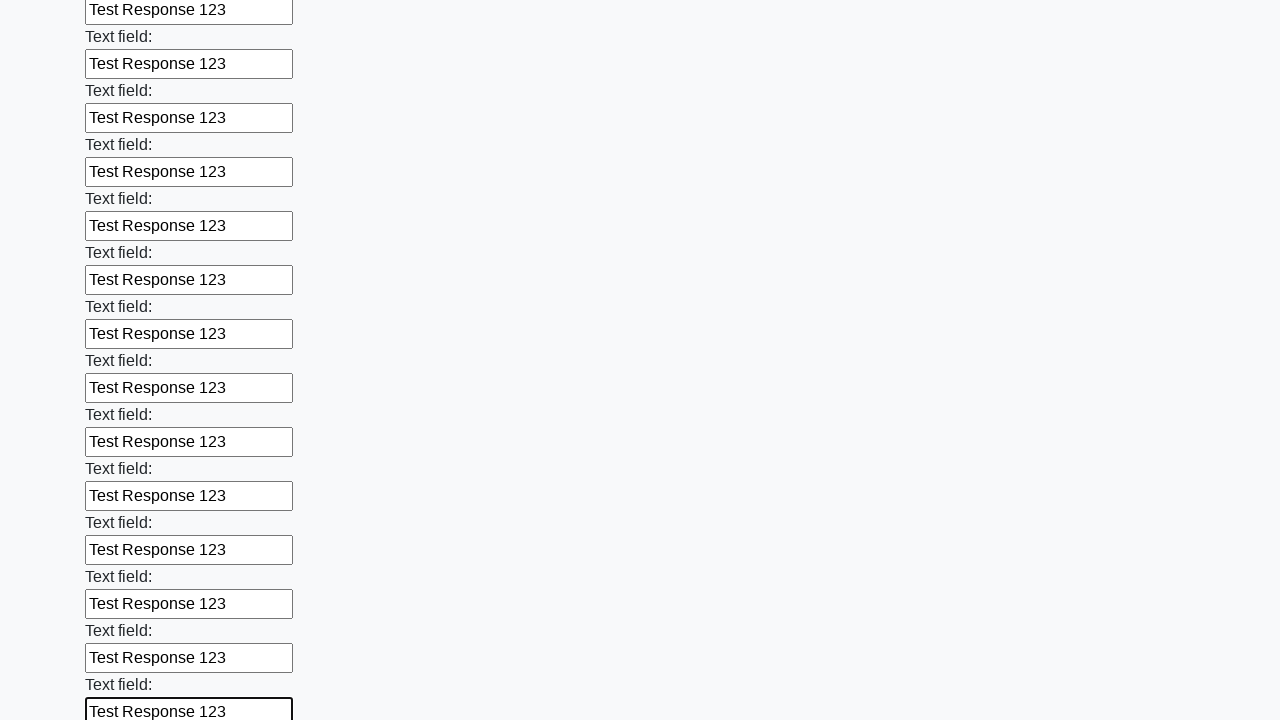

Filled input field with 'Test Response 123' on input >> nth=82
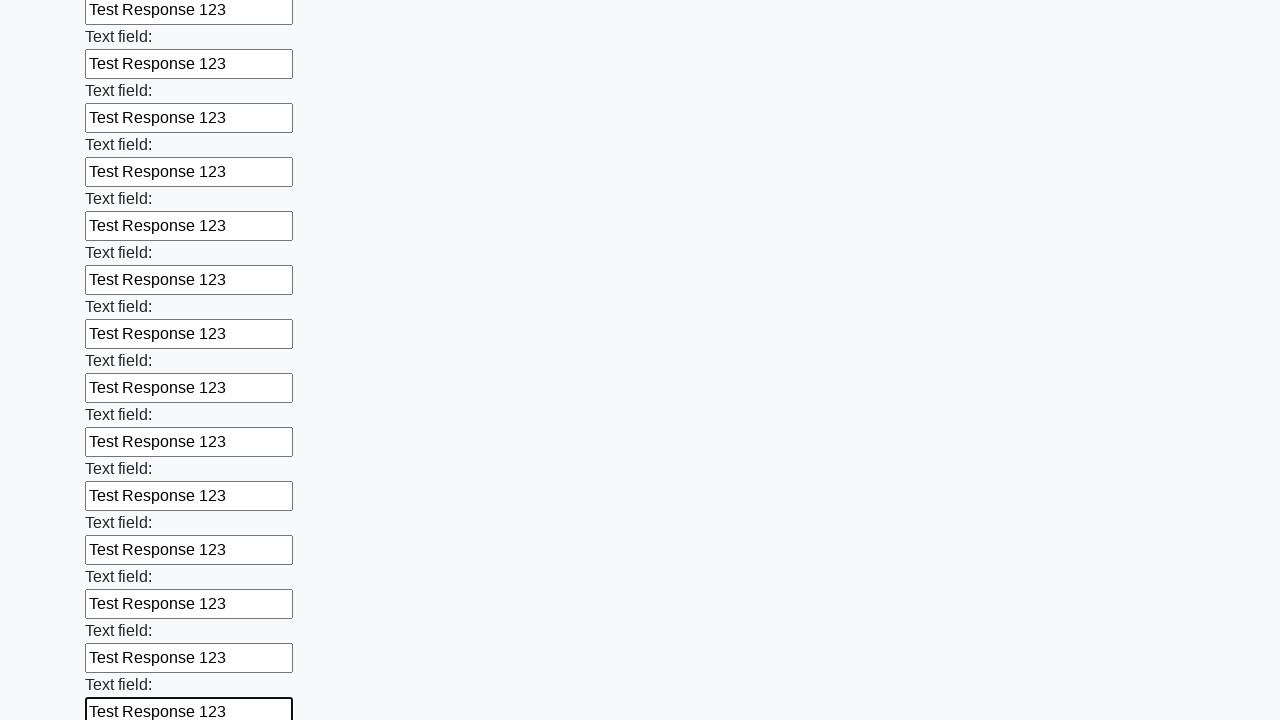

Filled input field with 'Test Response 123' on input >> nth=83
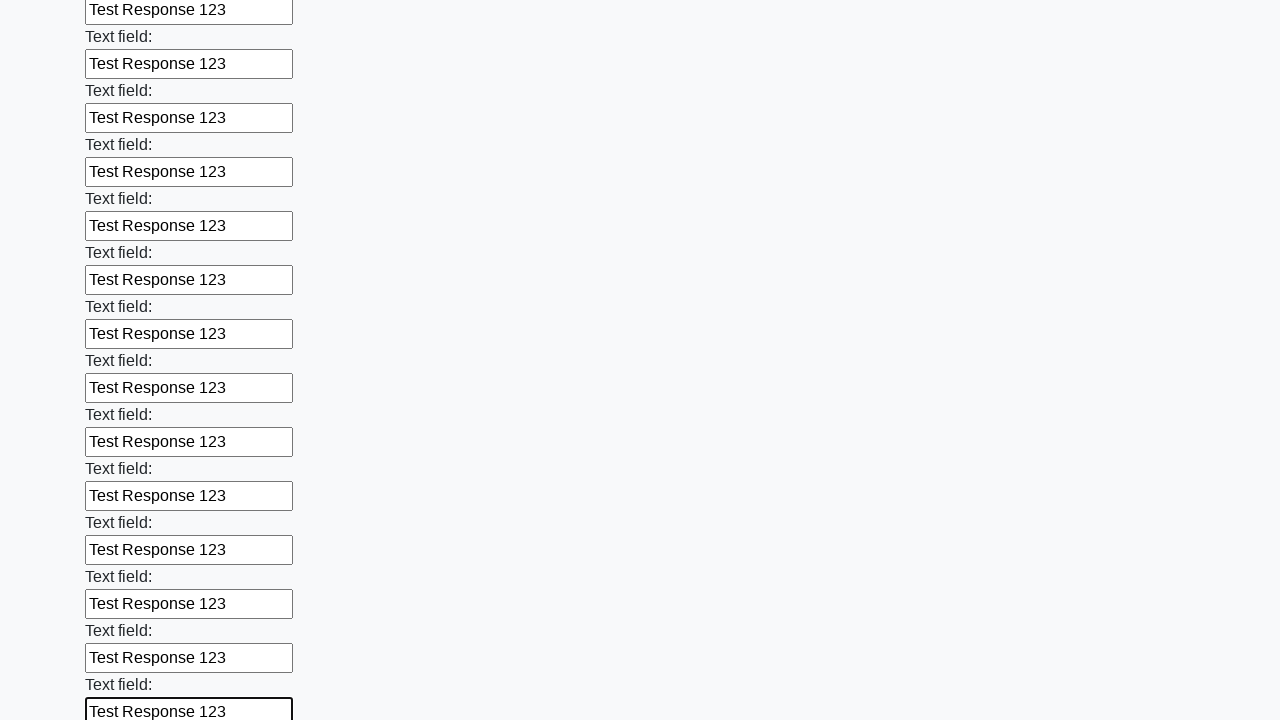

Filled input field with 'Test Response 123' on input >> nth=84
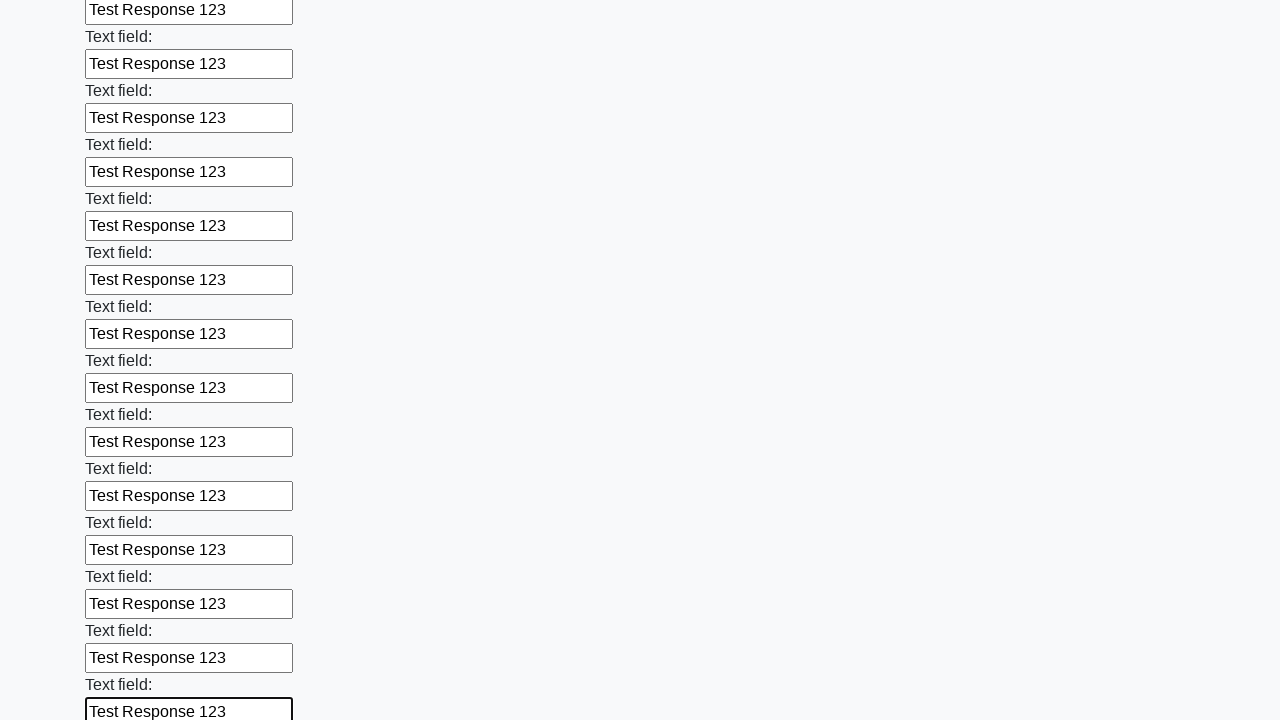

Filled input field with 'Test Response 123' on input >> nth=85
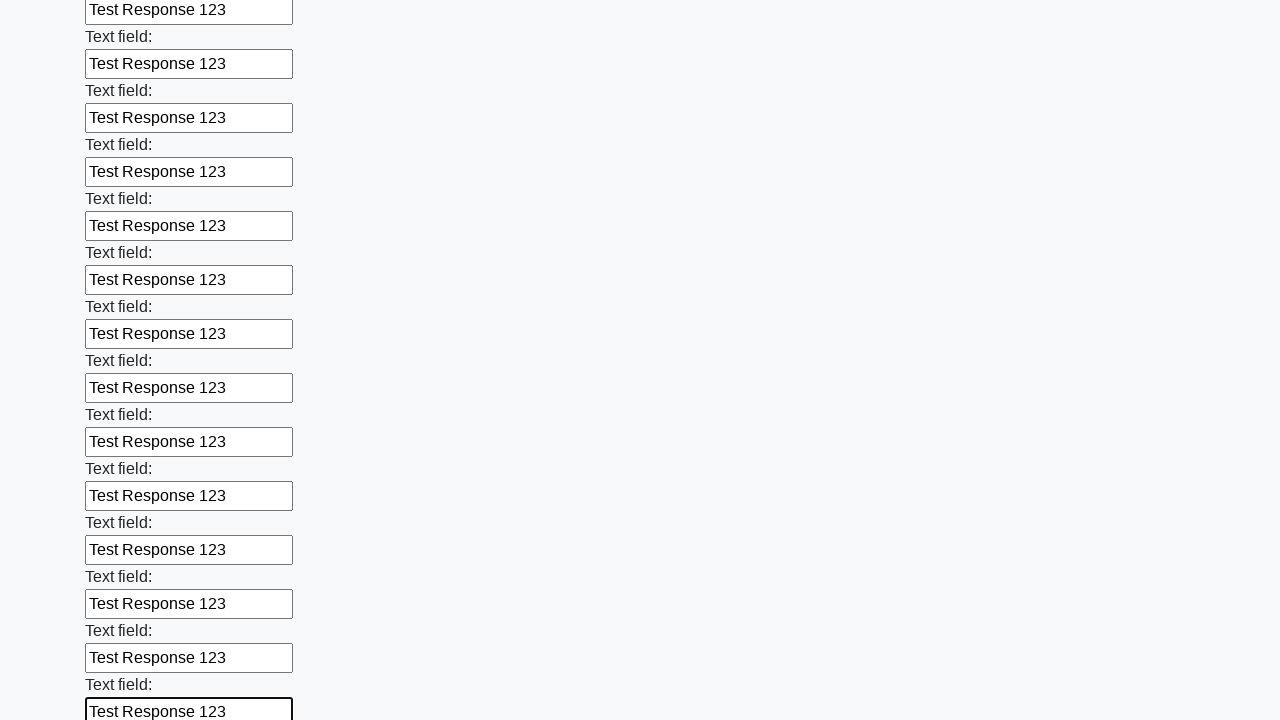

Filled input field with 'Test Response 123' on input >> nth=86
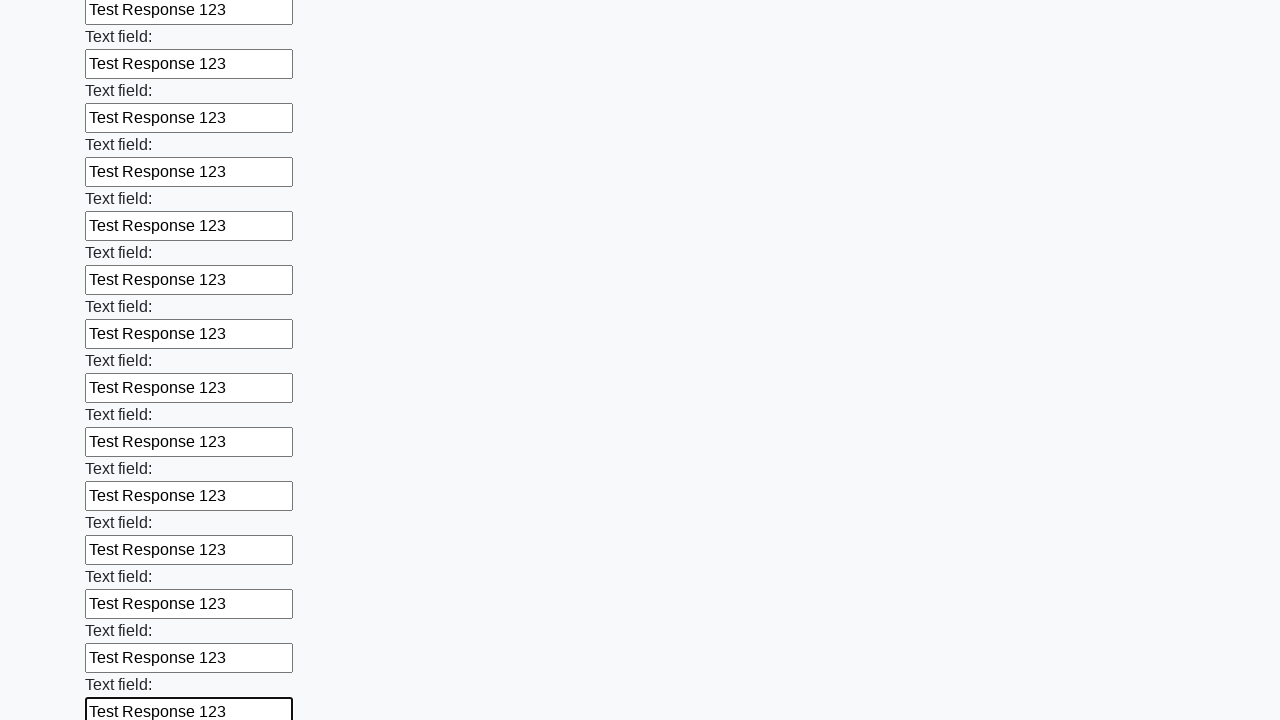

Filled input field with 'Test Response 123' on input >> nth=87
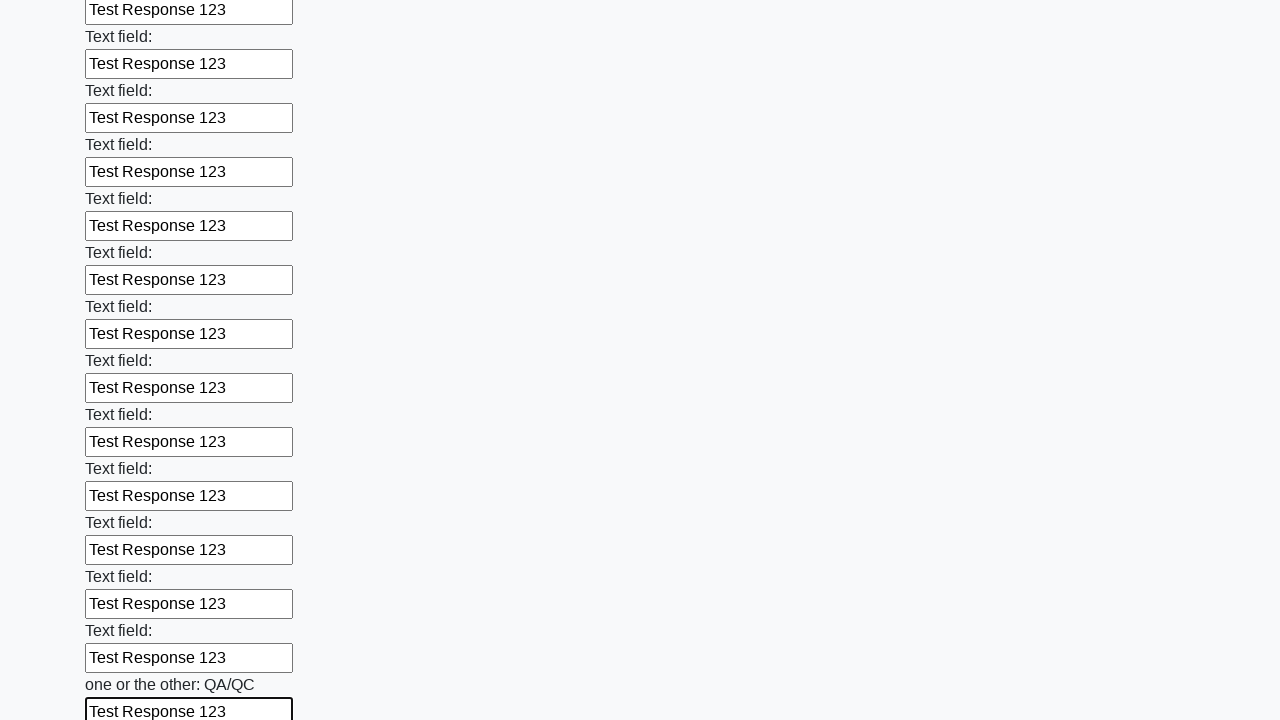

Filled input field with 'Test Response 123' on input >> nth=88
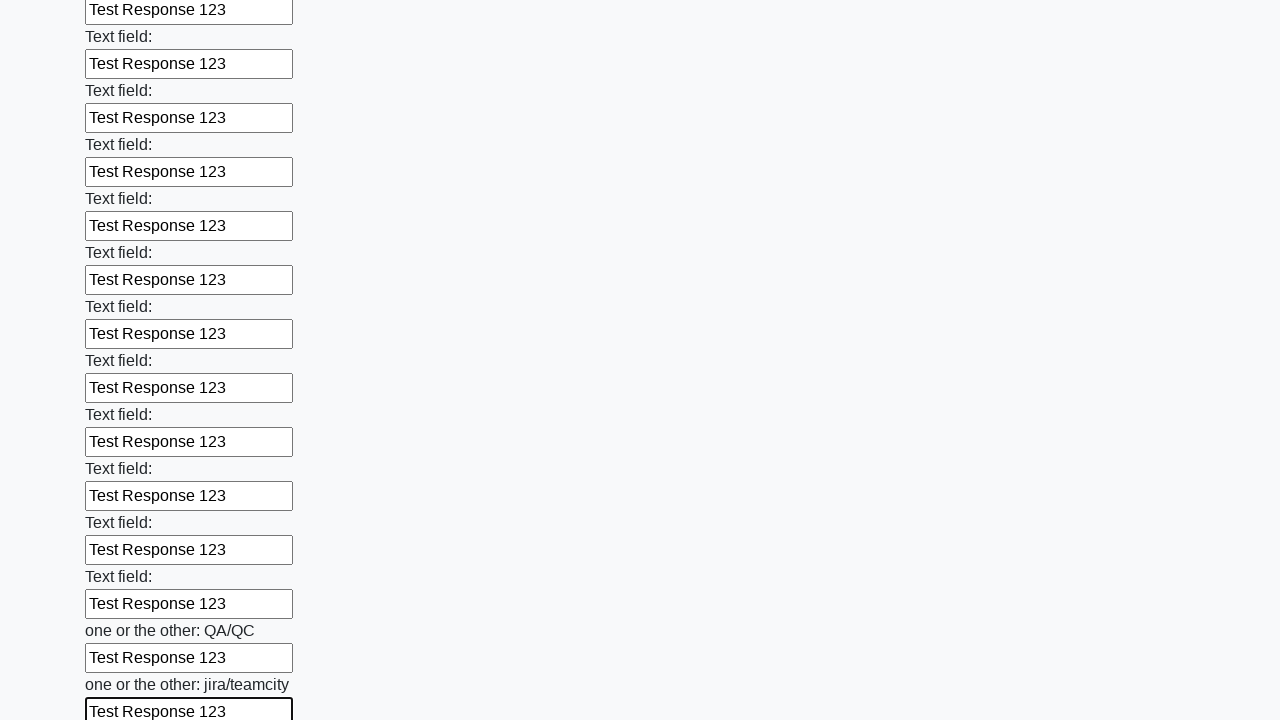

Filled input field with 'Test Response 123' on input >> nth=89
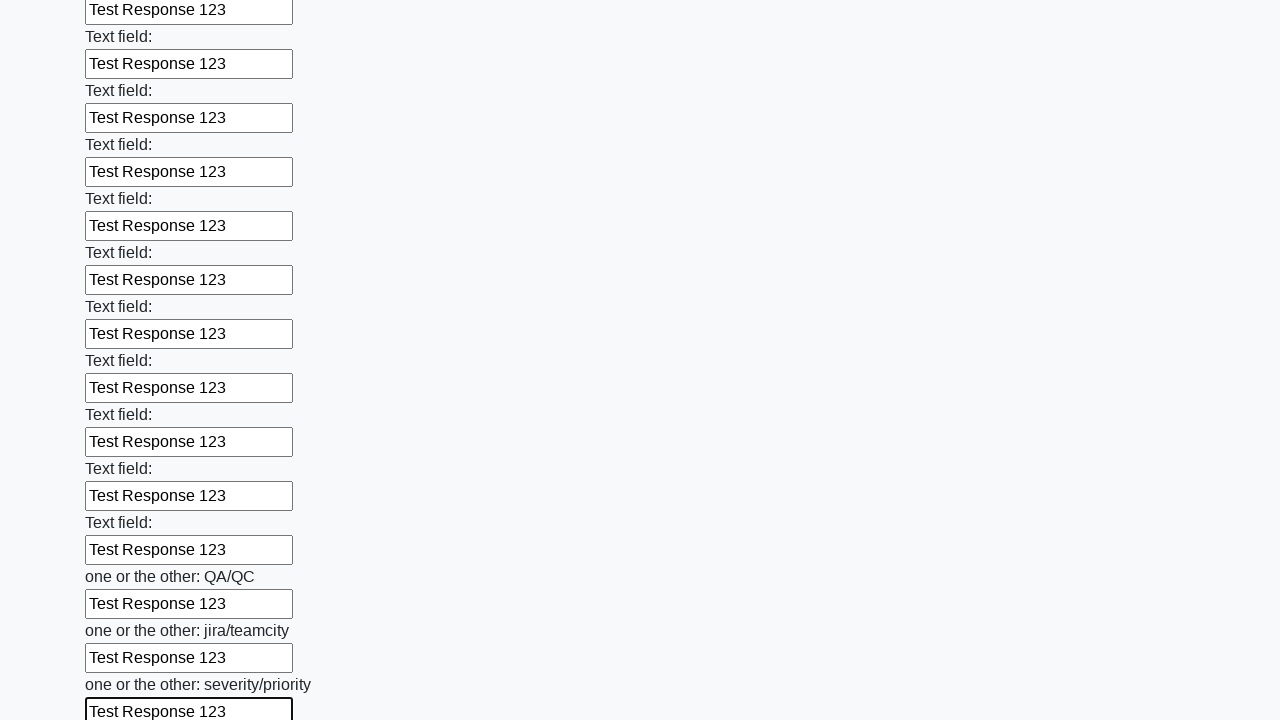

Filled input field with 'Test Response 123' on input >> nth=90
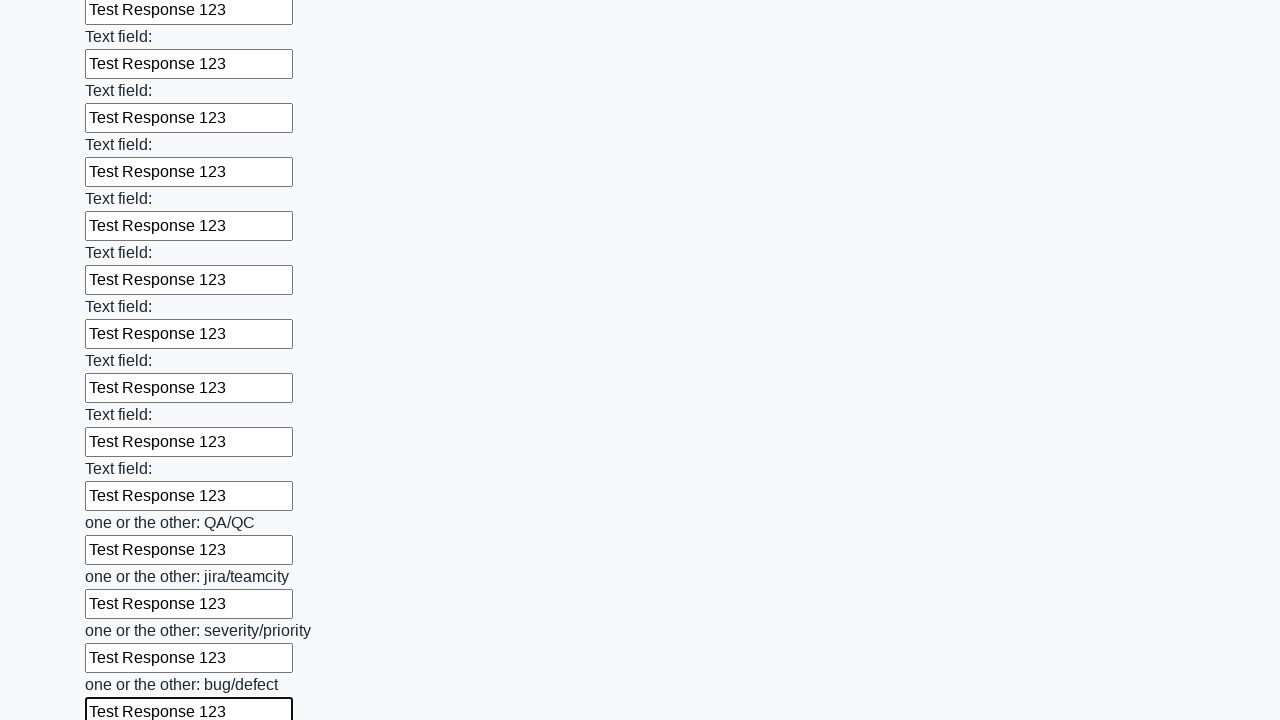

Filled input field with 'Test Response 123' on input >> nth=91
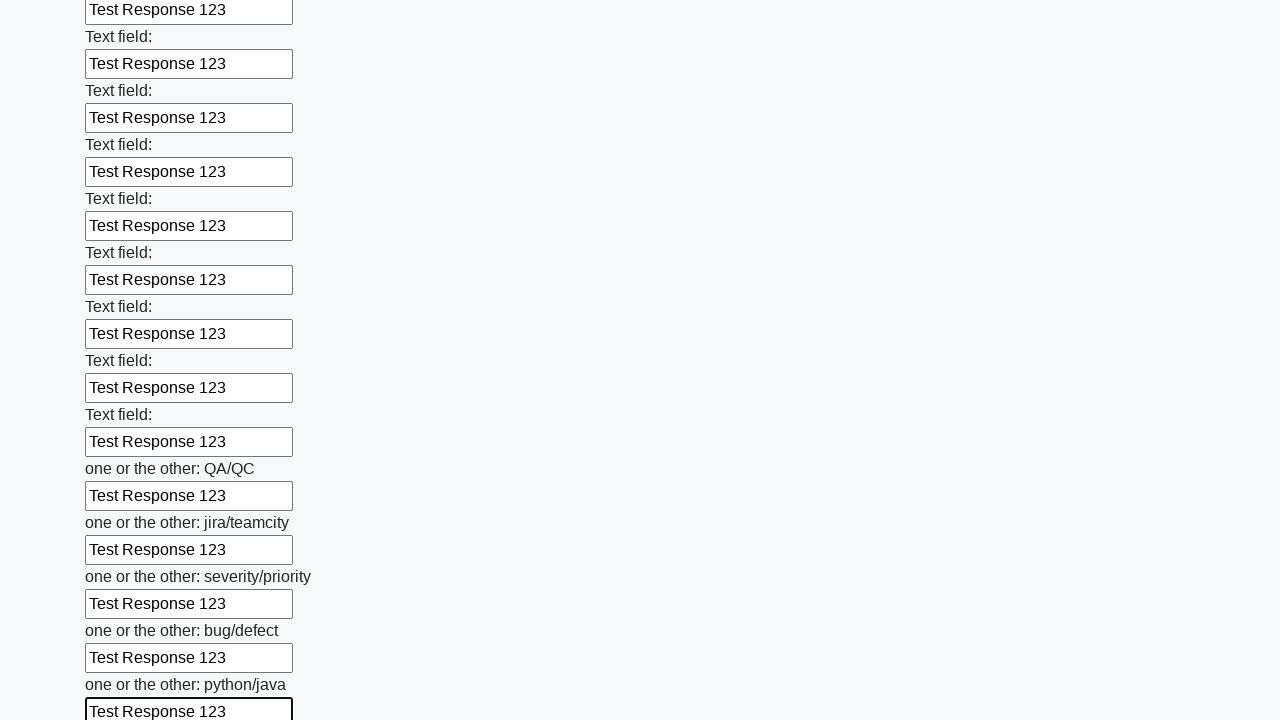

Filled input field with 'Test Response 123' on input >> nth=92
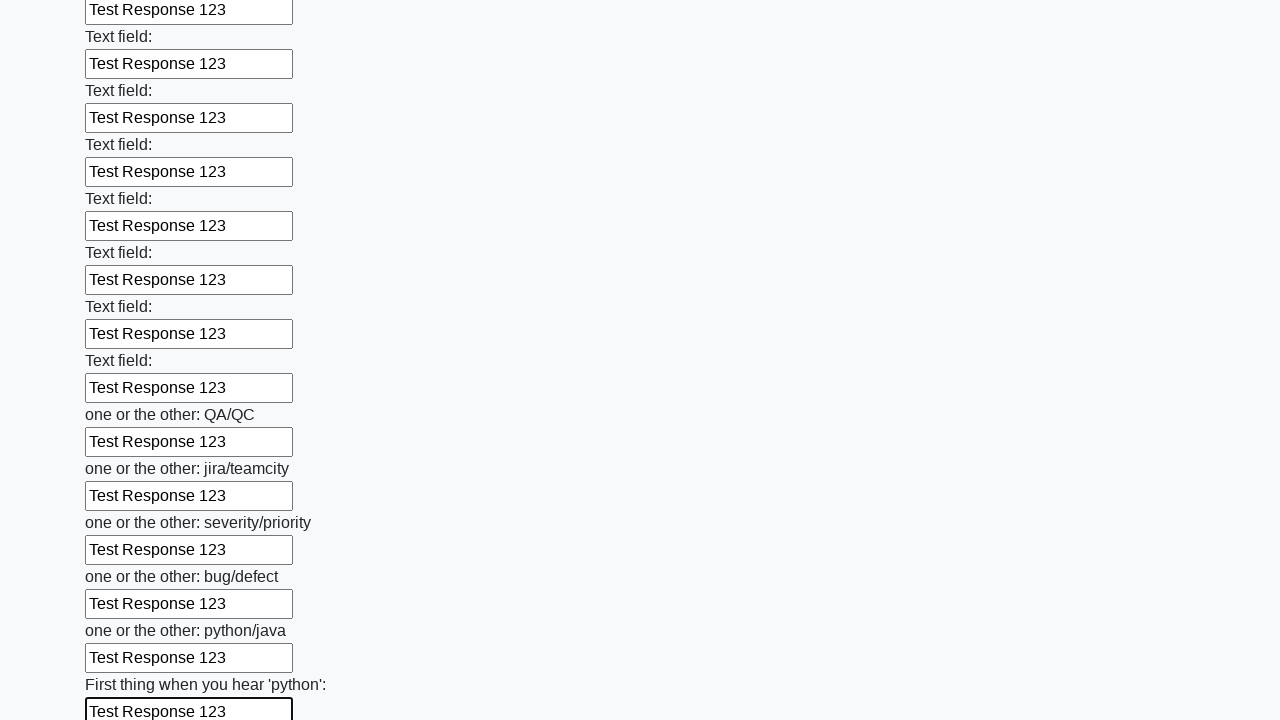

Filled input field with 'Test Response 123' on input >> nth=93
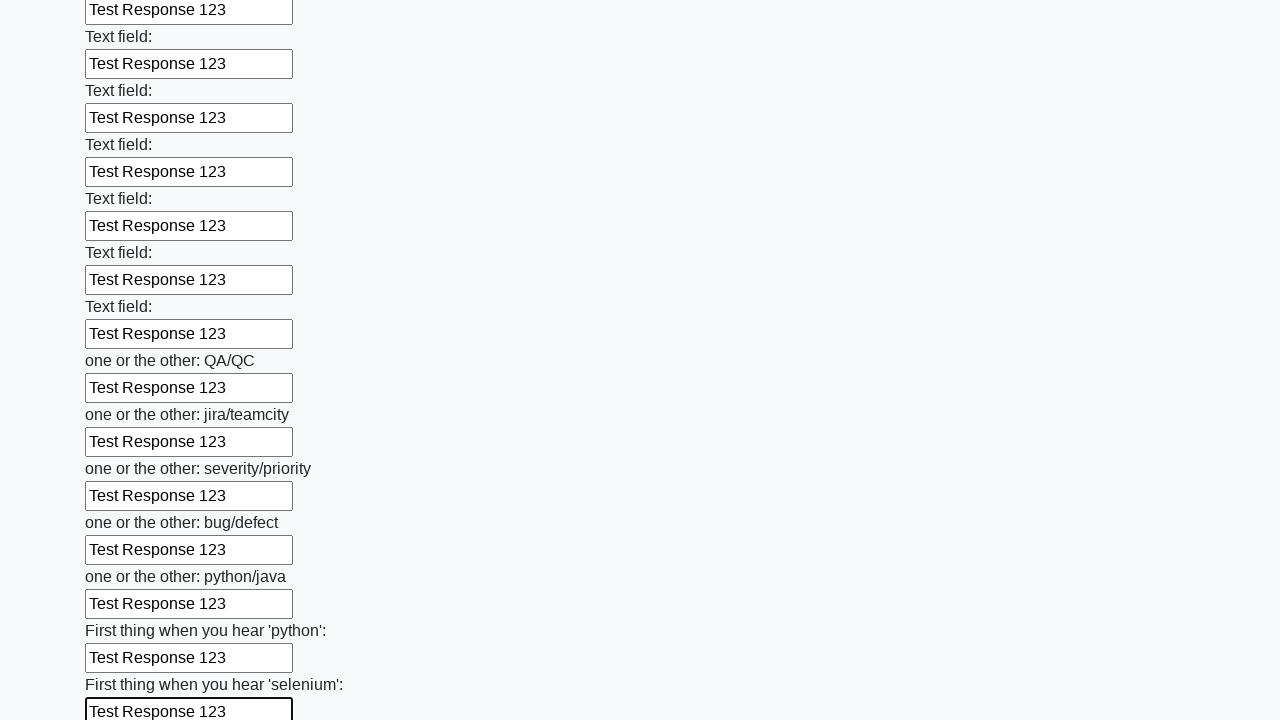

Filled input field with 'Test Response 123' on input >> nth=94
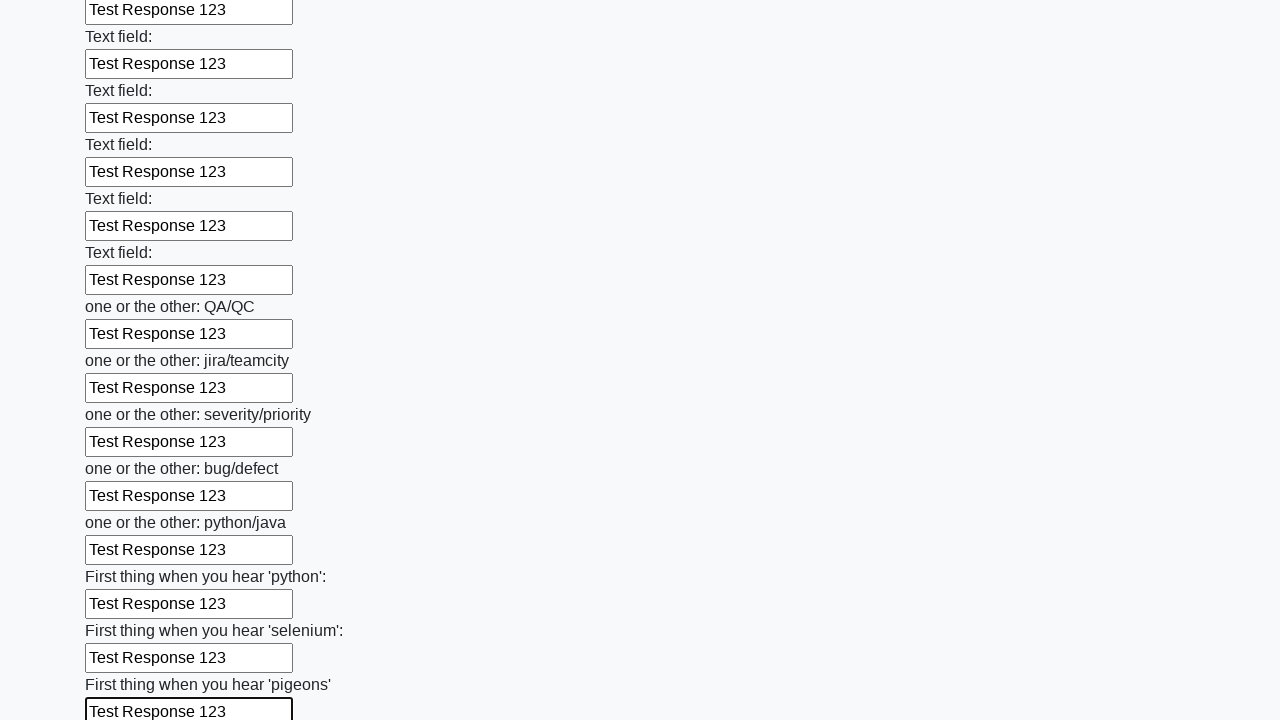

Filled input field with 'Test Response 123' on input >> nth=95
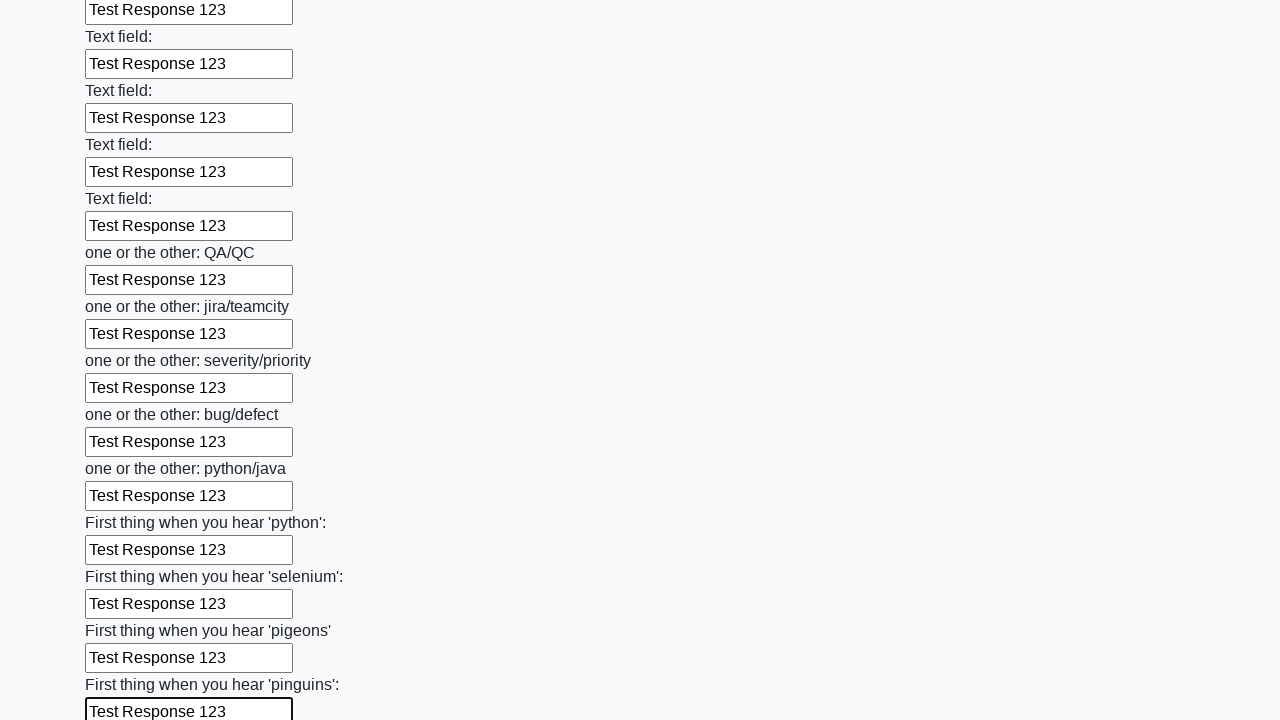

Filled input field with 'Test Response 123' on input >> nth=96
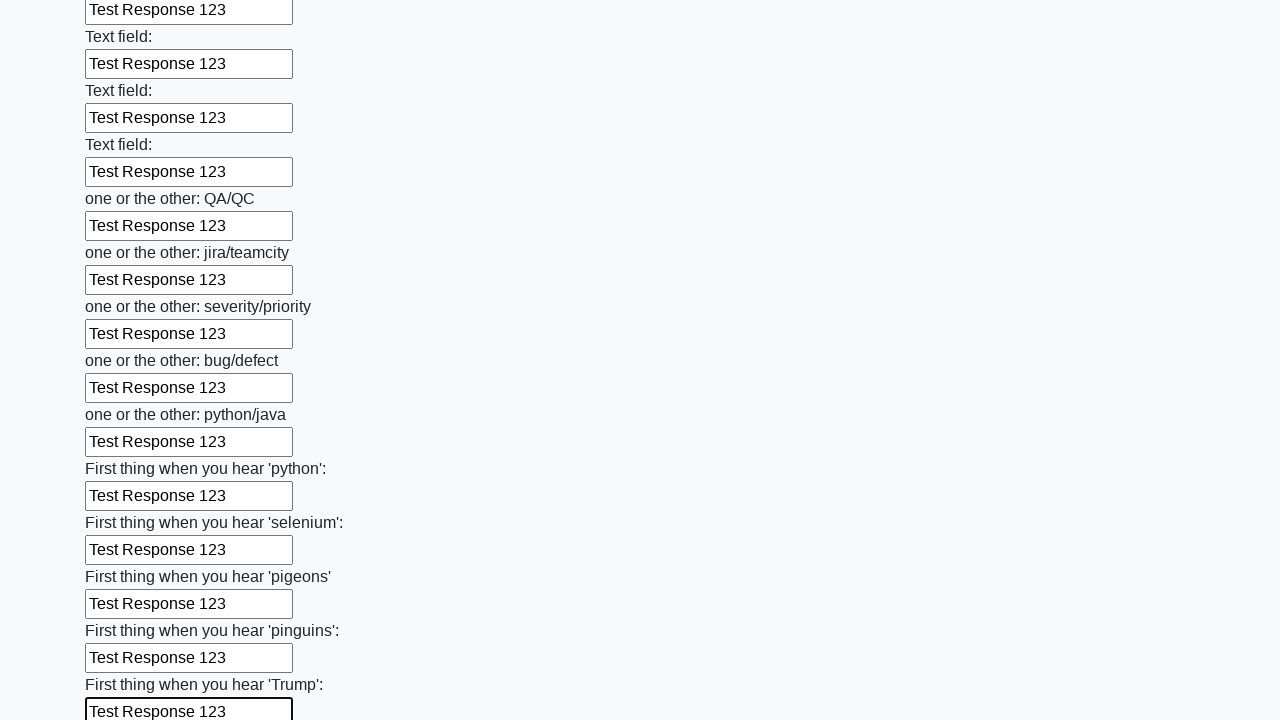

Filled input field with 'Test Response 123' on input >> nth=97
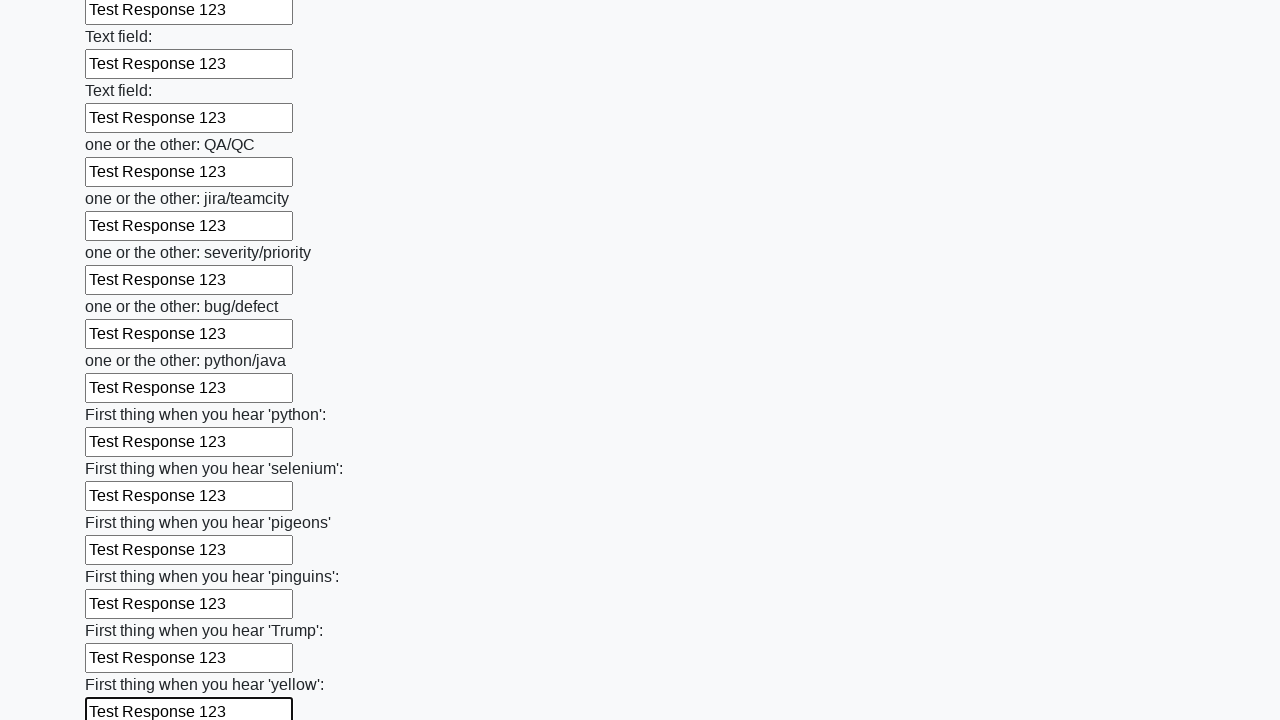

Filled input field with 'Test Response 123' on input >> nth=98
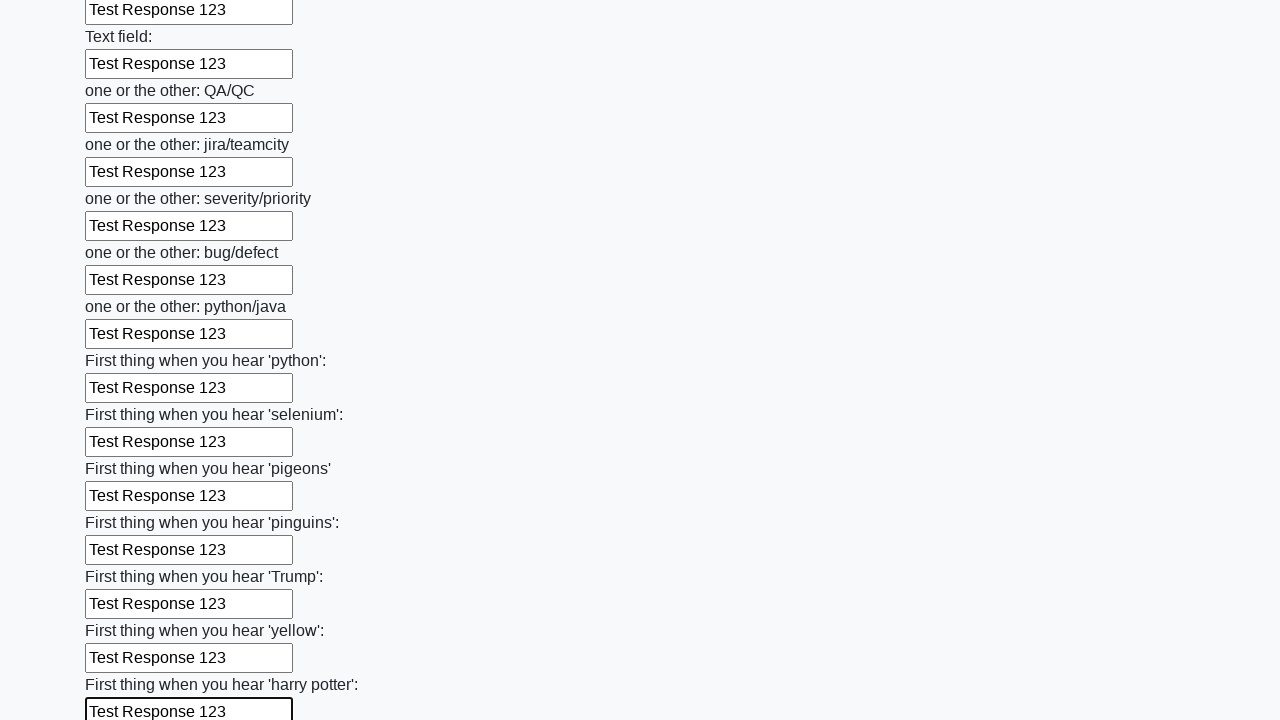

Filled input field with 'Test Response 123' on input >> nth=99
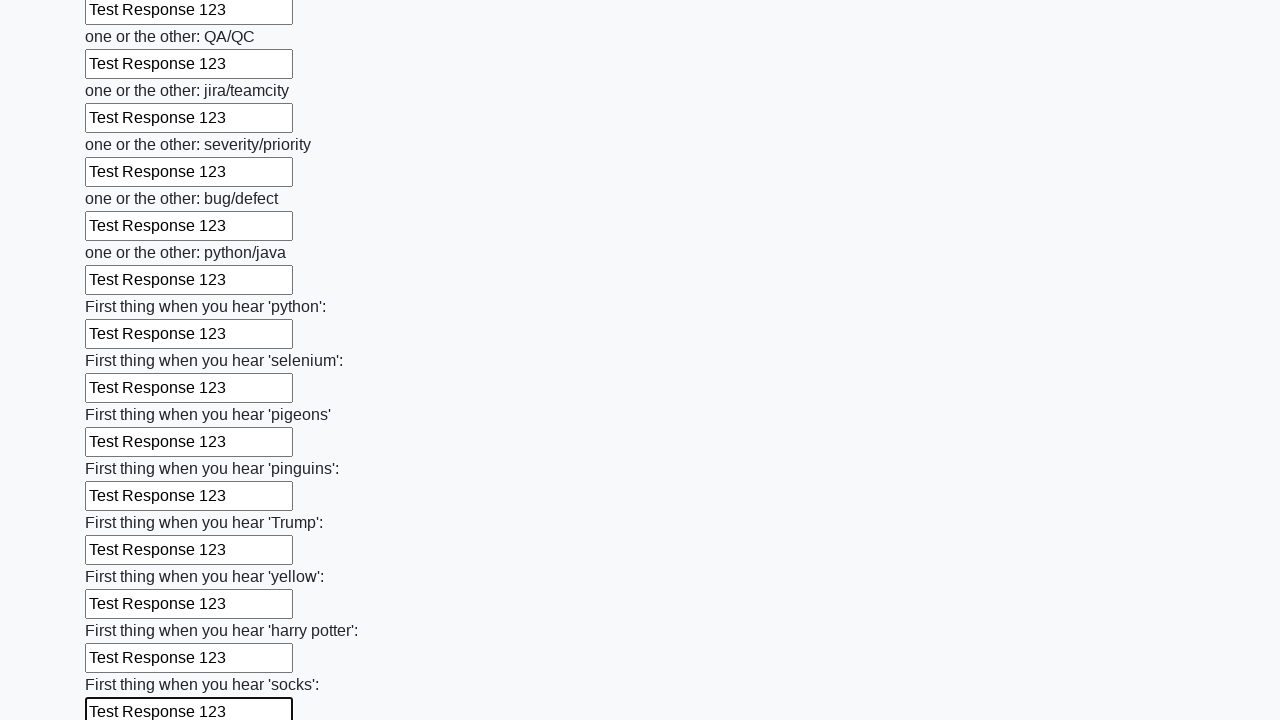

Clicked the submit button at (123, 611) on button.btn
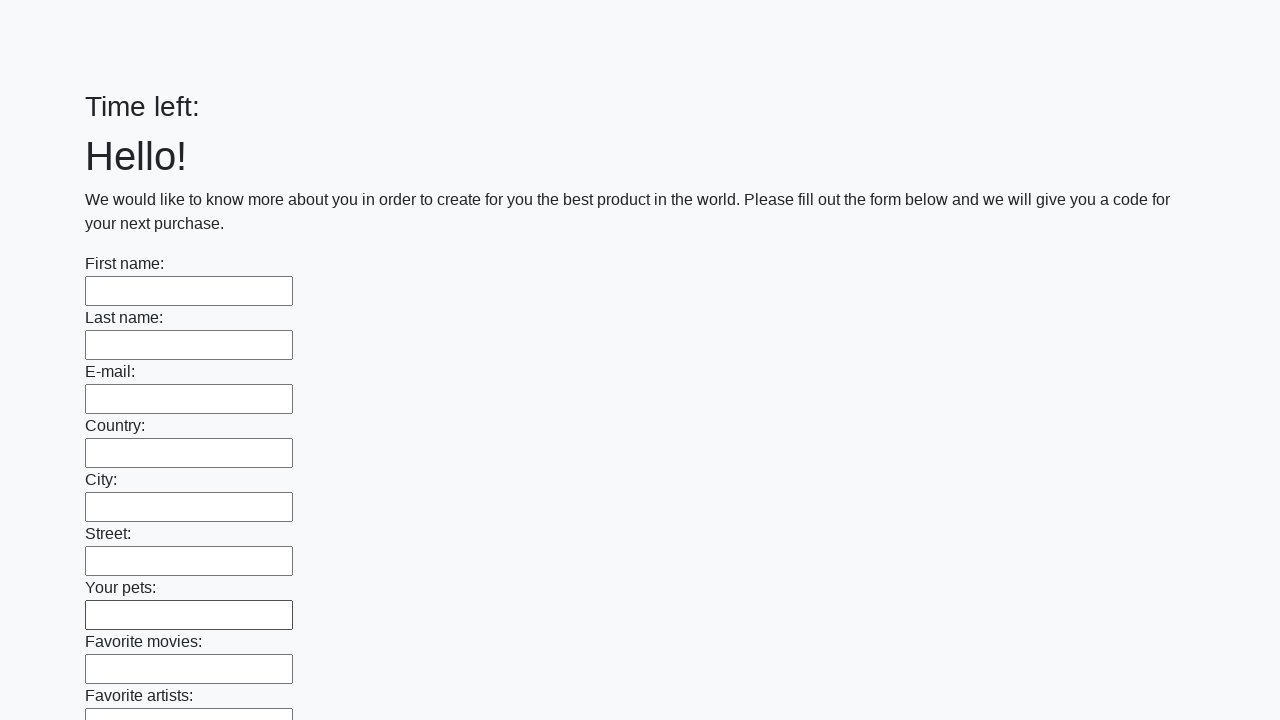

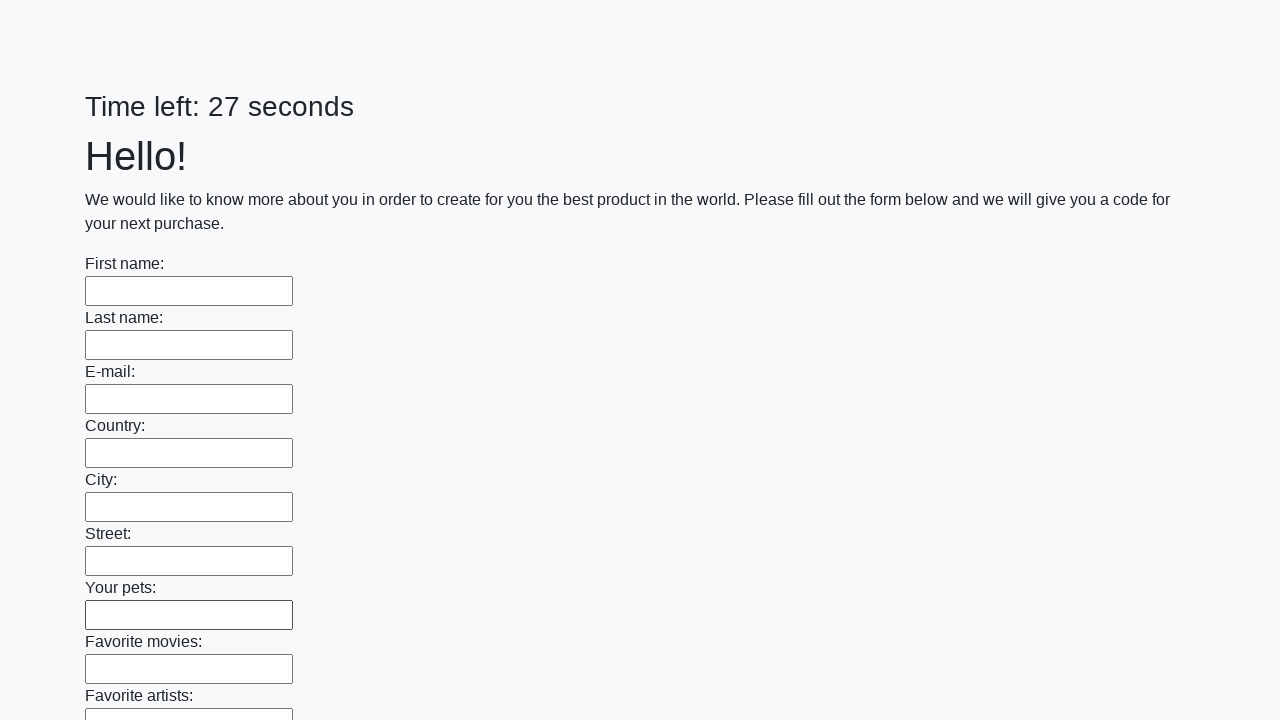